Tests calendar date picker functionality by navigating through months and selecting a specific date

Starting URL: https://www.hyrtutorials.com/p/calendar-practice.html

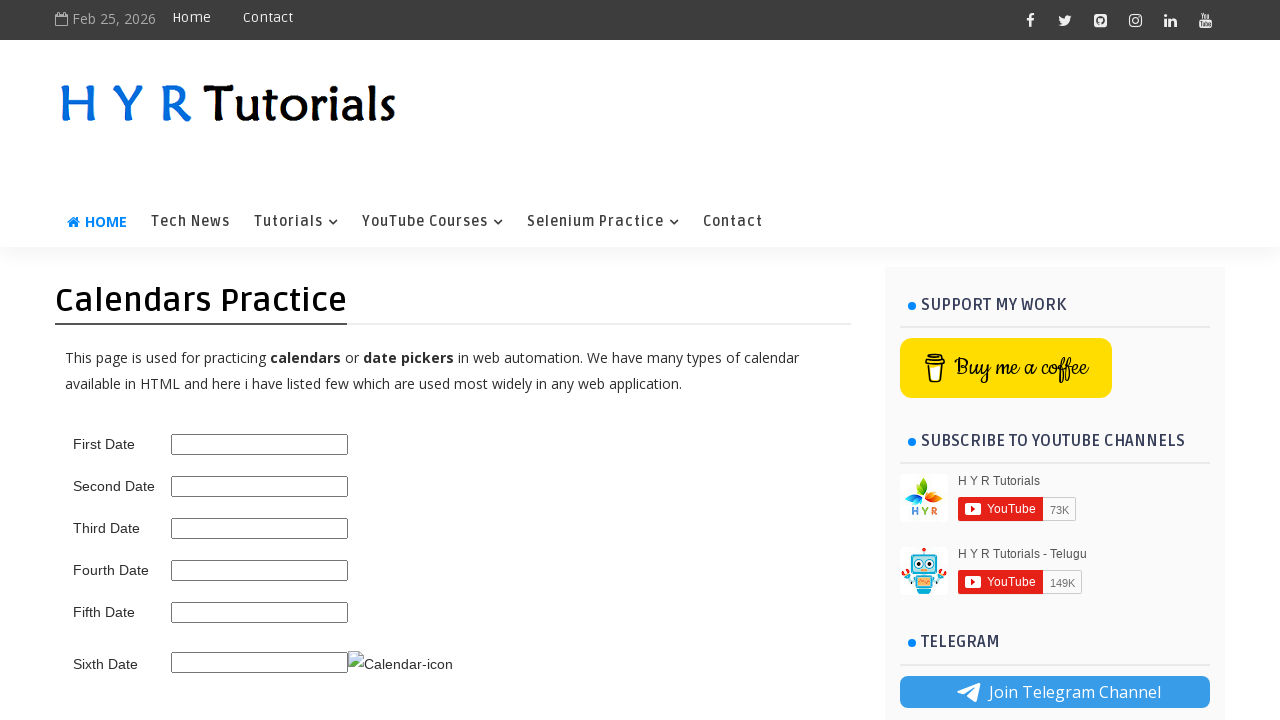

Clicked on date picker to open calendar at (260, 486) on #second_date_picker
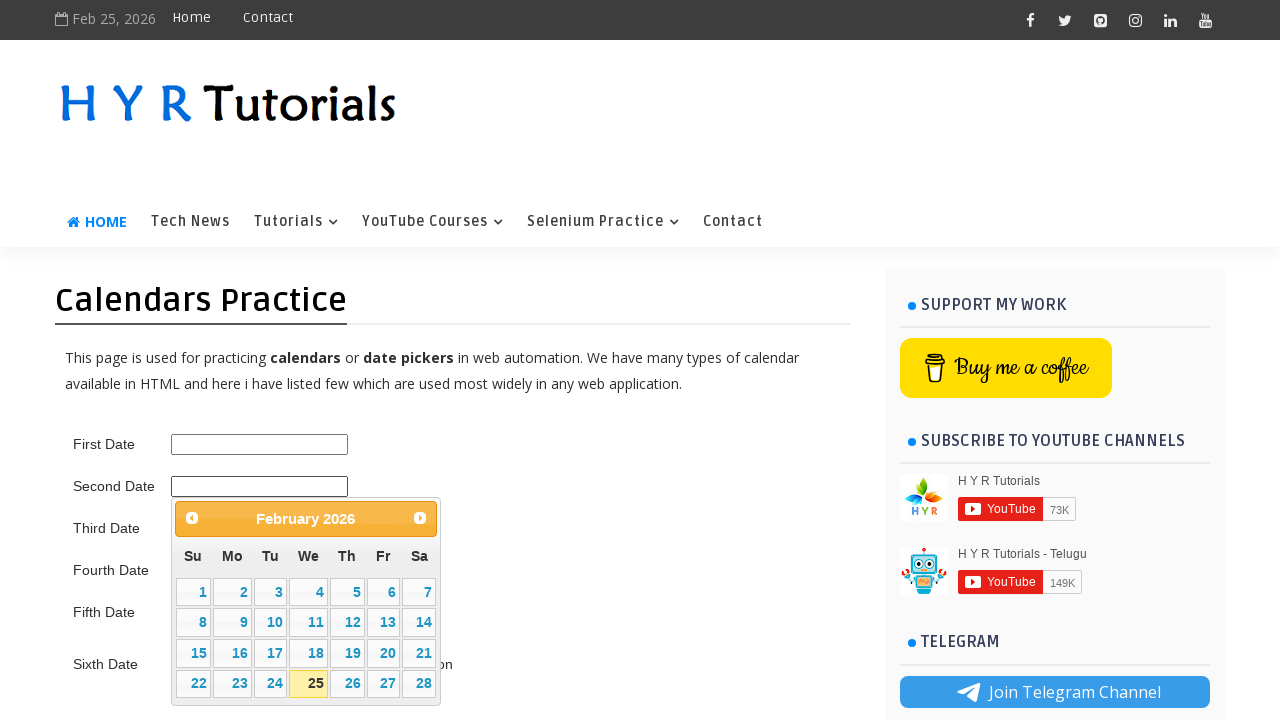

Calendar loaded and title is visible
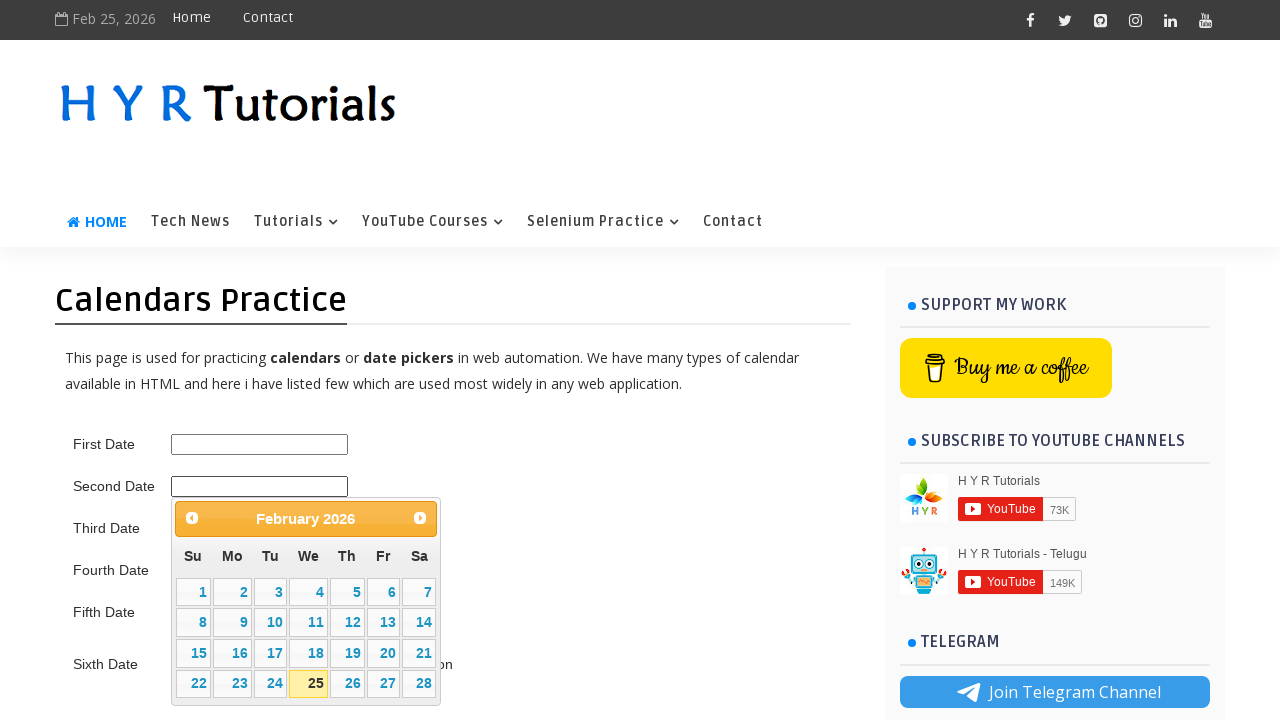

Retrieved current calendar month/year text
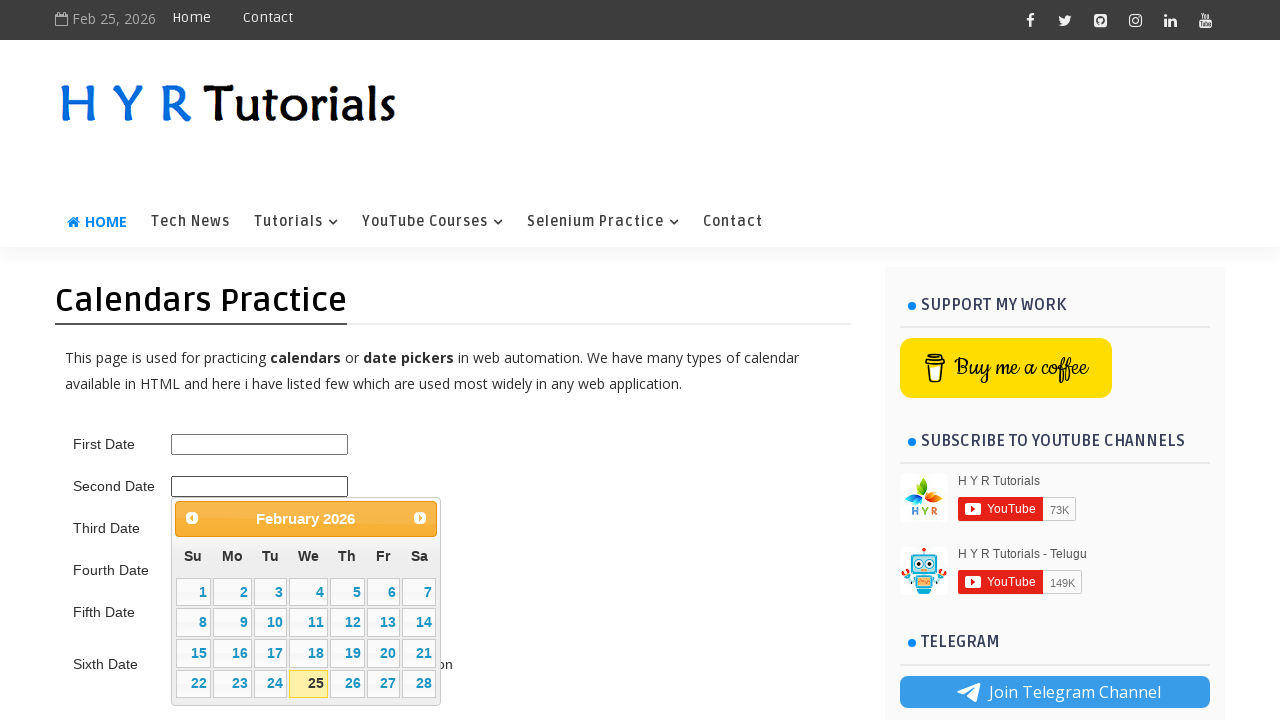

Parsed calendar date: 1/2026
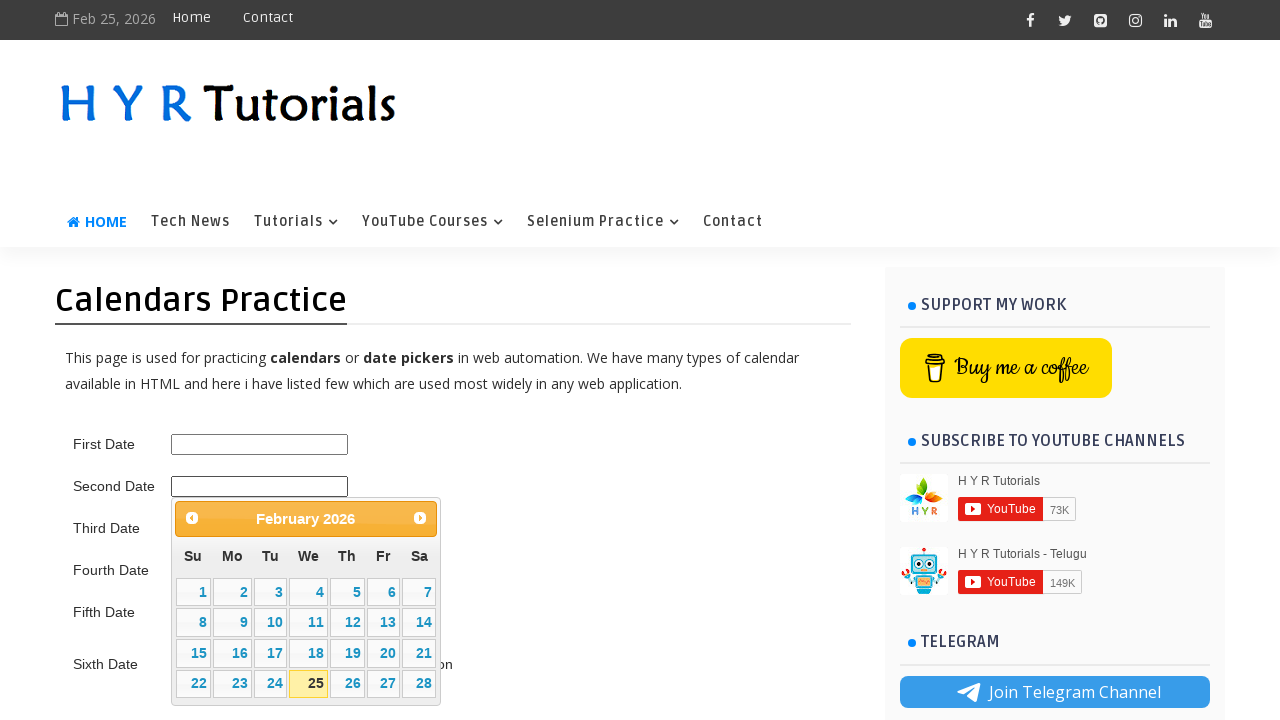

Clicked previous button to navigate to earlier month at (192, 518) on .ui-datepicker-prev
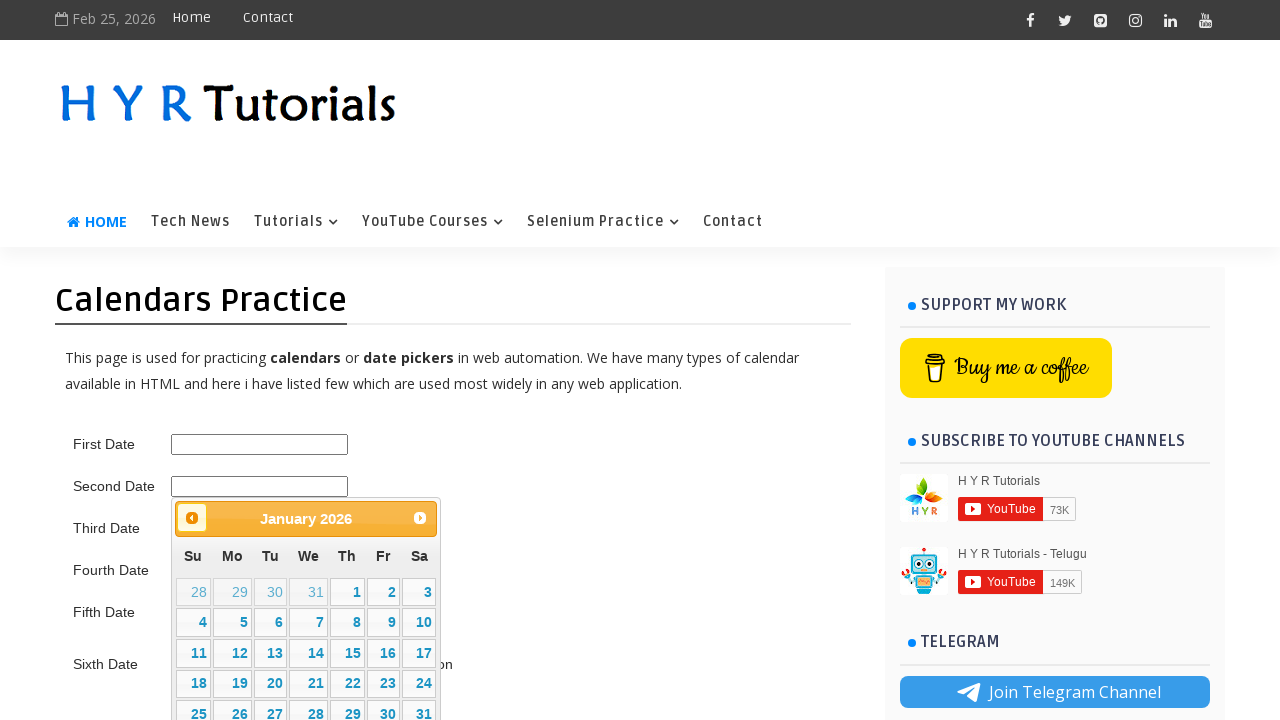

Waited for calendar animation
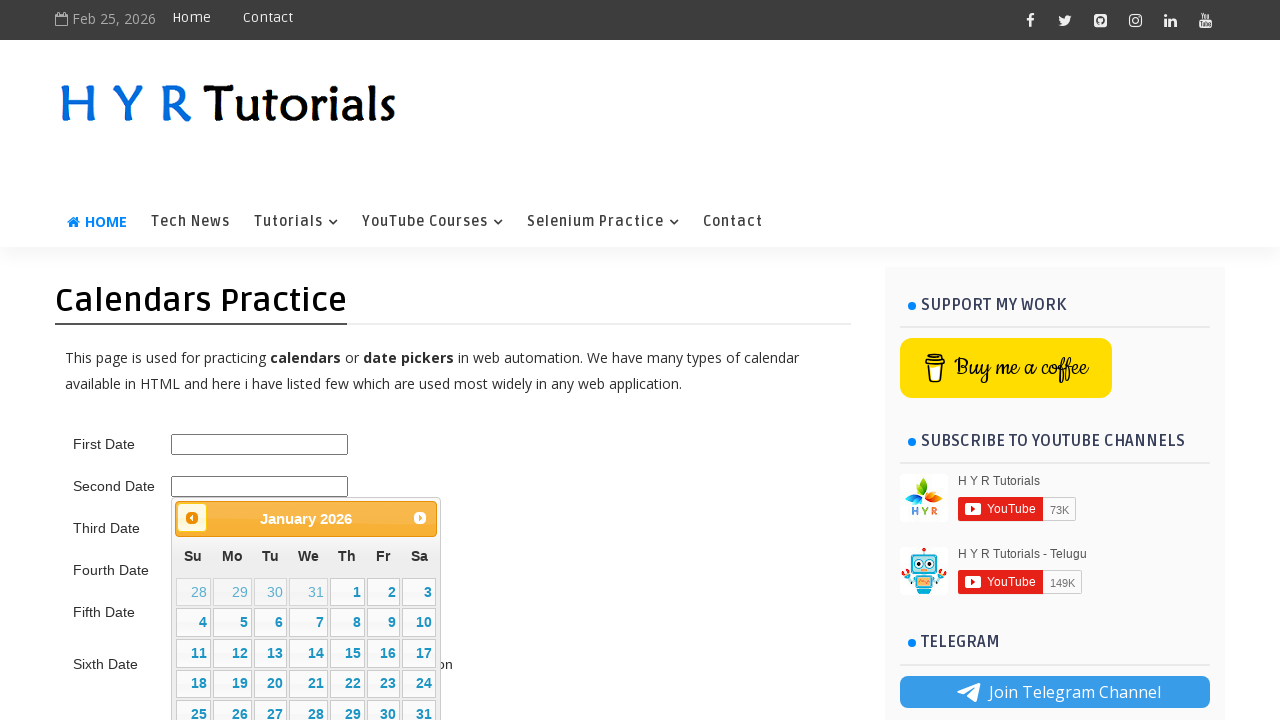

Retrieved updated calendar month/year text
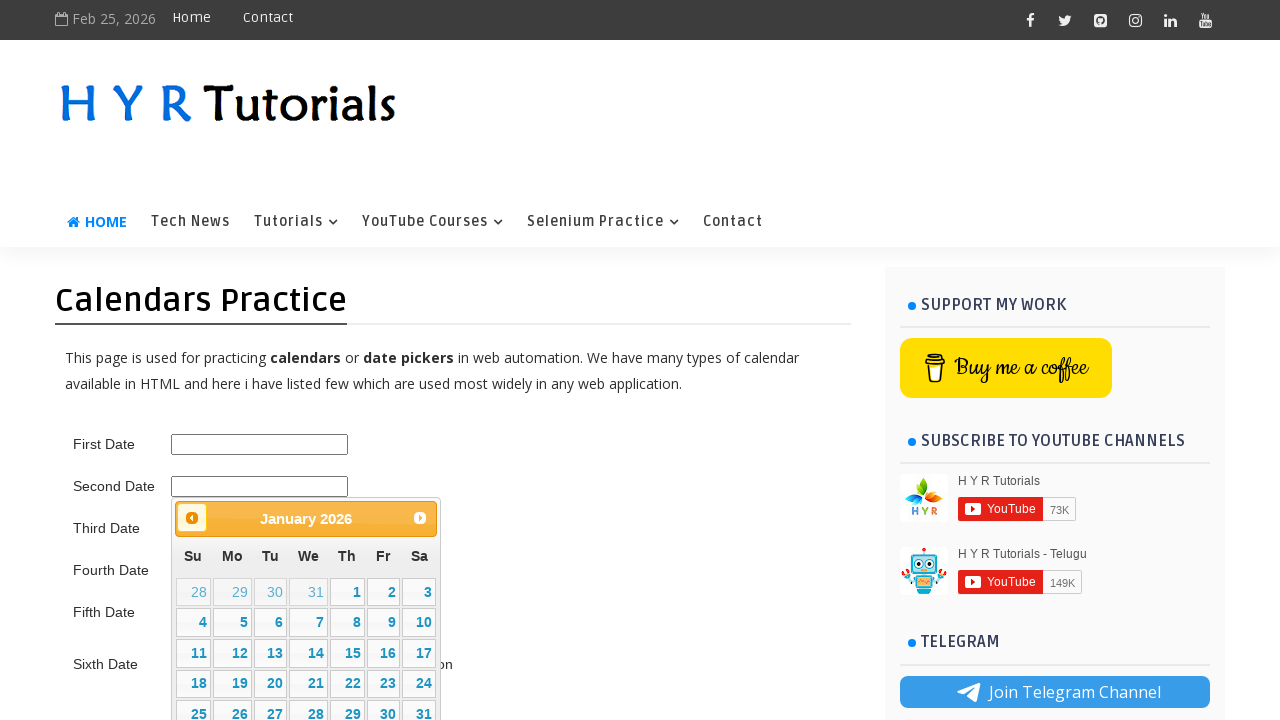

Parsed updated calendar date: 0/2026
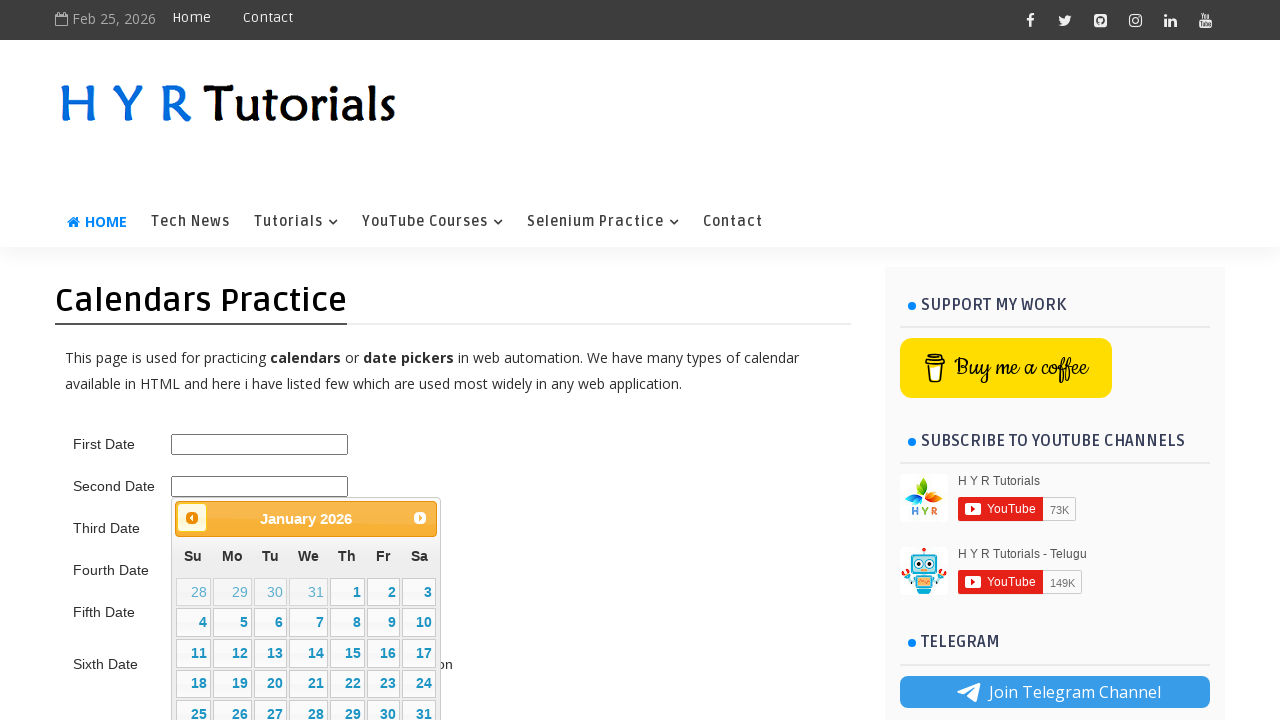

Clicked previous button to navigate to earlier month at (192, 518) on .ui-datepicker-prev
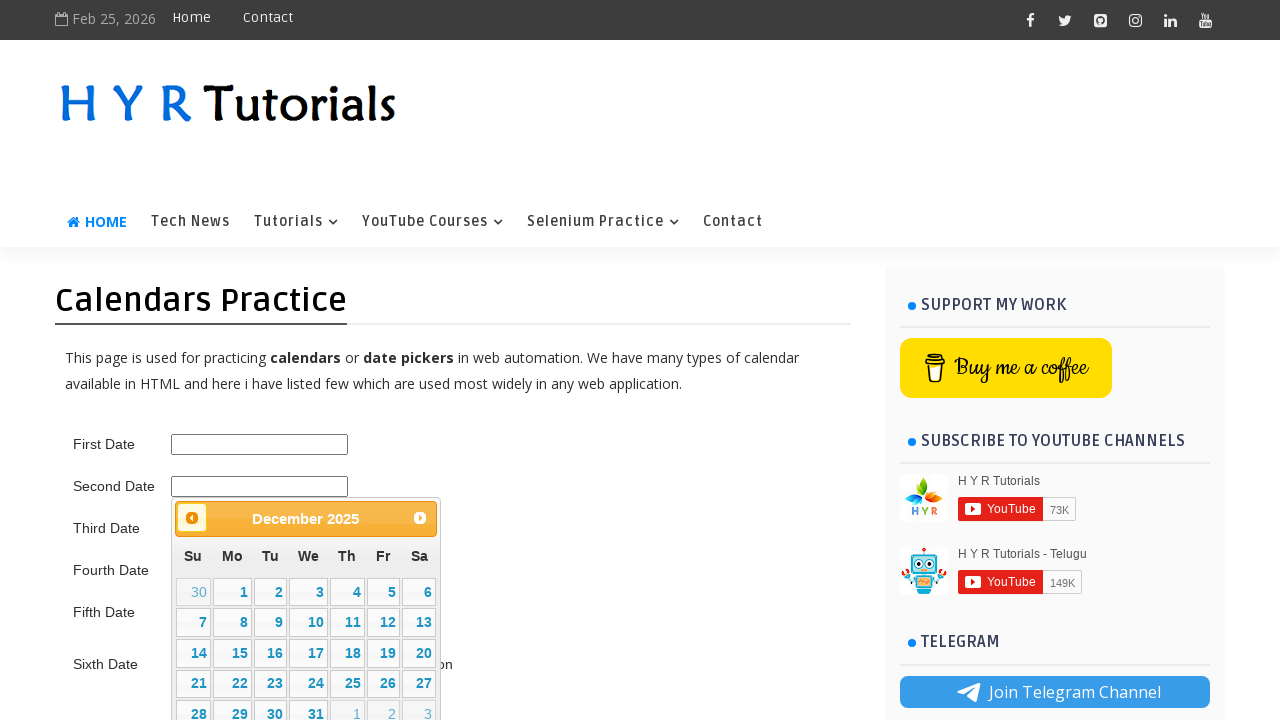

Waited for calendar animation
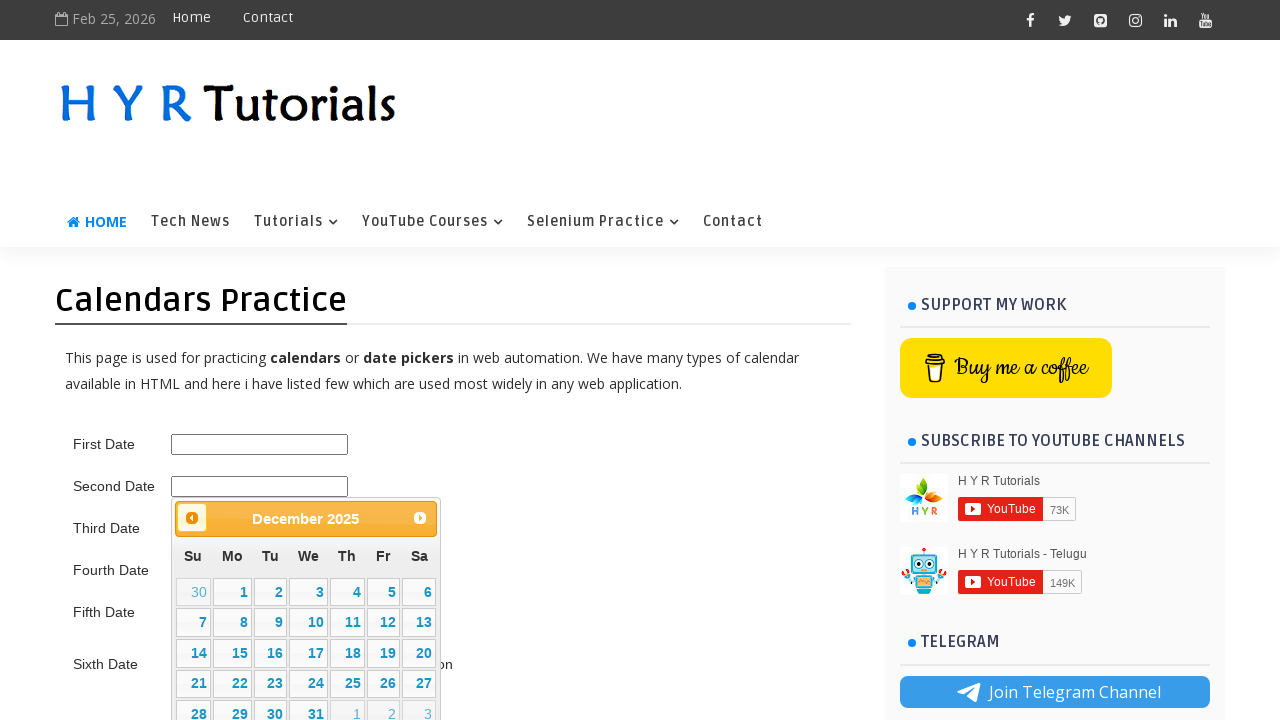

Retrieved updated calendar month/year text
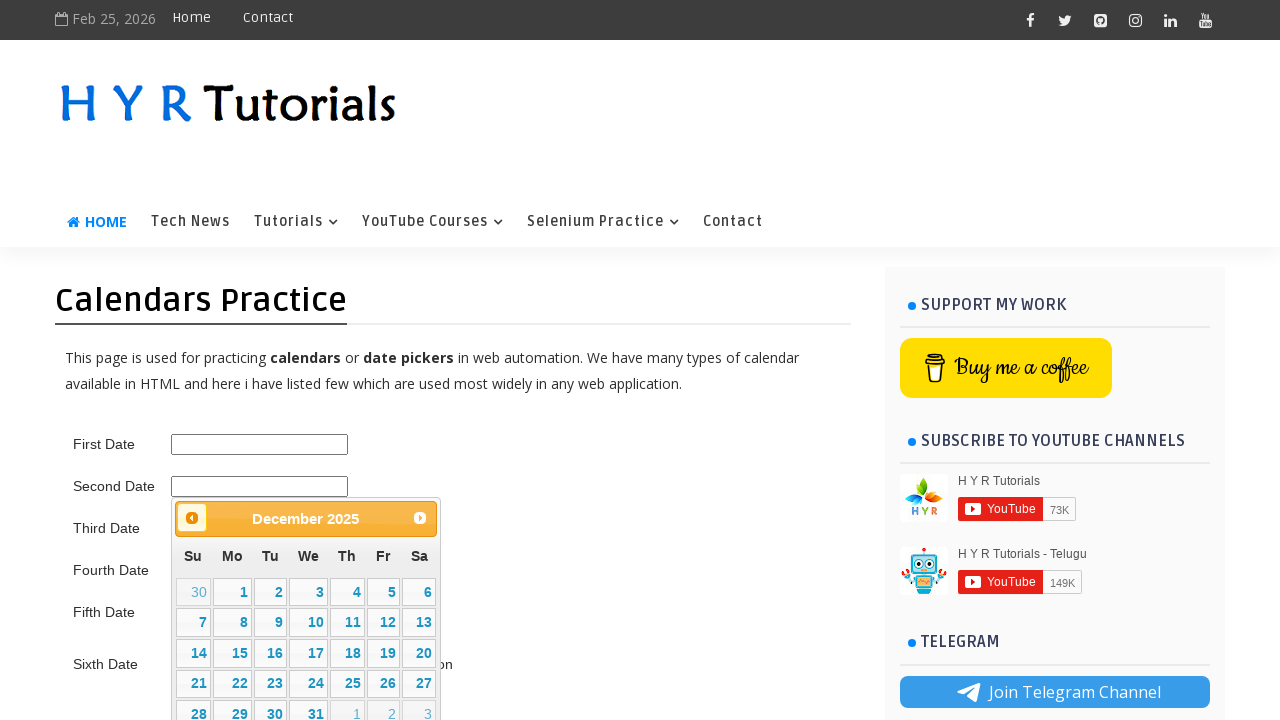

Parsed updated calendar date: 11/2025
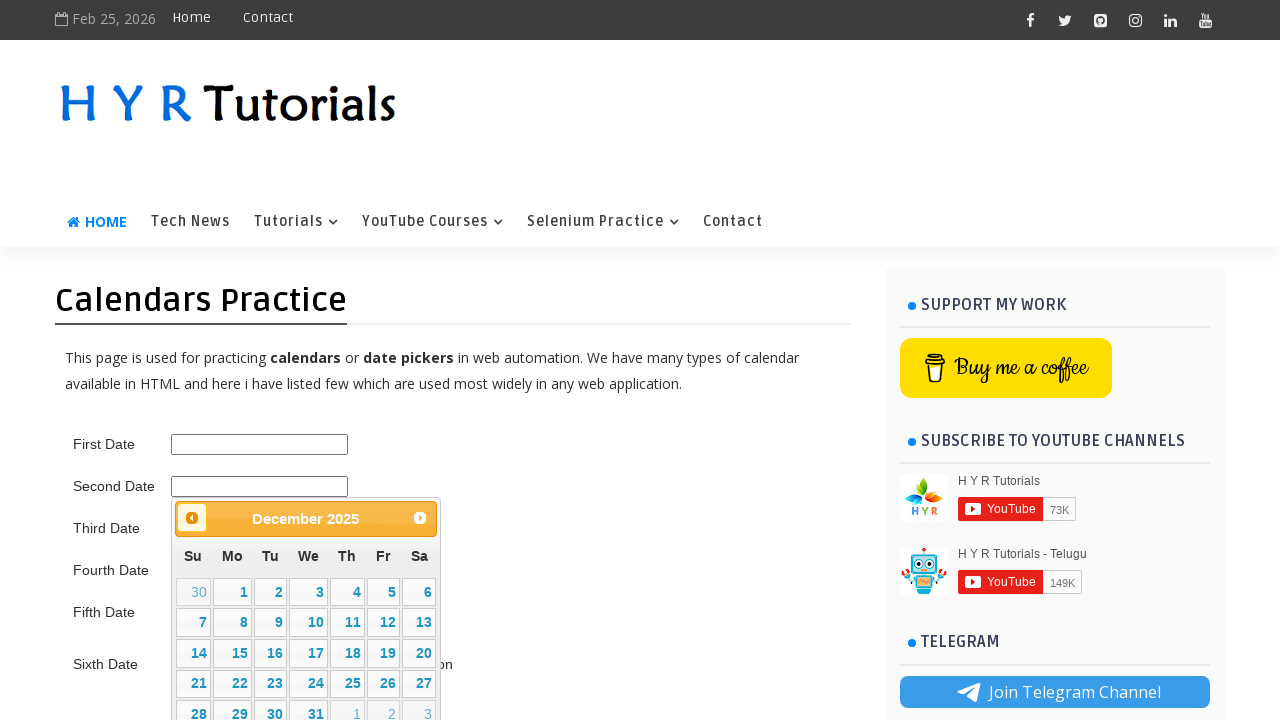

Clicked previous button to navigate to earlier month at (192, 518) on .ui-datepicker-prev
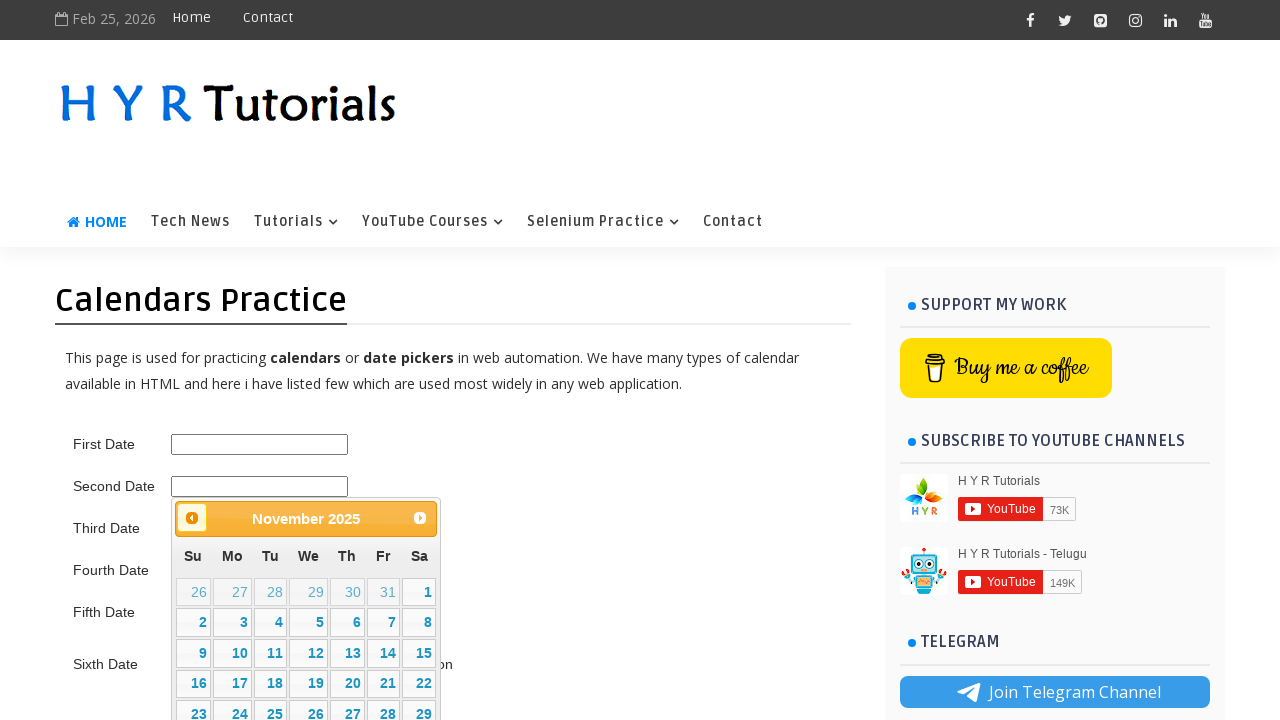

Waited for calendar animation
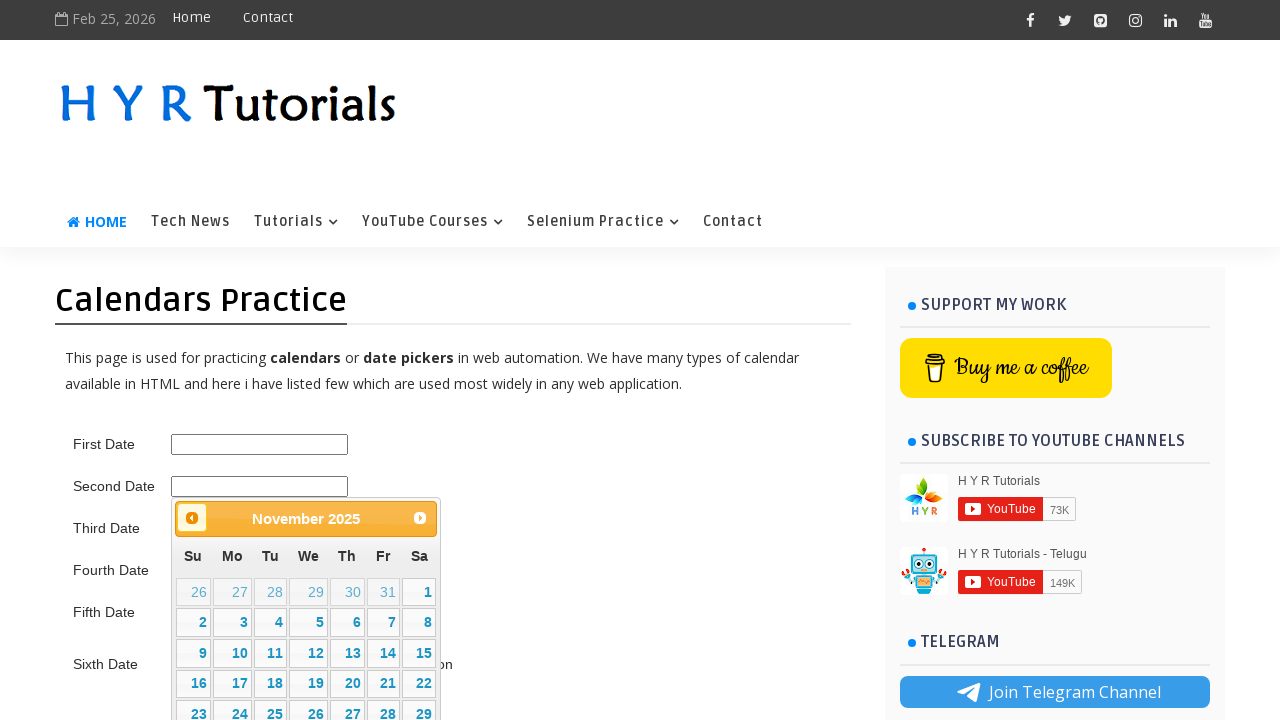

Retrieved updated calendar month/year text
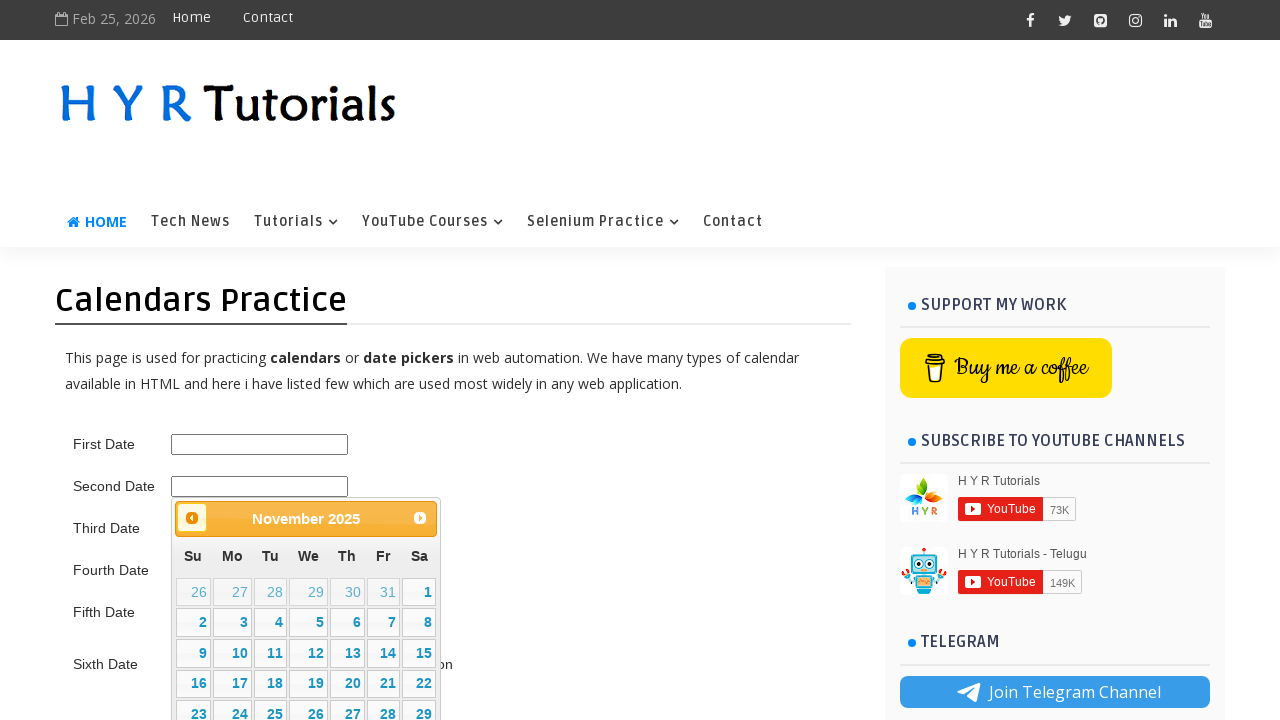

Parsed updated calendar date: 10/2025
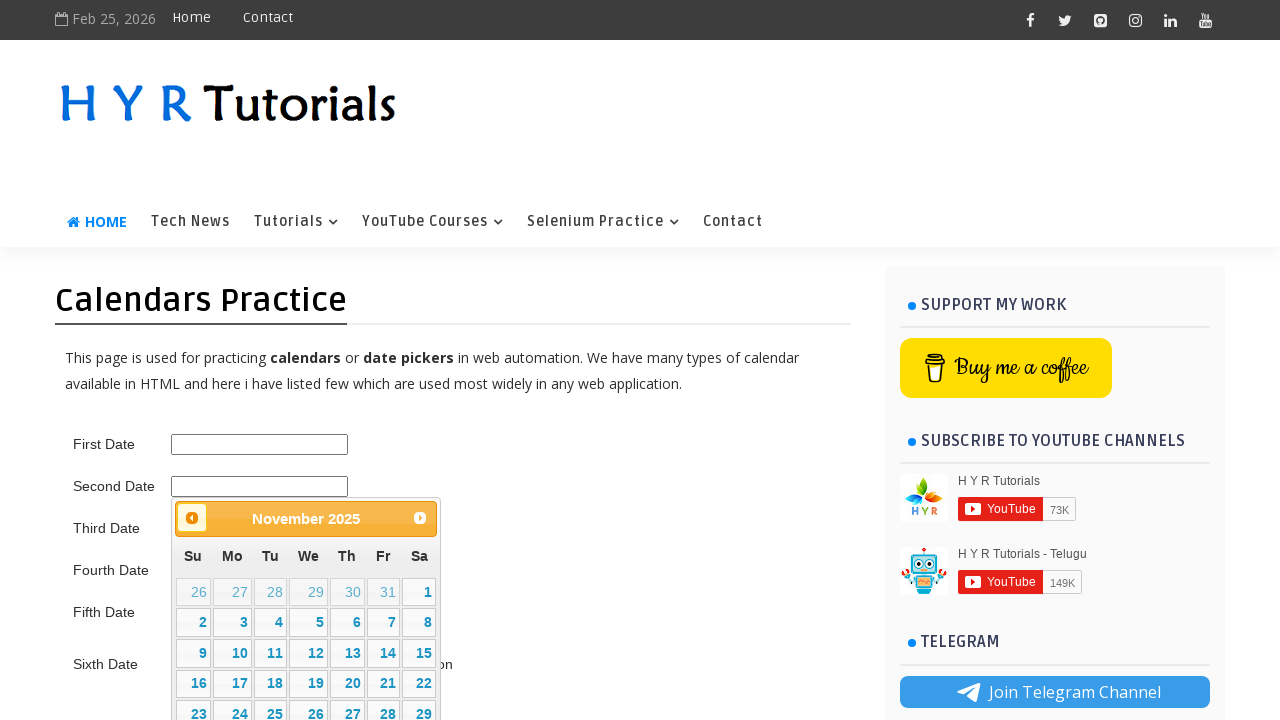

Clicked previous button to navigate to earlier month at (192, 518) on .ui-datepicker-prev
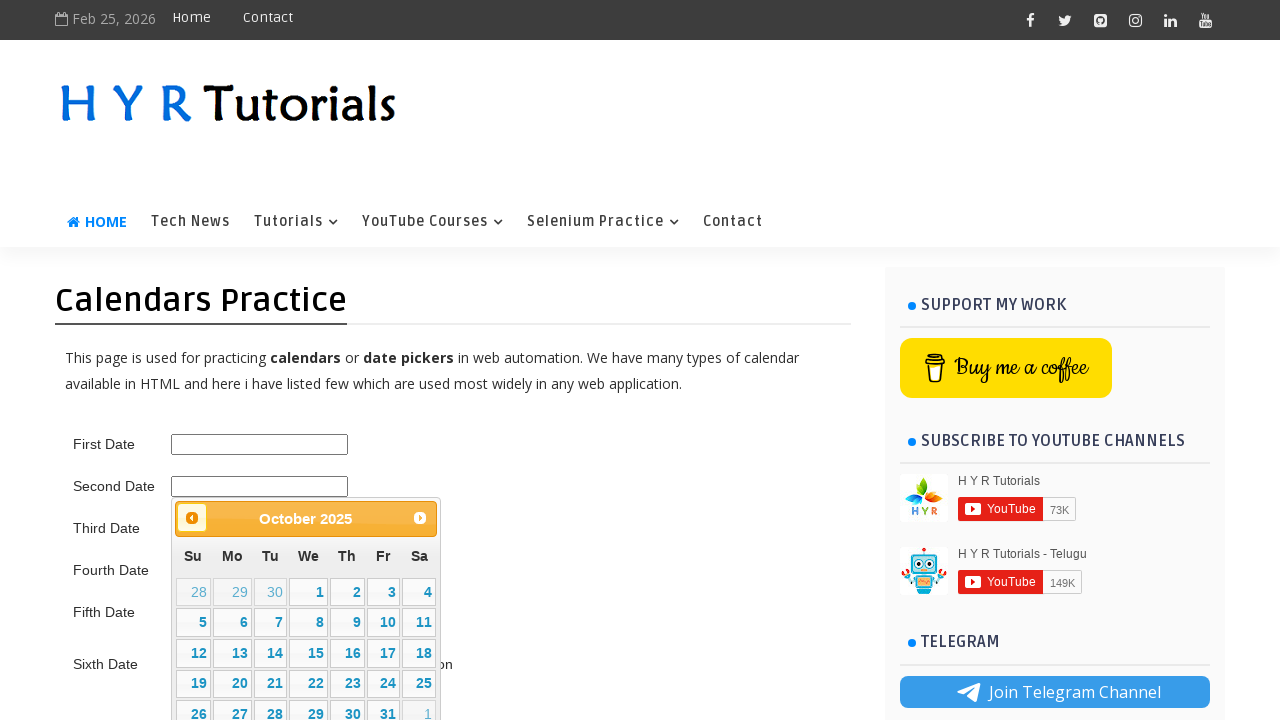

Waited for calendar animation
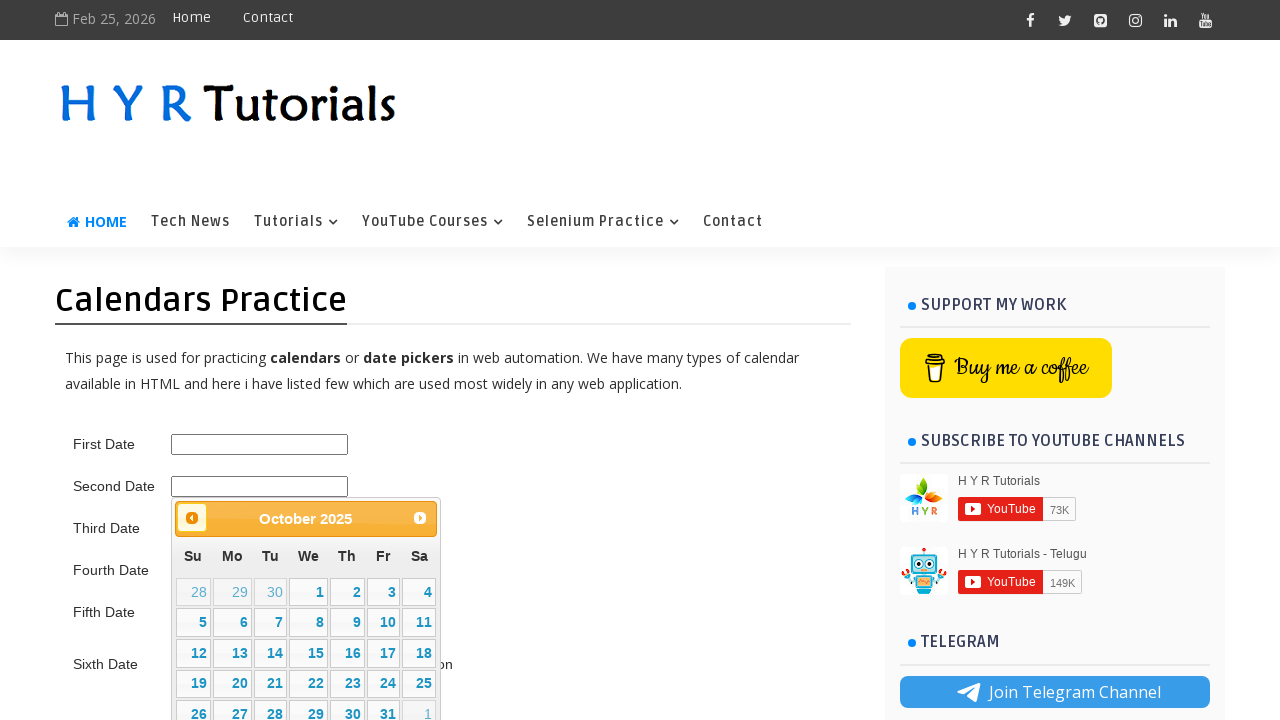

Retrieved updated calendar month/year text
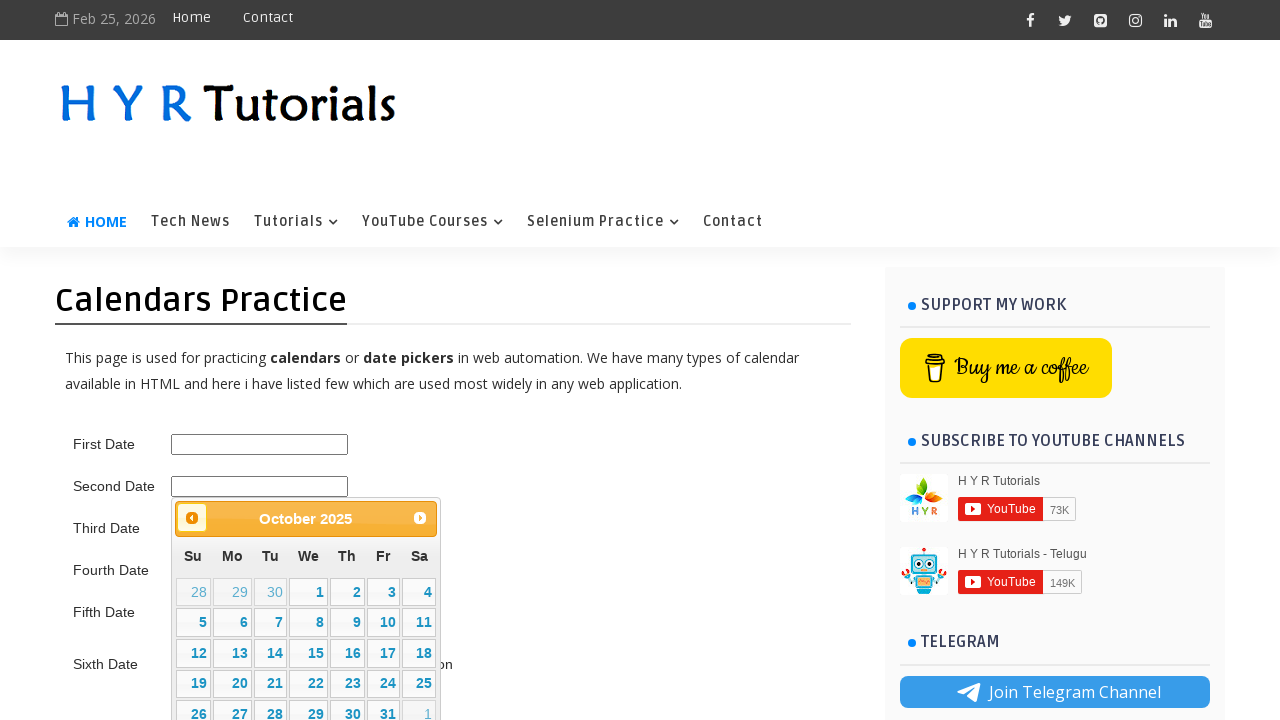

Parsed updated calendar date: 9/2025
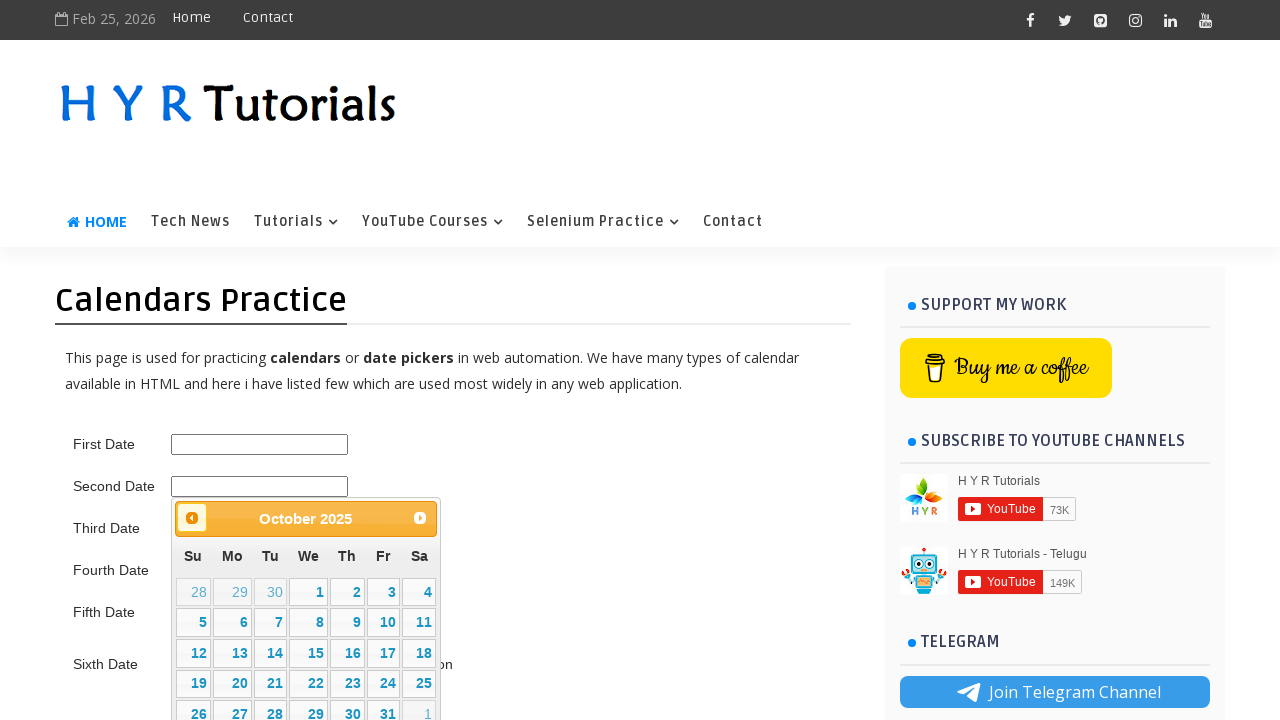

Clicked previous button to navigate to earlier month at (192, 518) on .ui-datepicker-prev
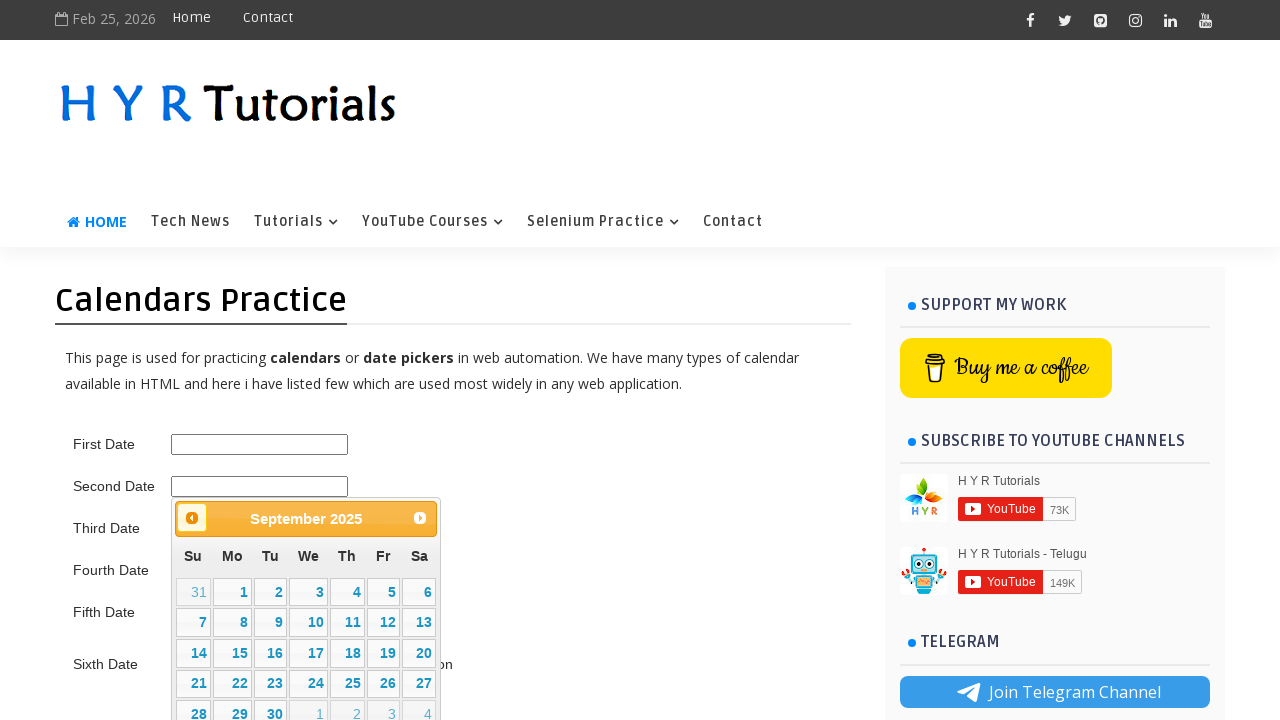

Waited for calendar animation
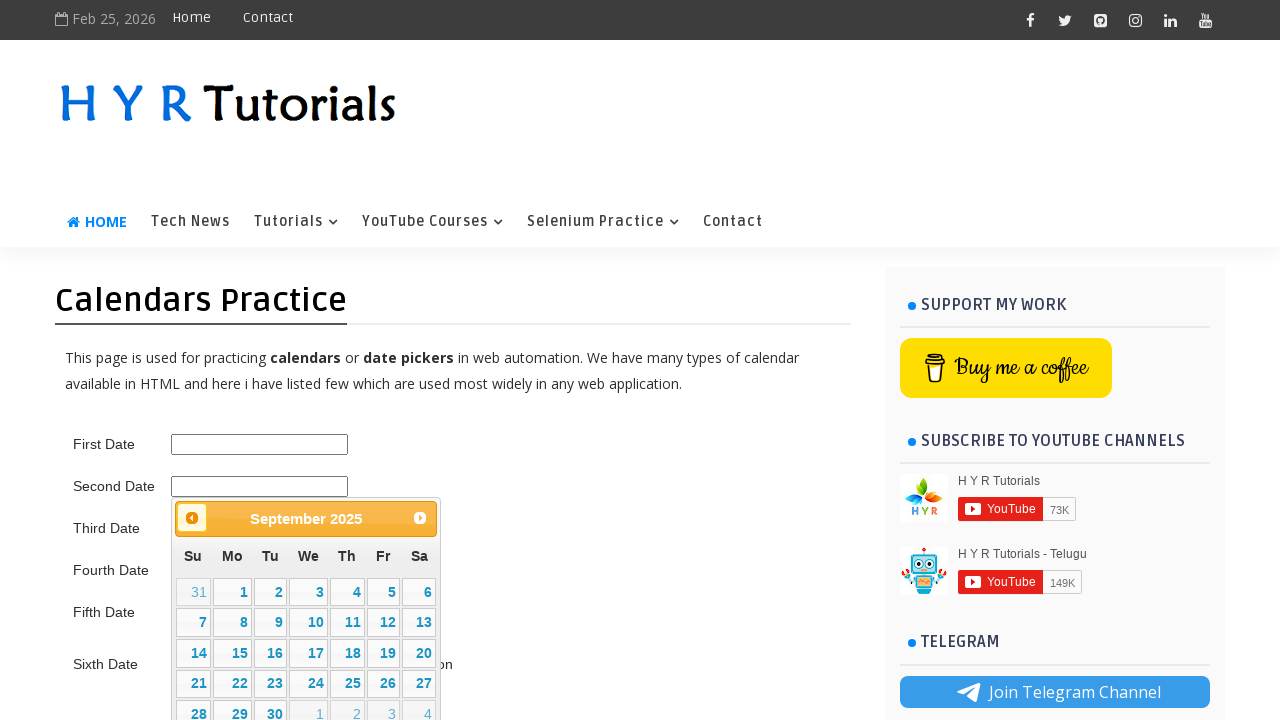

Retrieved updated calendar month/year text
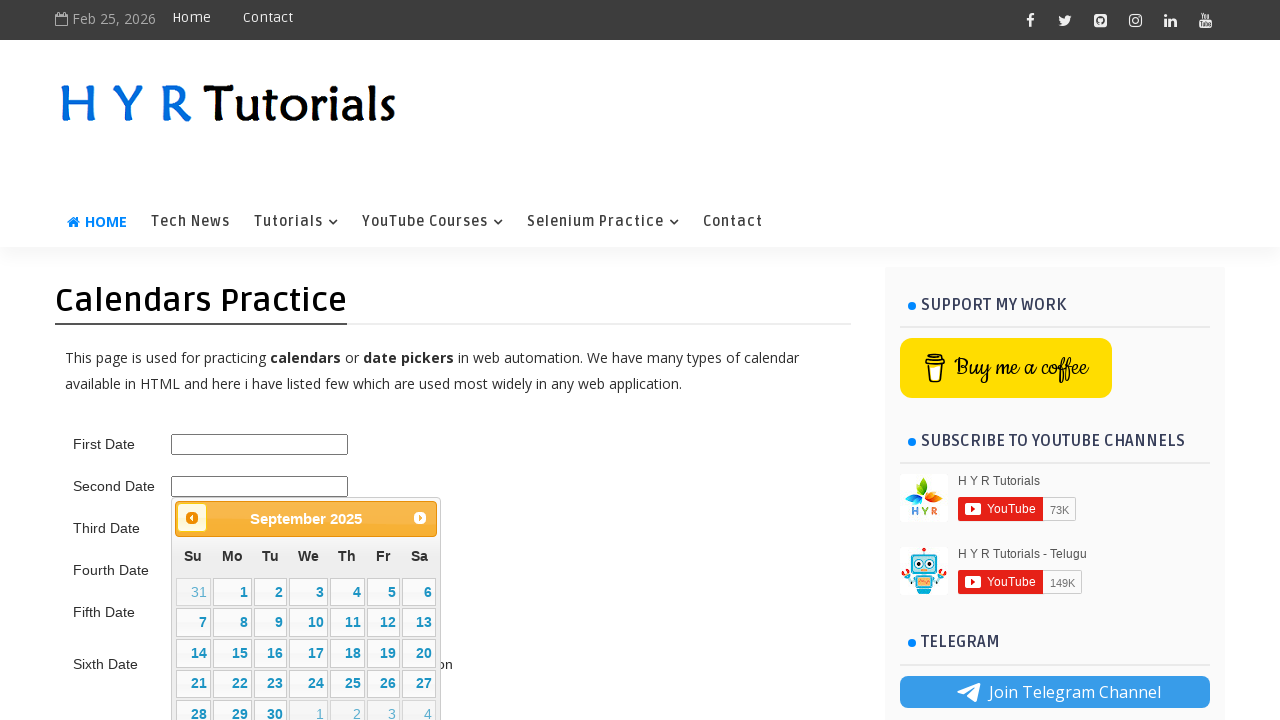

Parsed updated calendar date: 8/2025
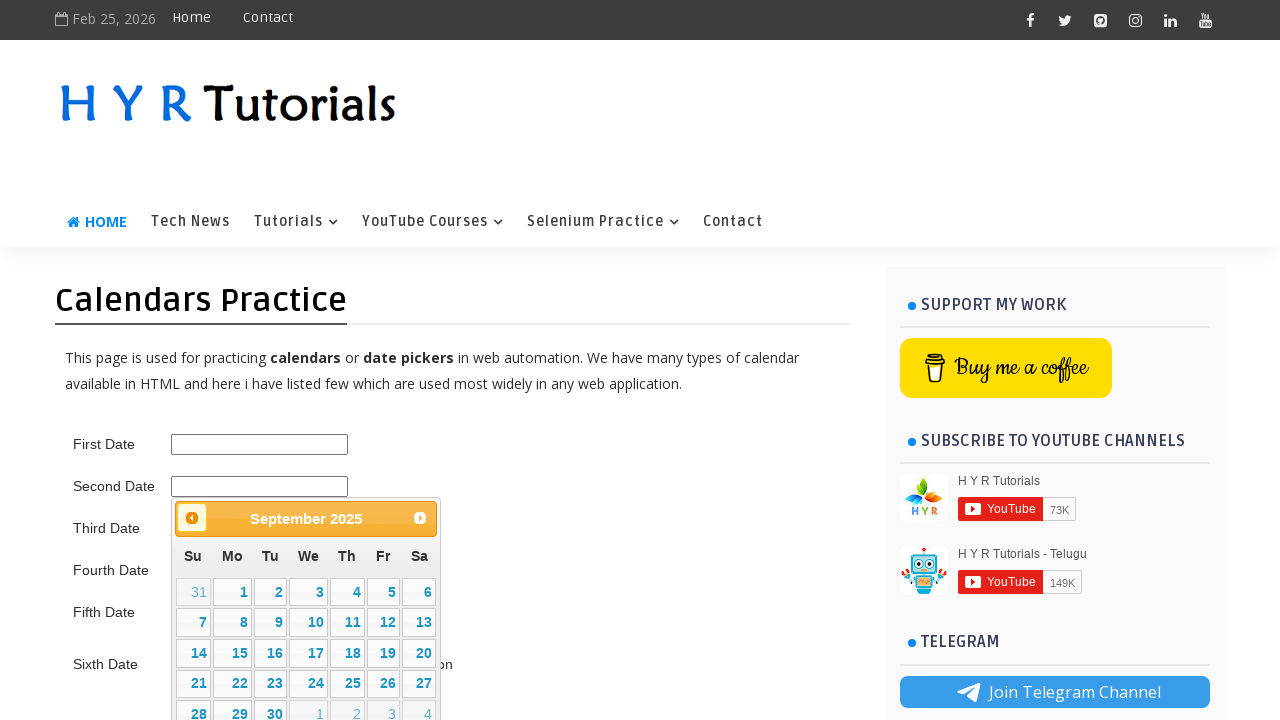

Clicked previous button to navigate to earlier month at (192, 518) on .ui-datepicker-prev
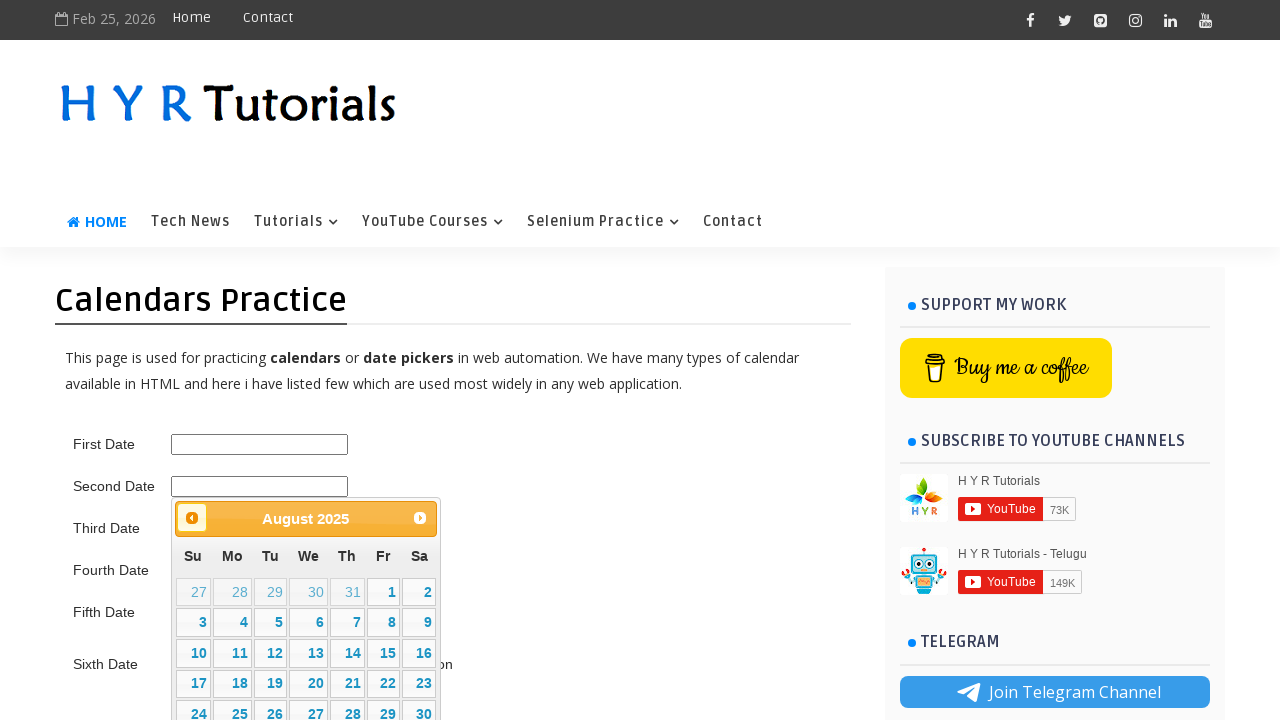

Waited for calendar animation
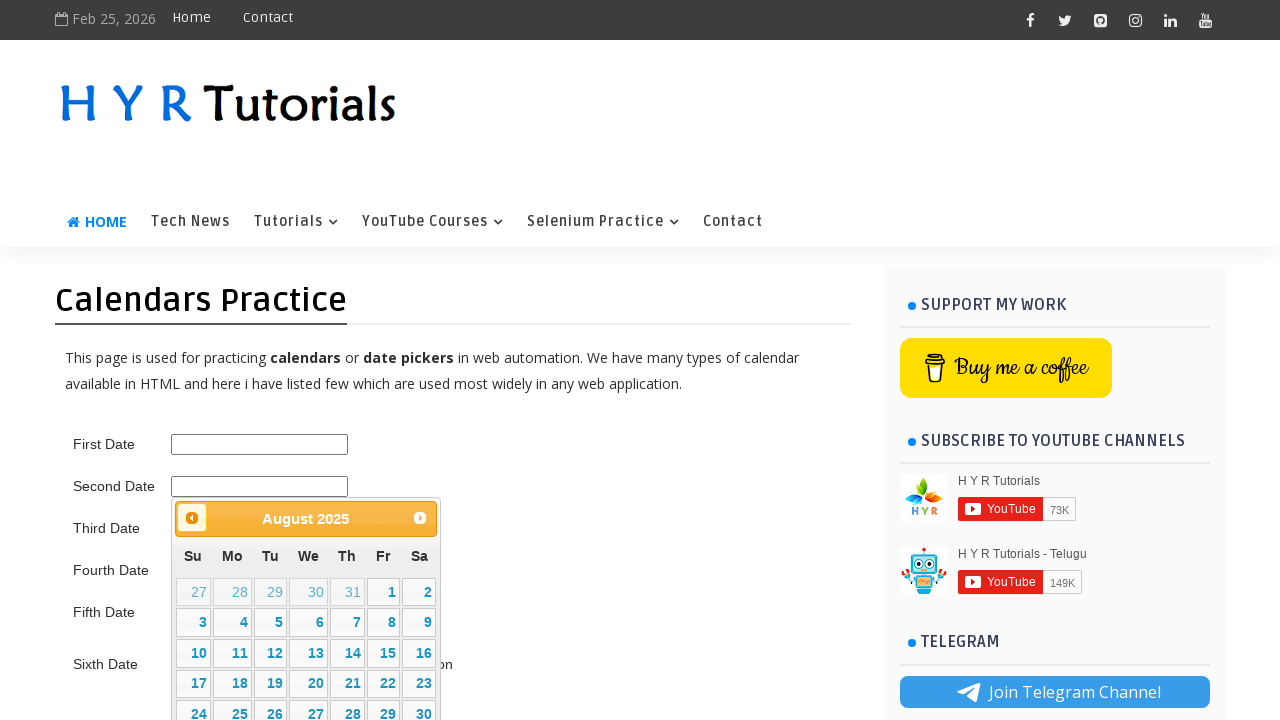

Retrieved updated calendar month/year text
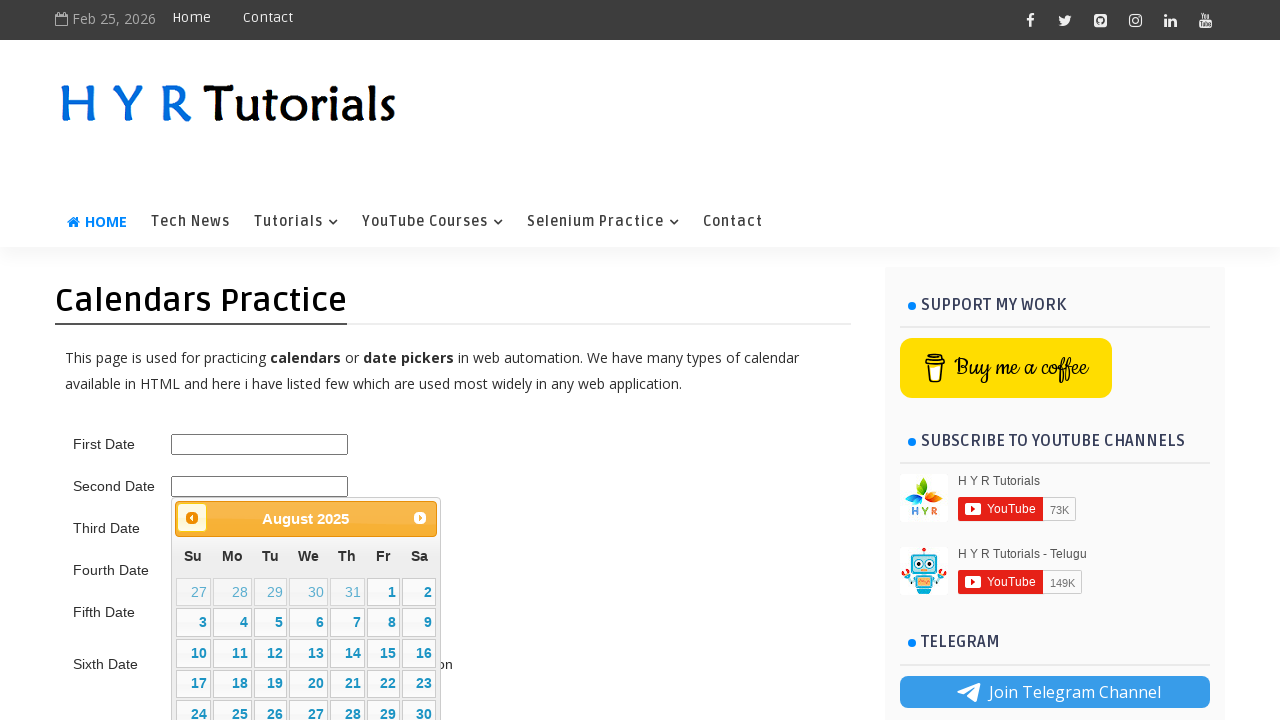

Parsed updated calendar date: 7/2025
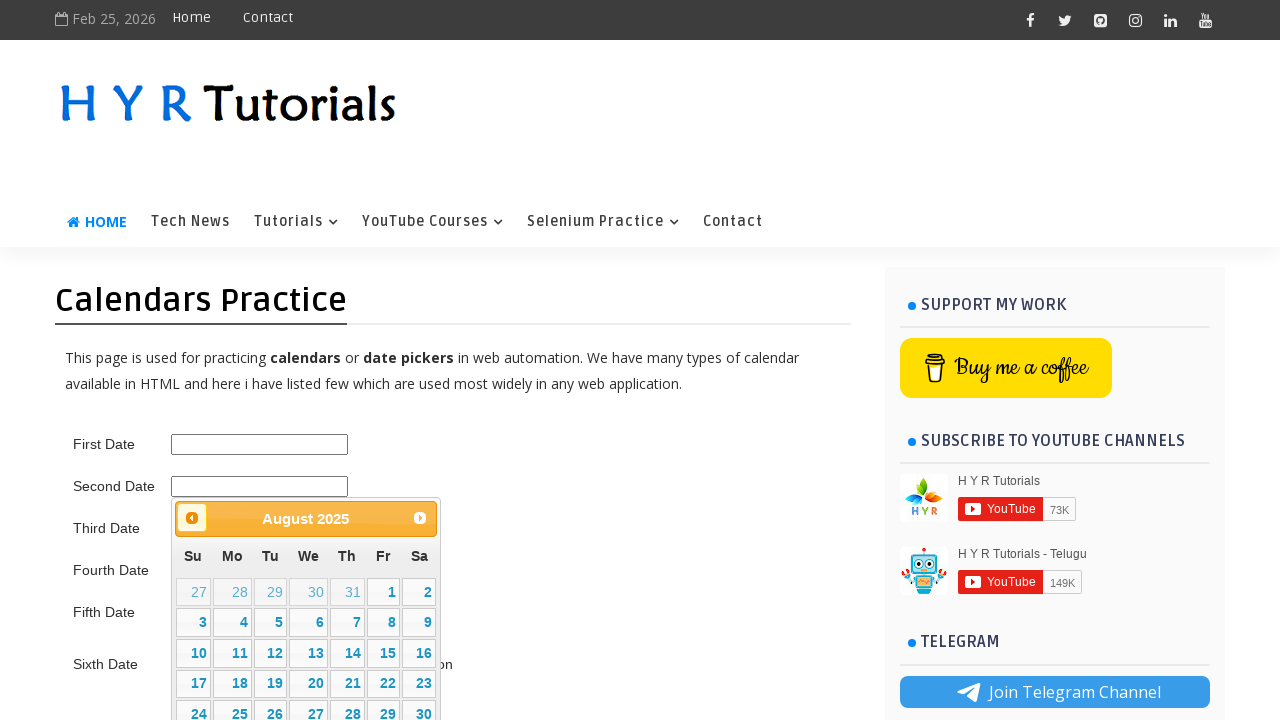

Clicked previous button to navigate to earlier month at (192, 518) on .ui-datepicker-prev
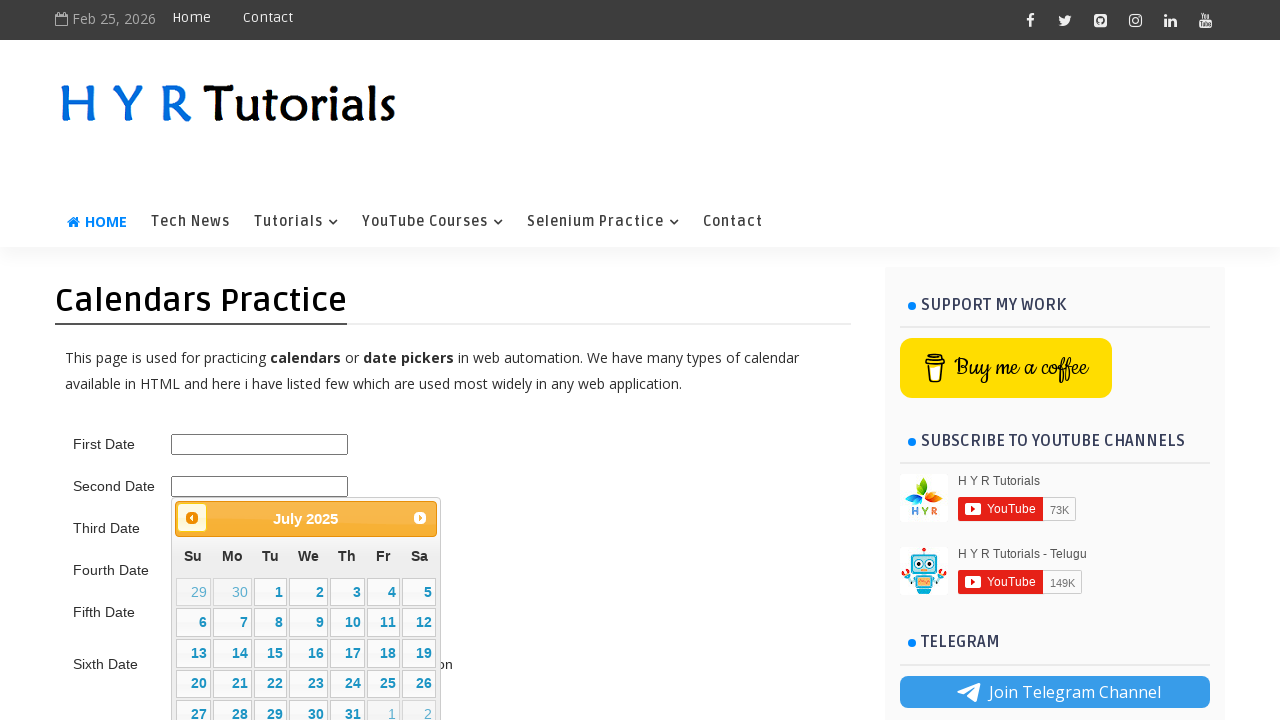

Waited for calendar animation
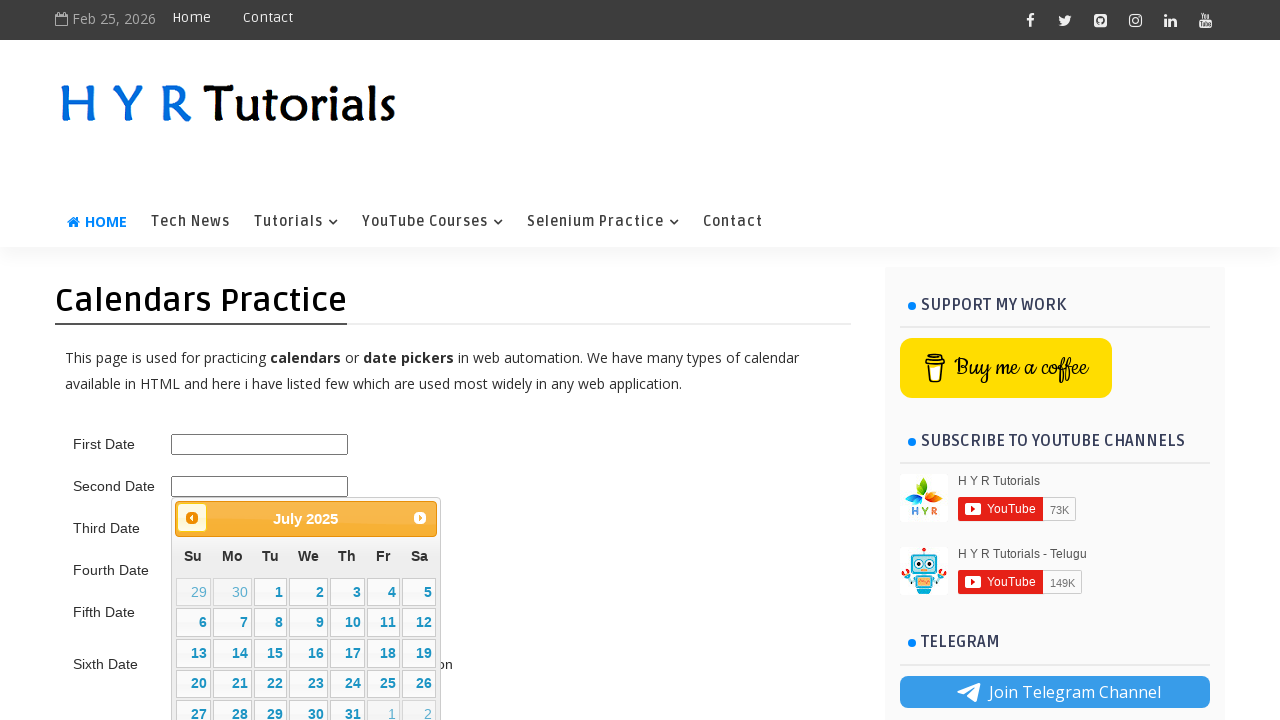

Retrieved updated calendar month/year text
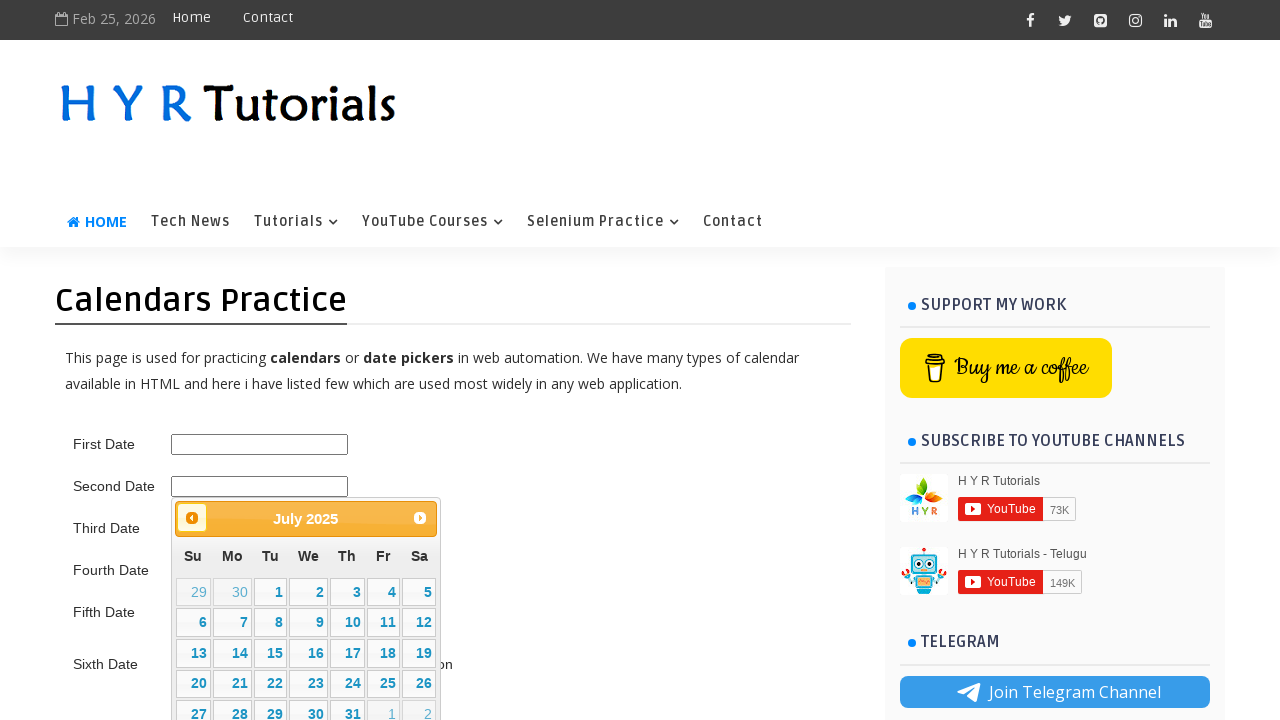

Parsed updated calendar date: 6/2025
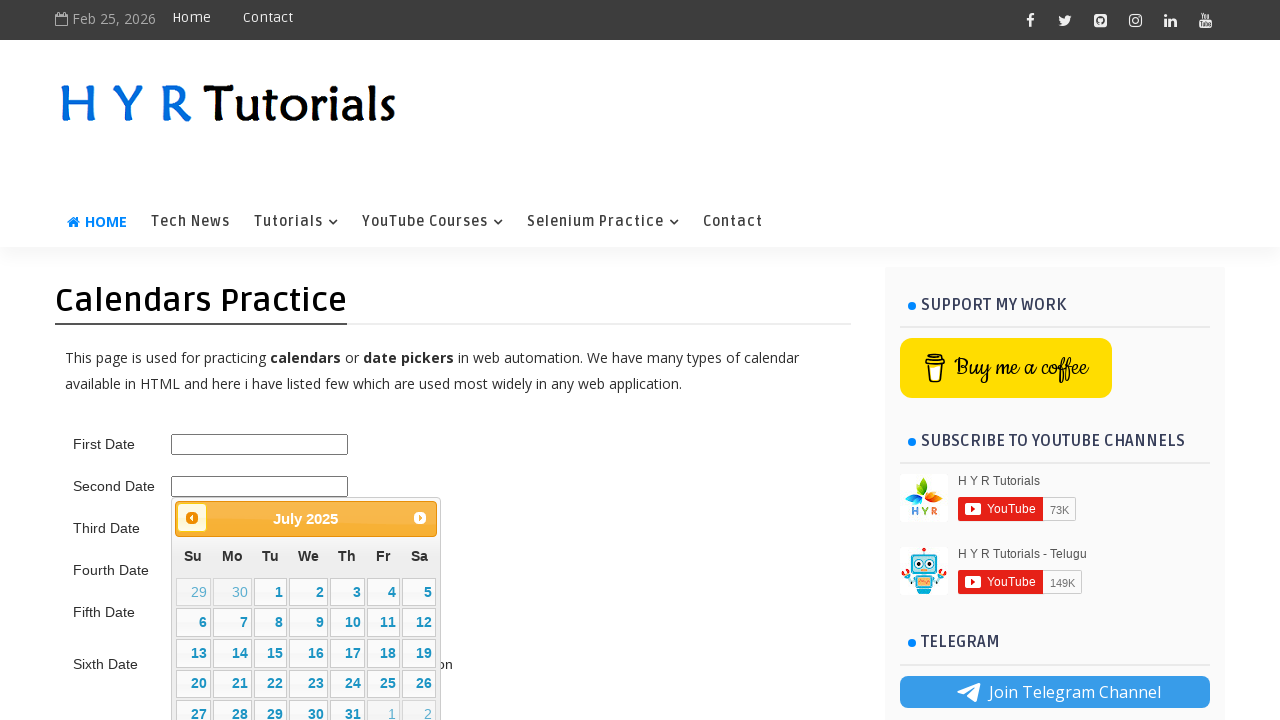

Clicked previous button to navigate to earlier month at (192, 518) on .ui-datepicker-prev
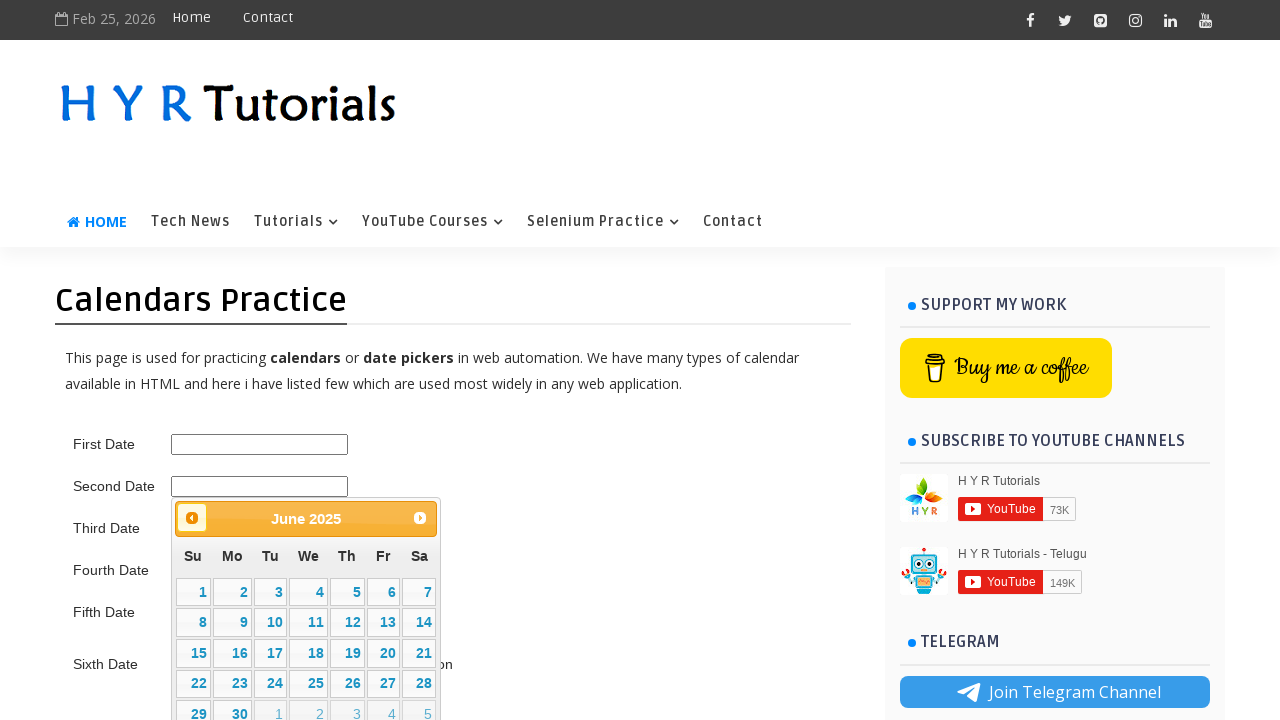

Waited for calendar animation
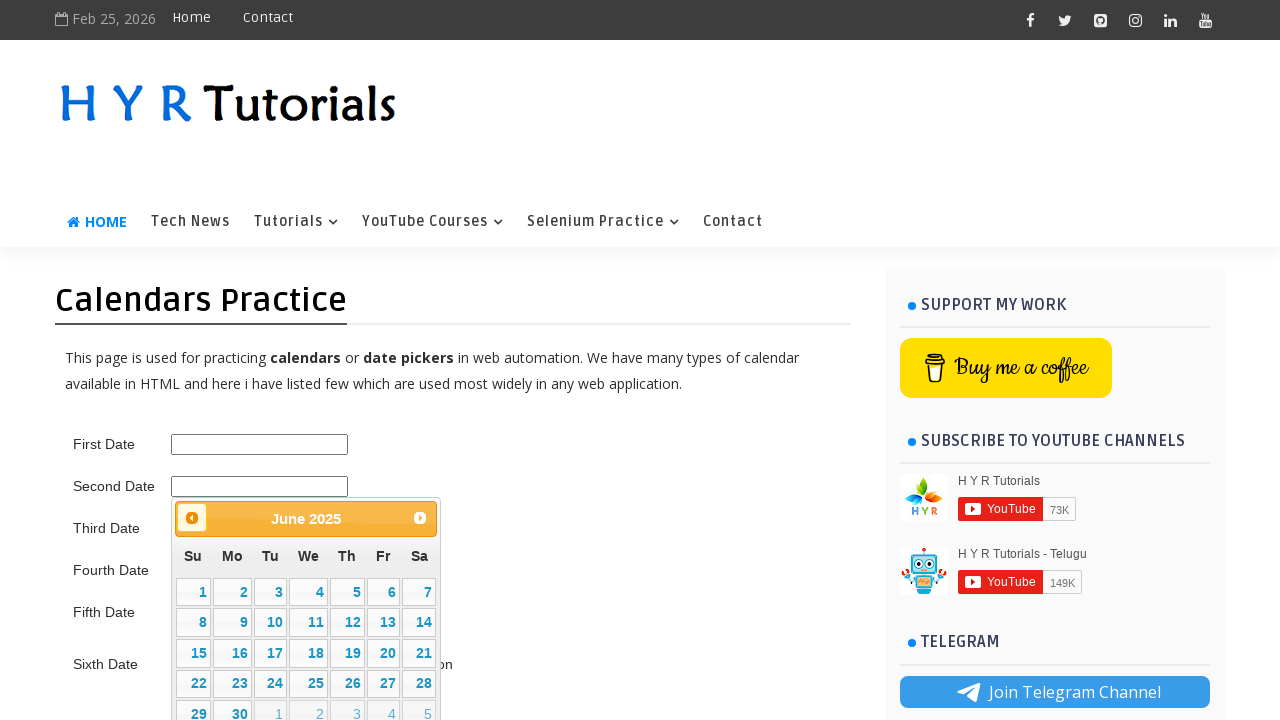

Retrieved updated calendar month/year text
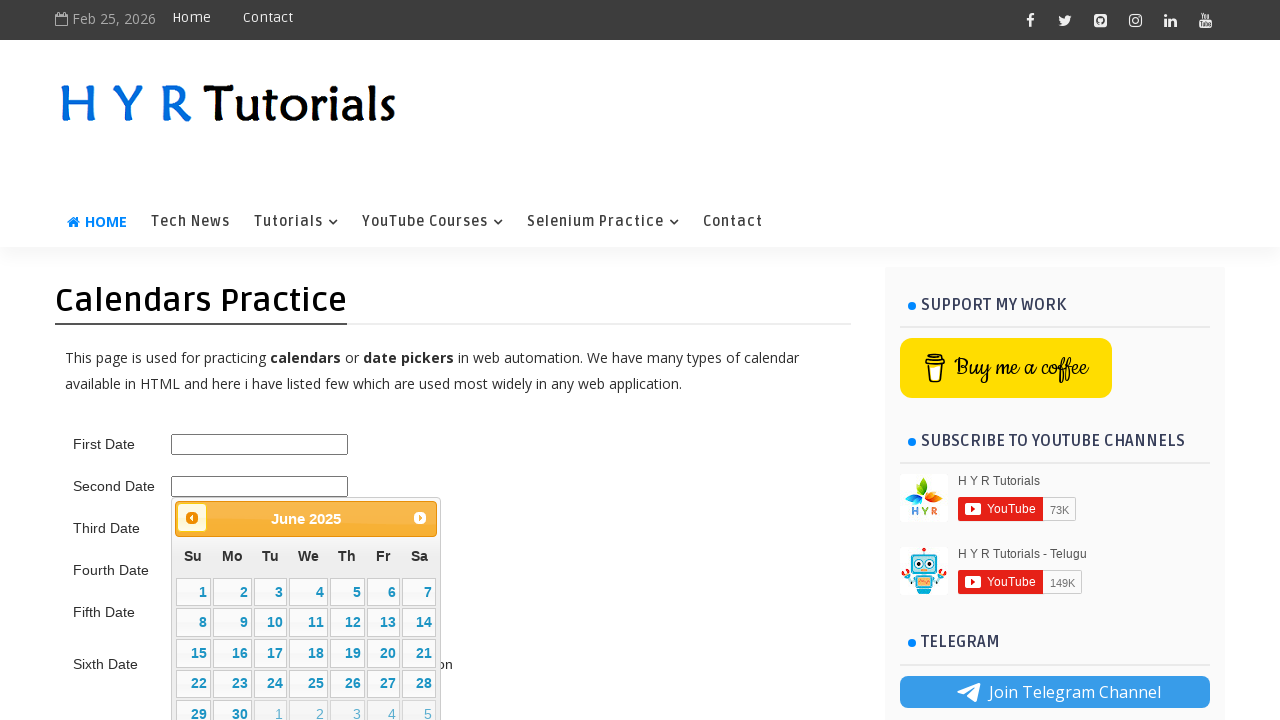

Parsed updated calendar date: 5/2025
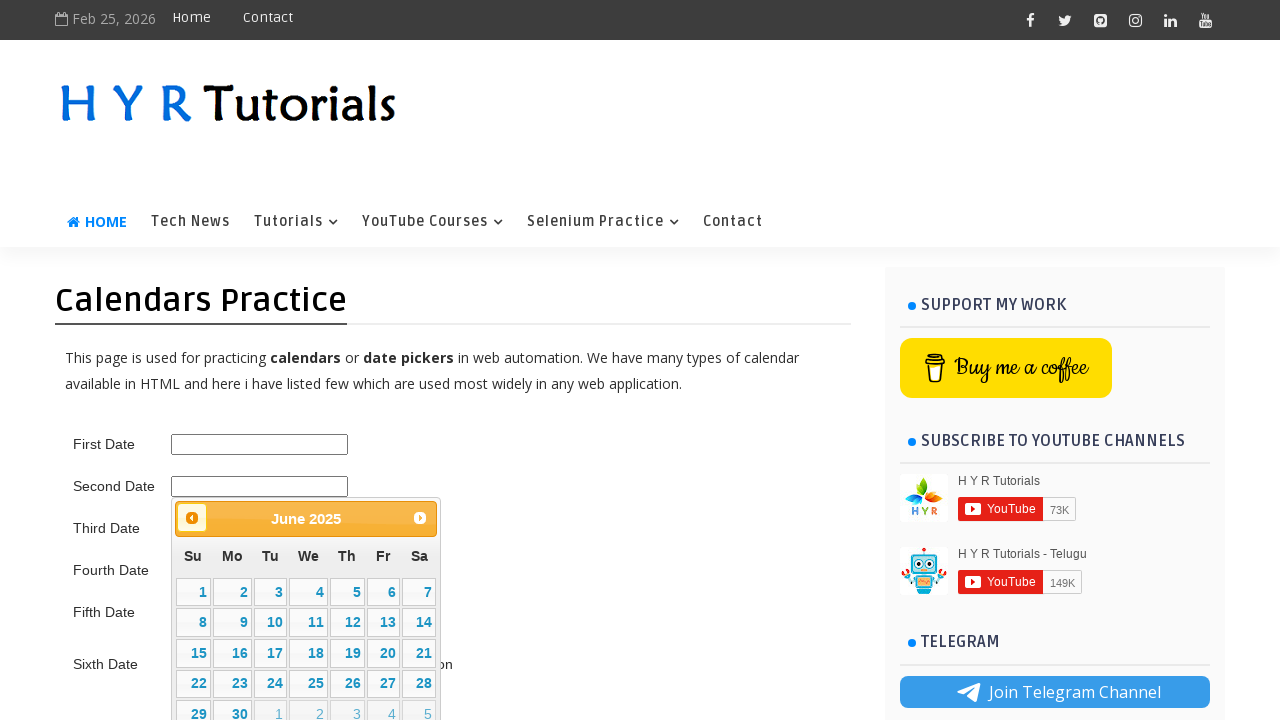

Clicked previous button to navigate to earlier month at (192, 518) on .ui-datepicker-prev
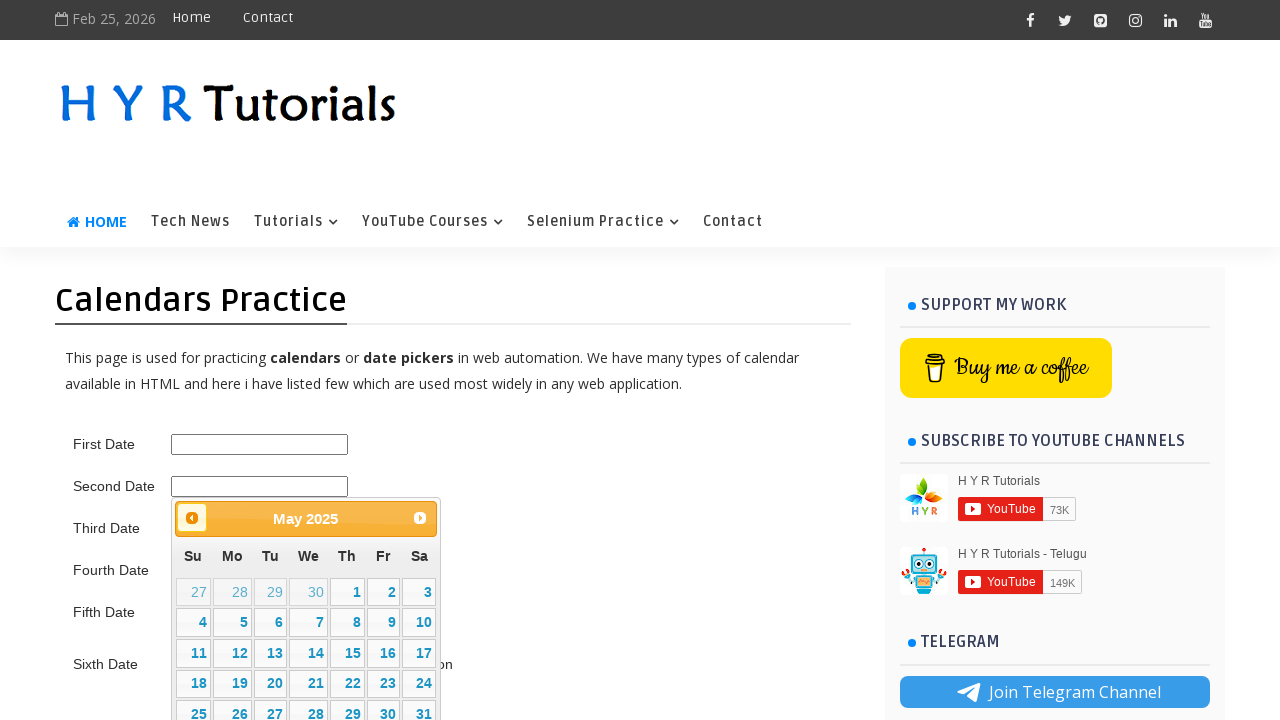

Waited for calendar animation
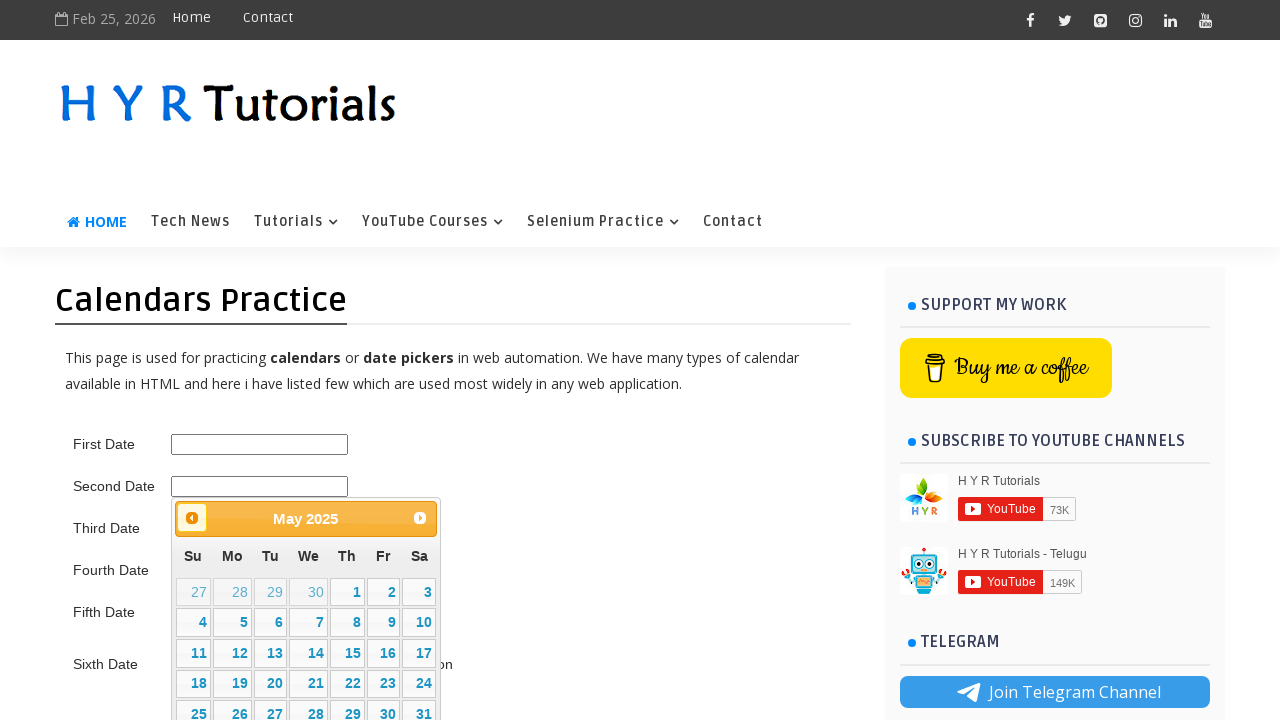

Retrieved updated calendar month/year text
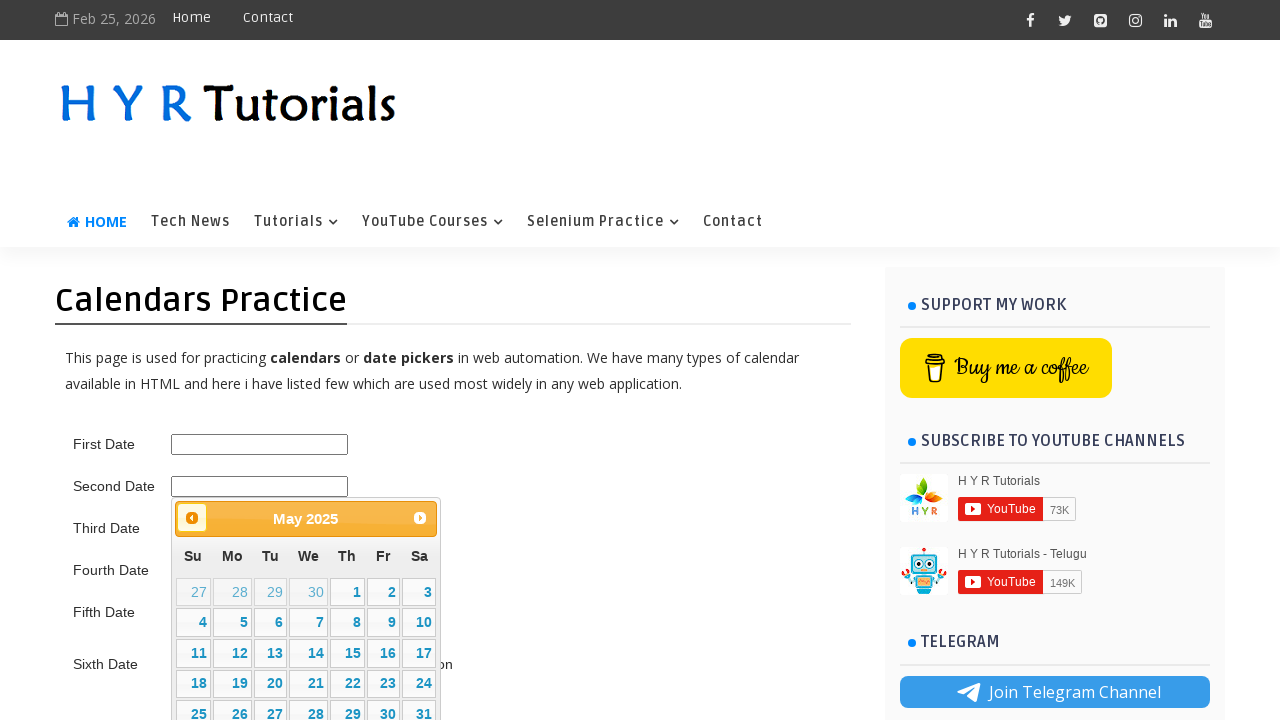

Parsed updated calendar date: 4/2025
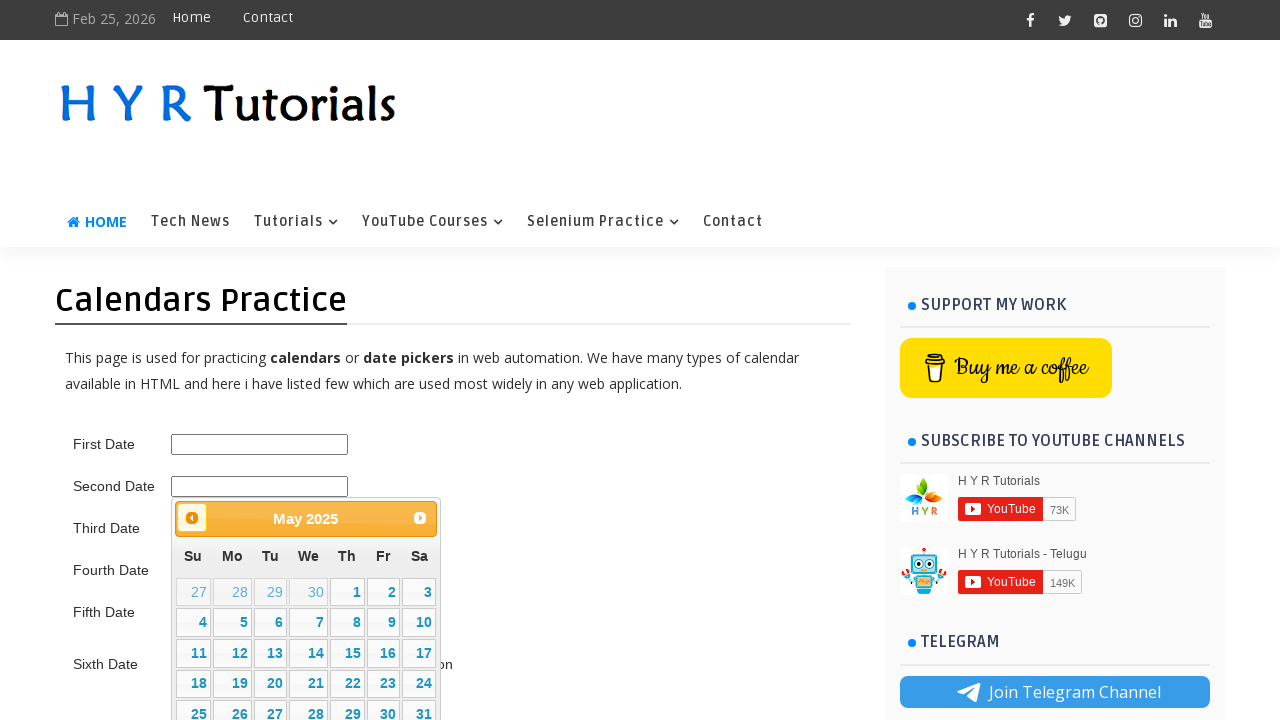

Clicked previous button to navigate to earlier month at (192, 518) on .ui-datepicker-prev
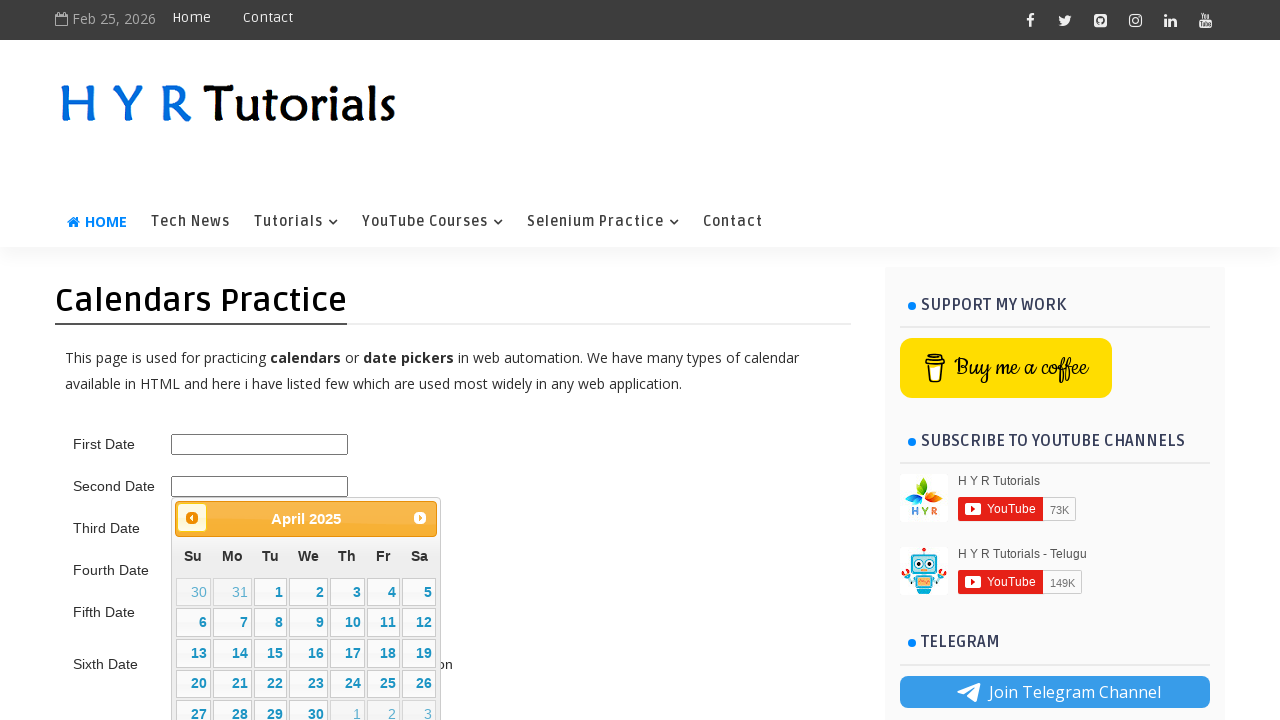

Waited for calendar animation
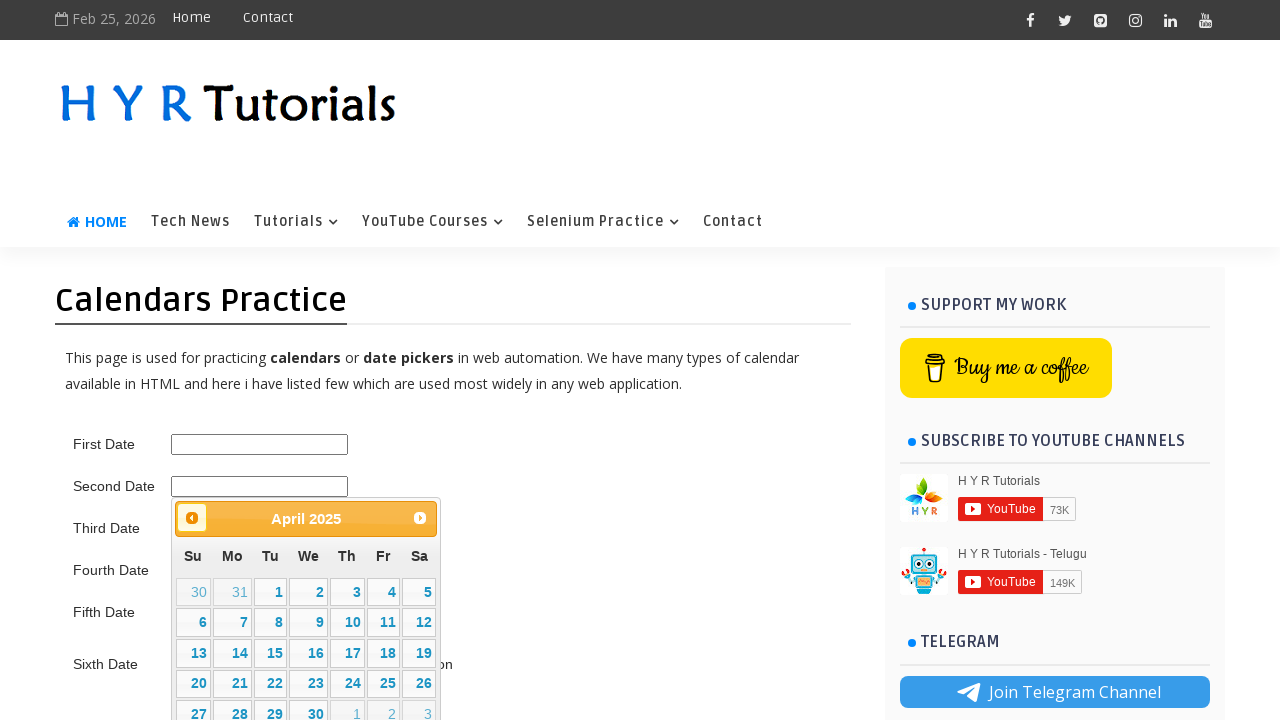

Retrieved updated calendar month/year text
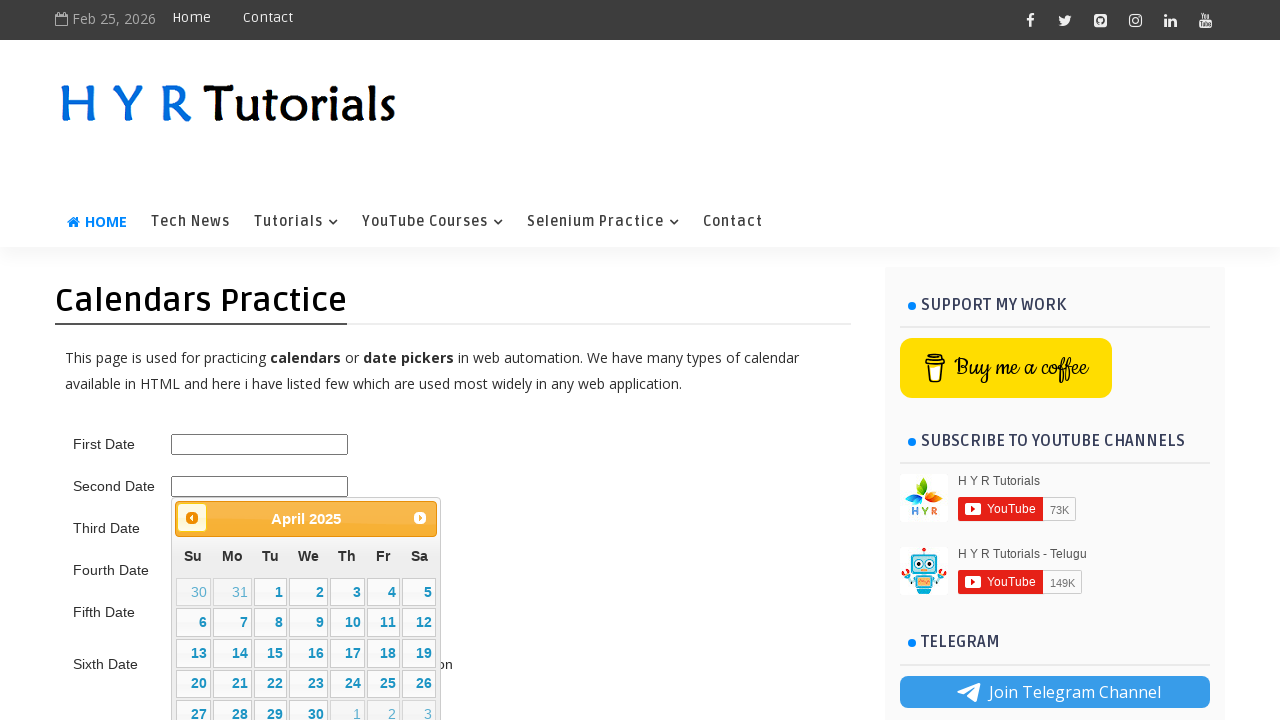

Parsed updated calendar date: 3/2025
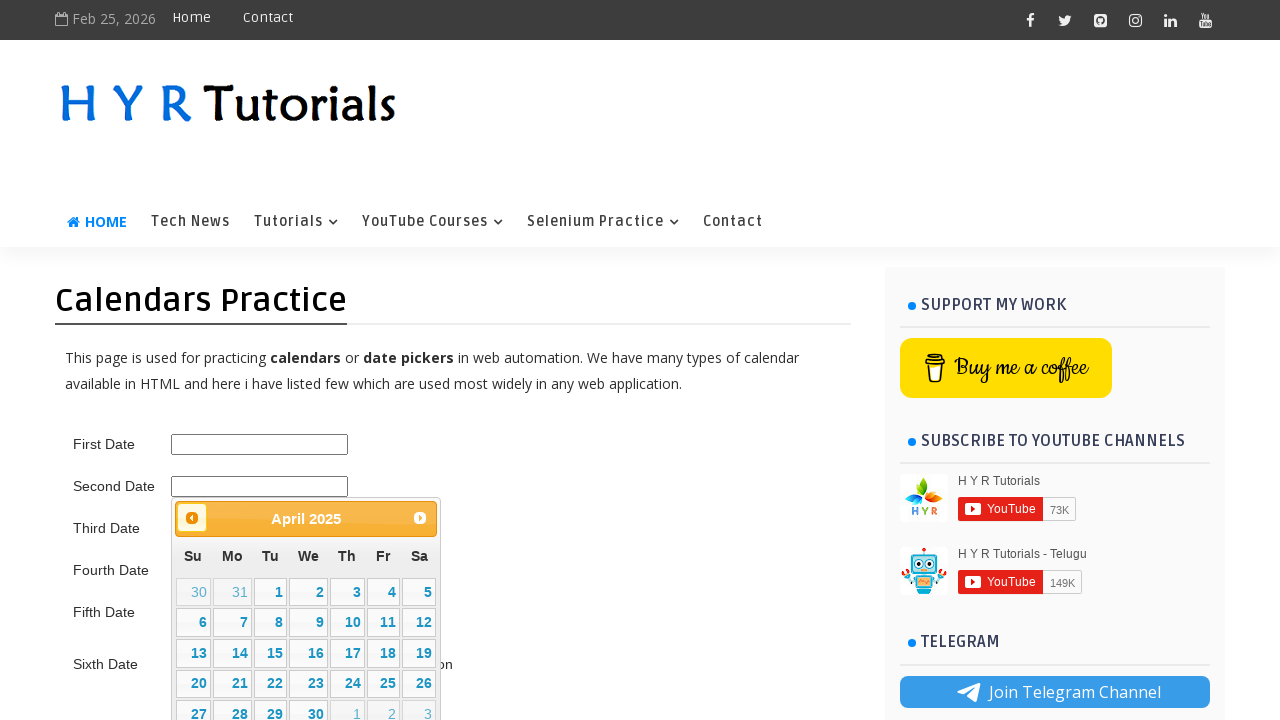

Clicked previous button to navigate to earlier month at (192, 518) on .ui-datepicker-prev
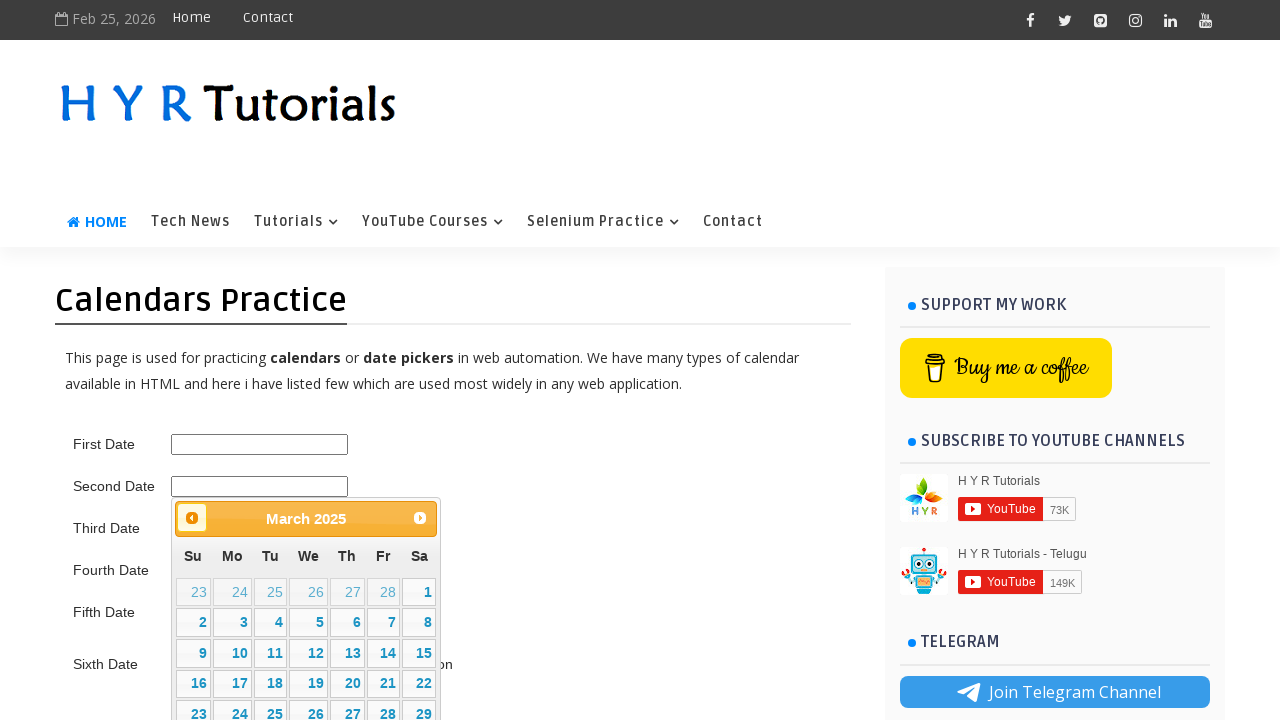

Waited for calendar animation
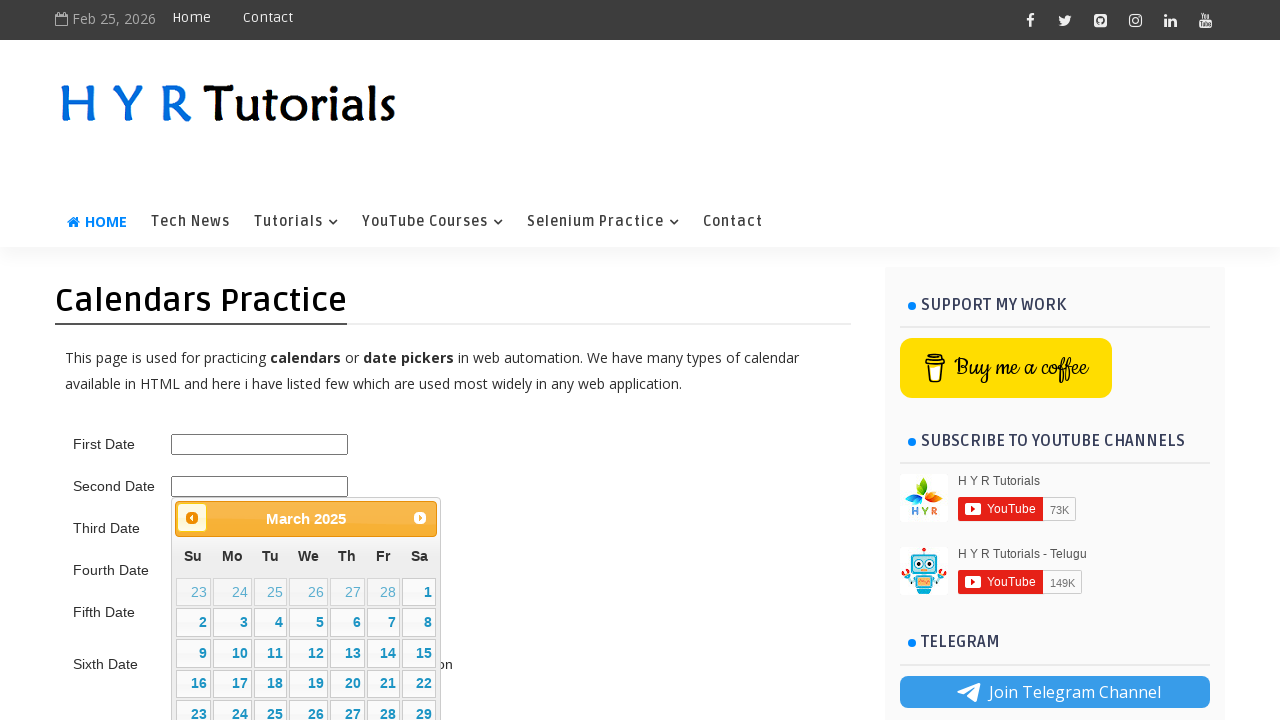

Retrieved updated calendar month/year text
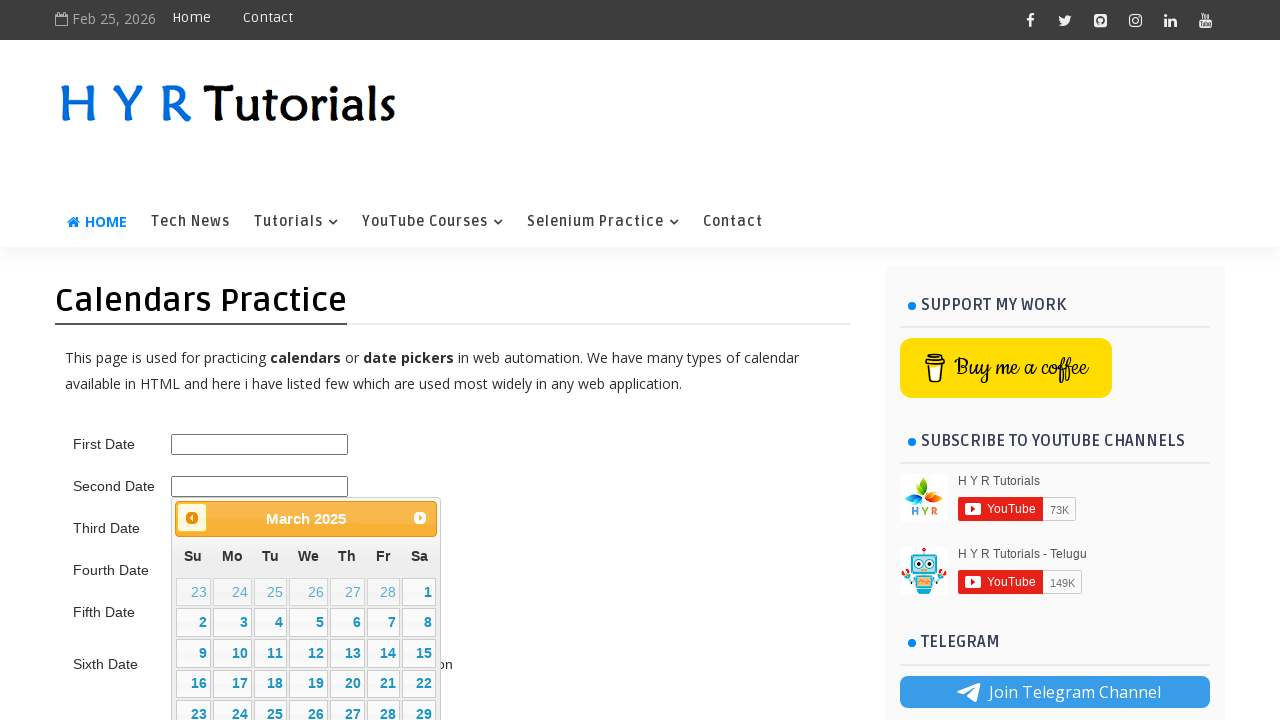

Parsed updated calendar date: 2/2025
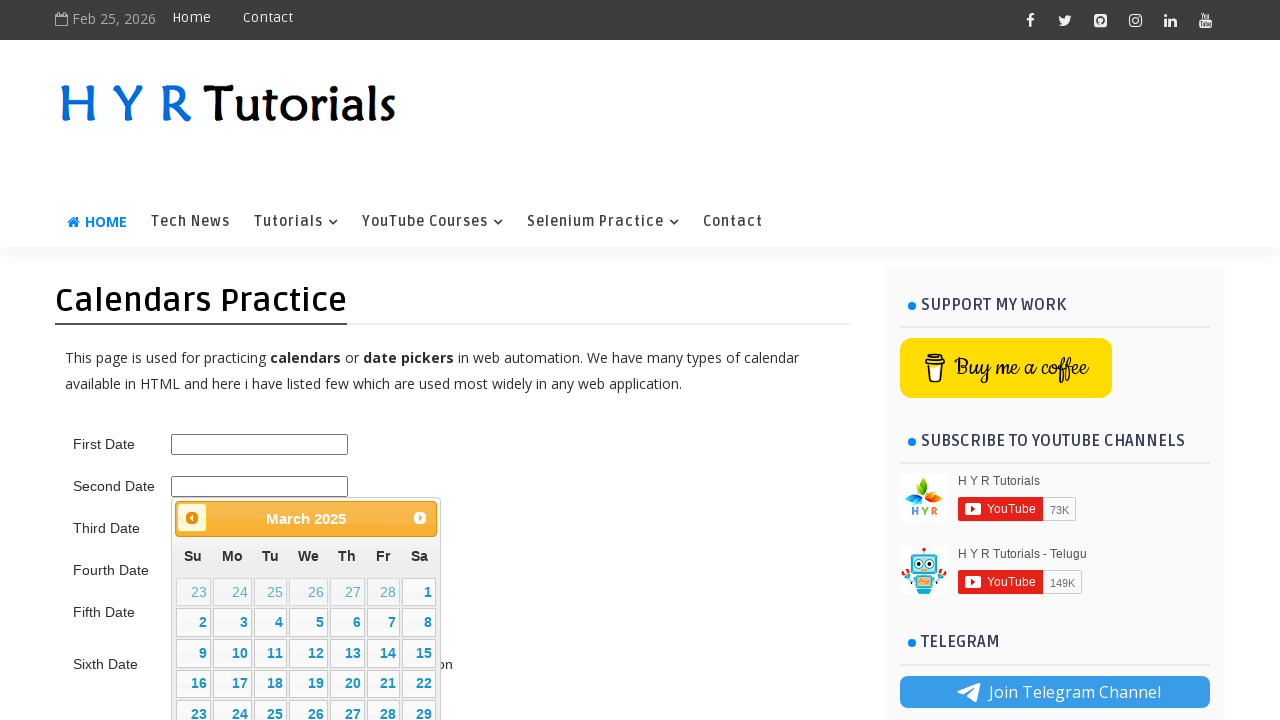

Clicked previous button to navigate to earlier month at (192, 518) on .ui-datepicker-prev
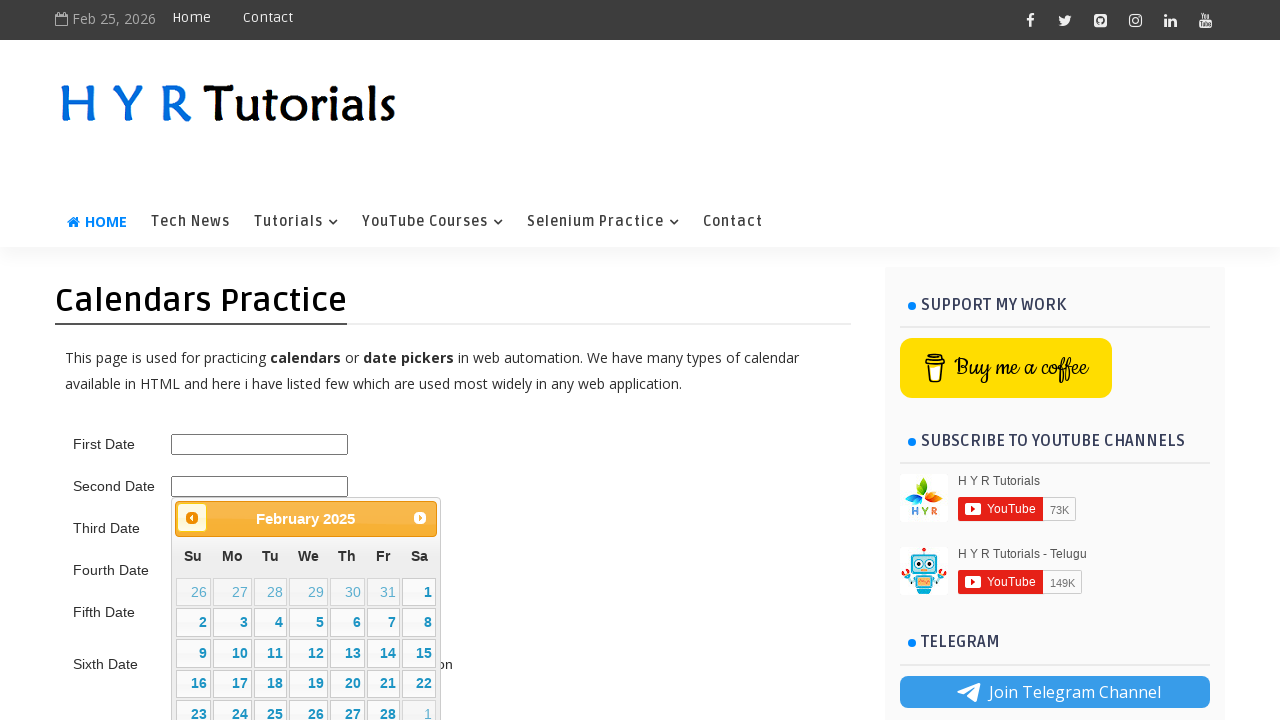

Waited for calendar animation
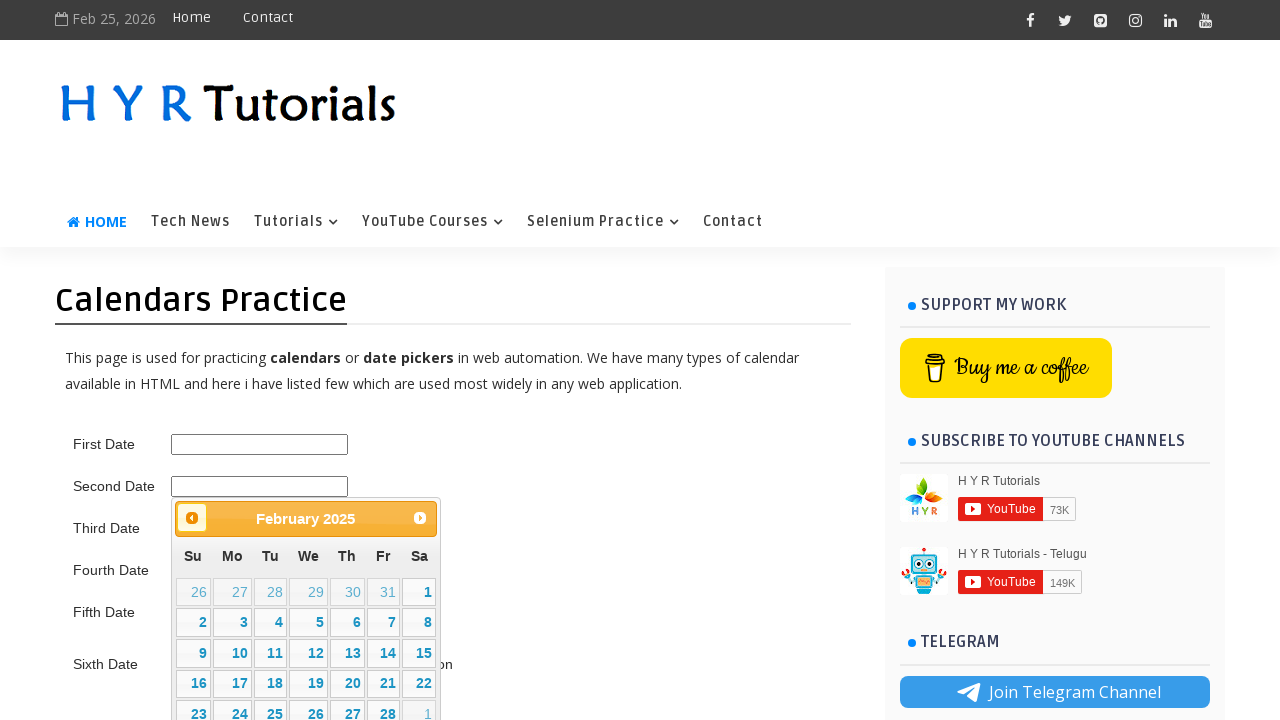

Retrieved updated calendar month/year text
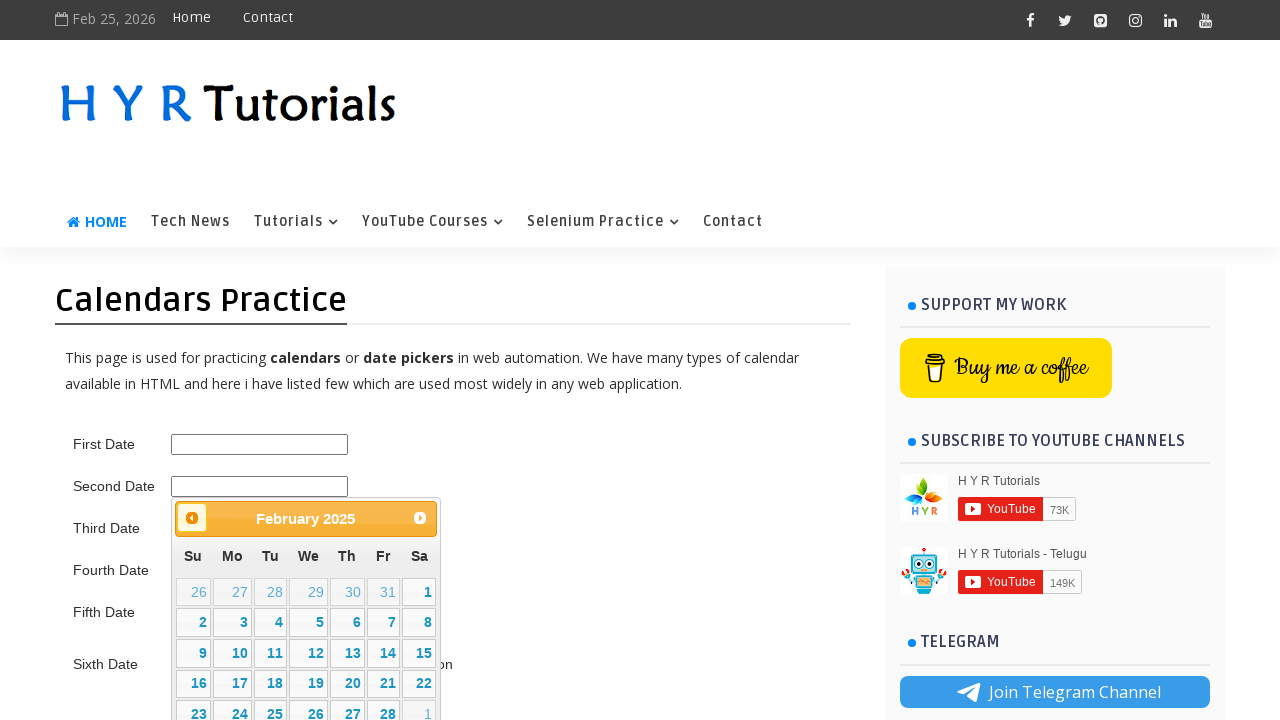

Parsed updated calendar date: 1/2025
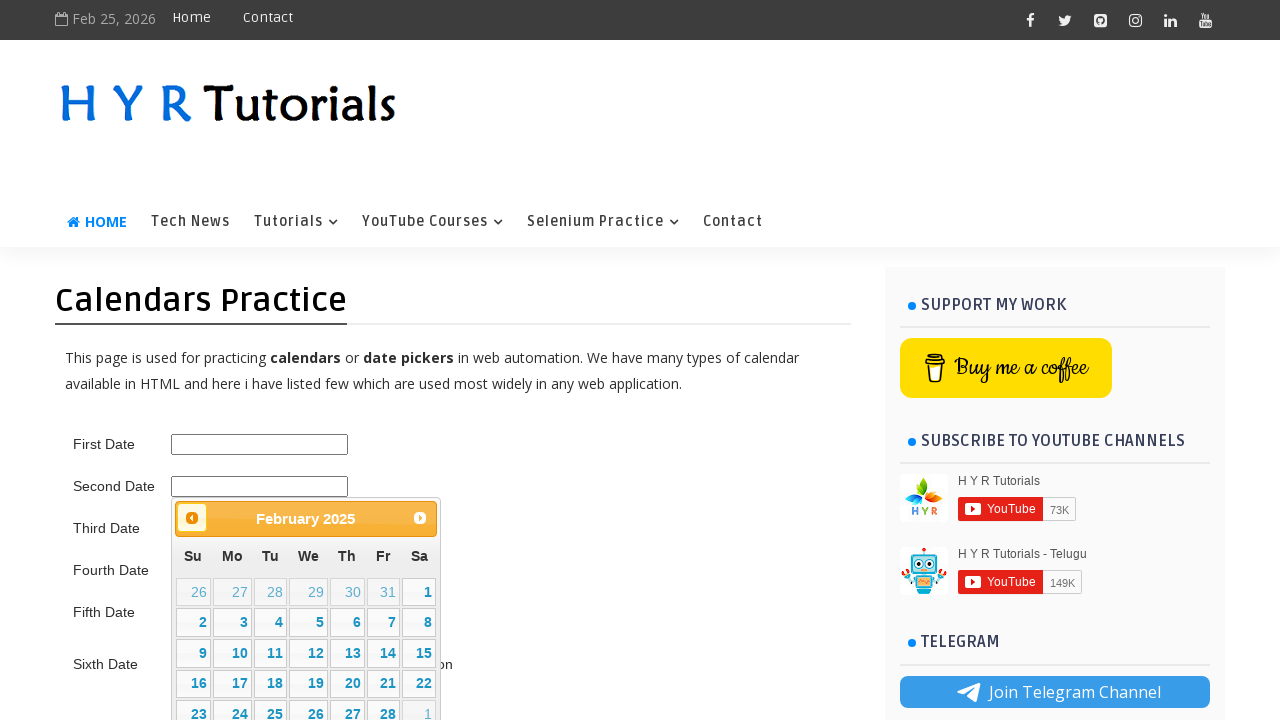

Clicked previous button to navigate to earlier month at (192, 518) on .ui-datepicker-prev
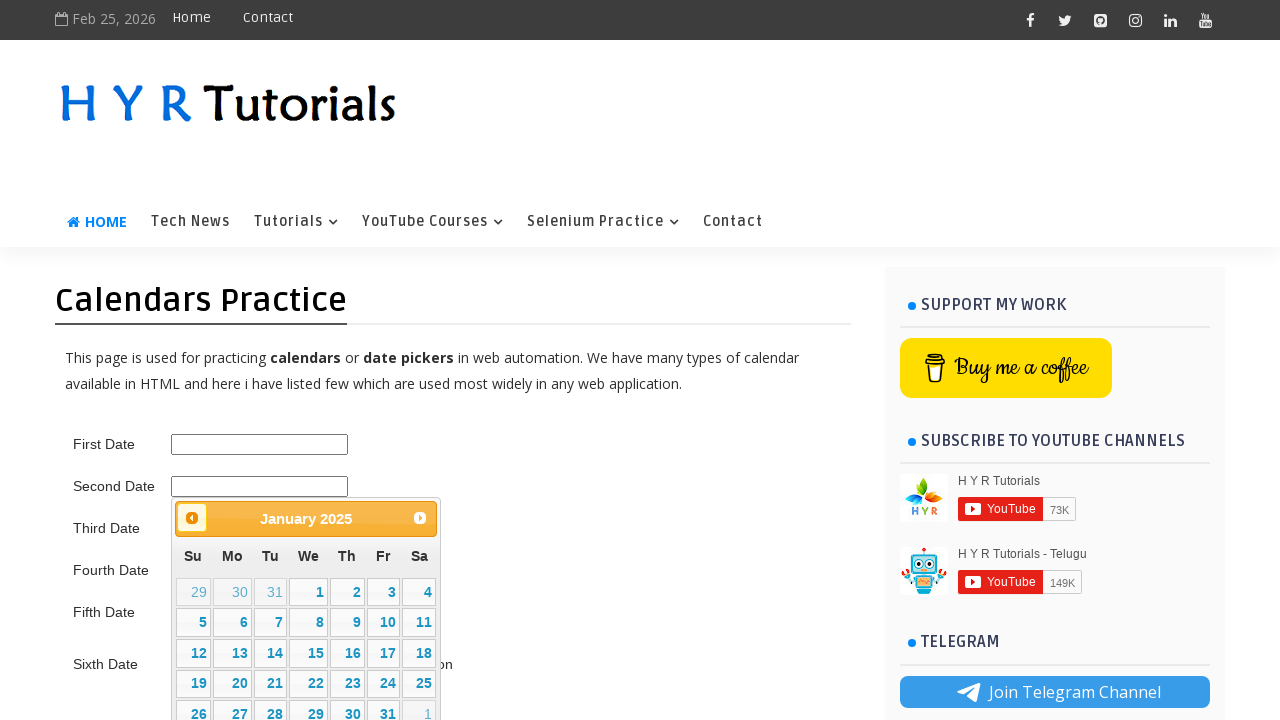

Waited for calendar animation
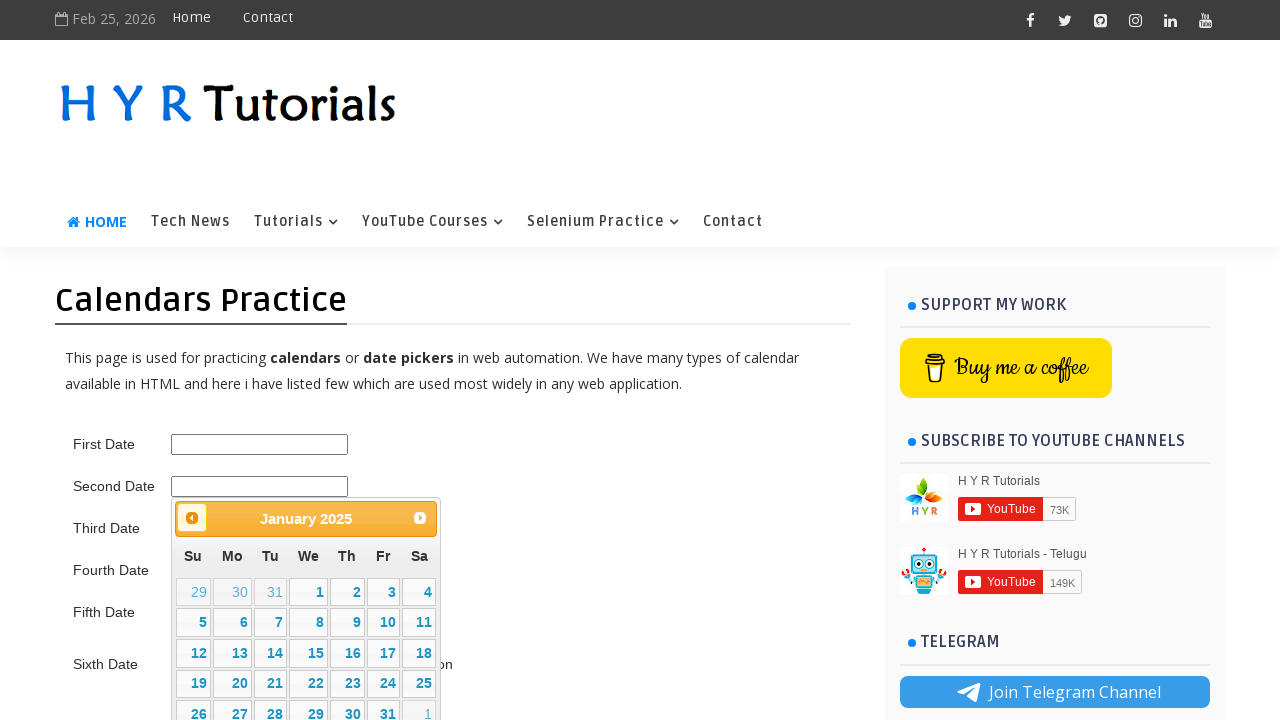

Retrieved updated calendar month/year text
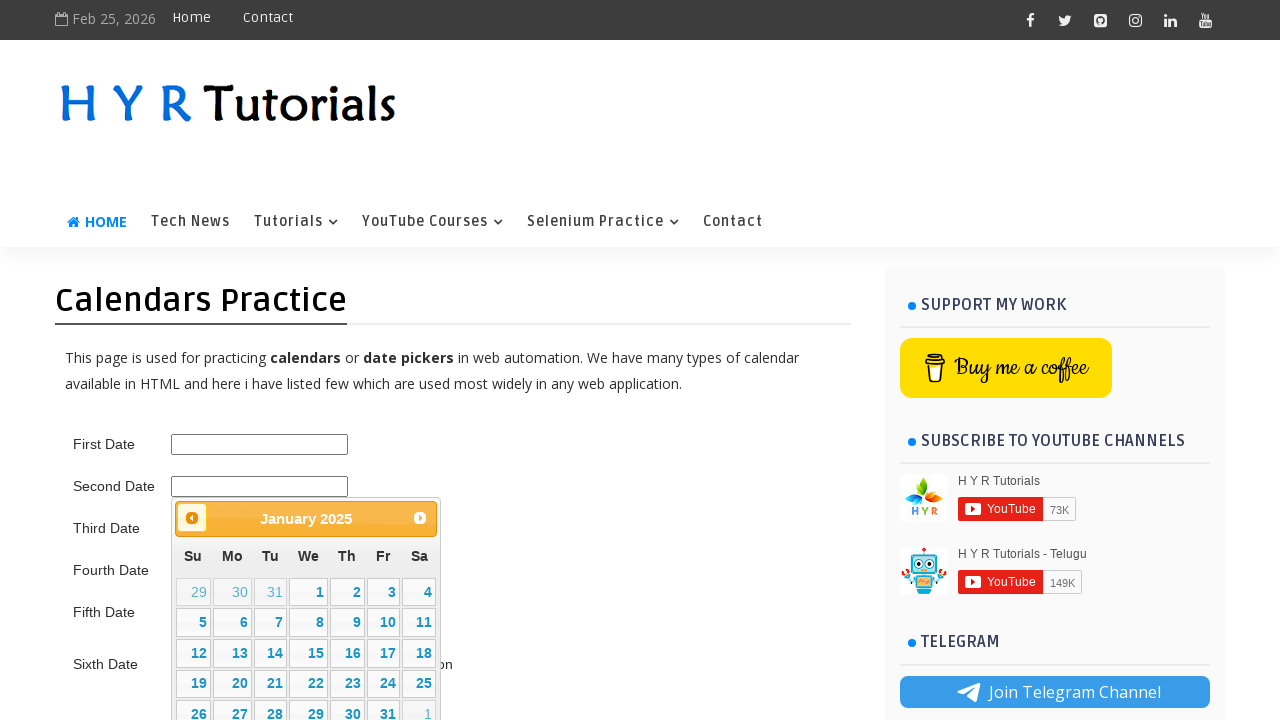

Parsed updated calendar date: 0/2025
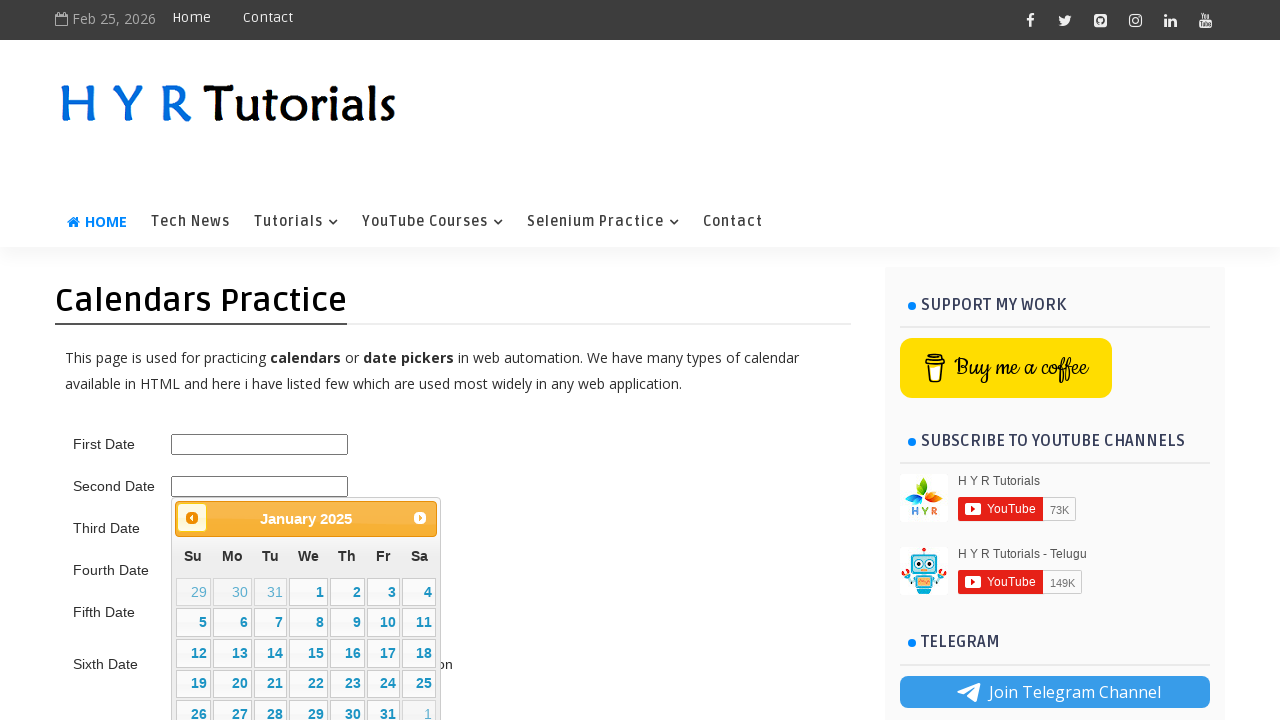

Clicked previous button to navigate to earlier month at (192, 518) on .ui-datepicker-prev
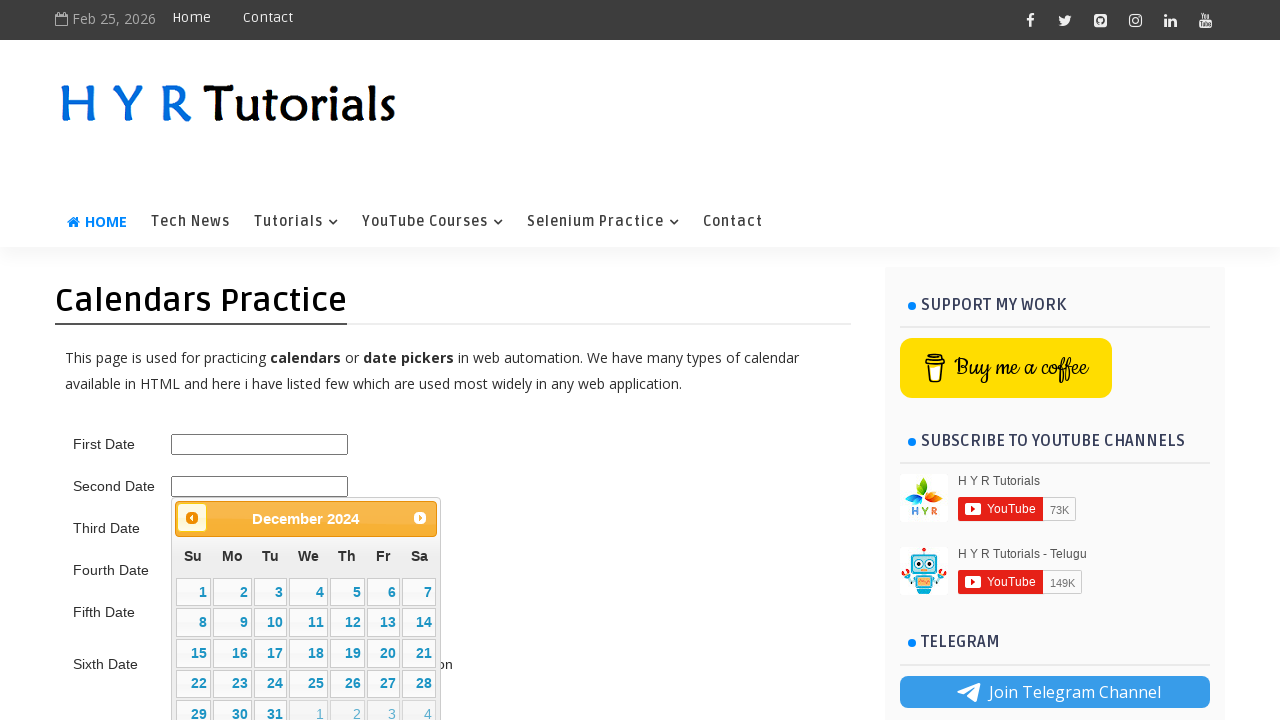

Waited for calendar animation
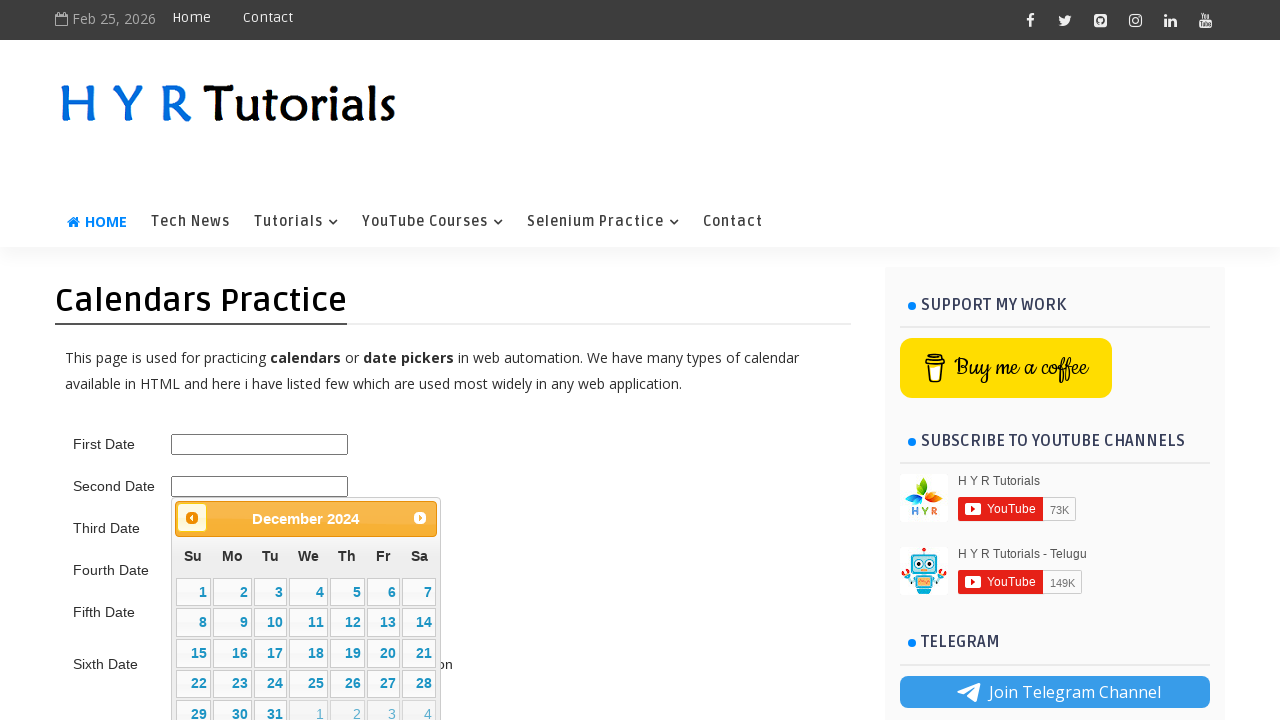

Retrieved updated calendar month/year text
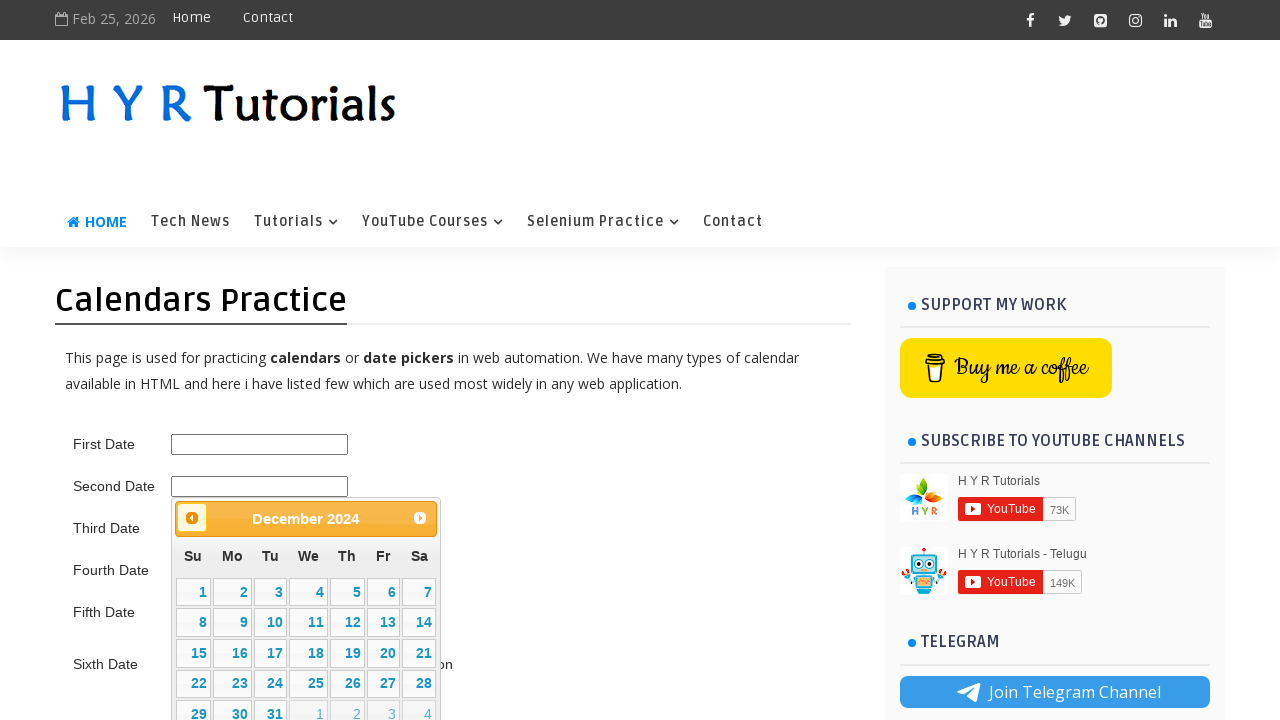

Parsed updated calendar date: 11/2024
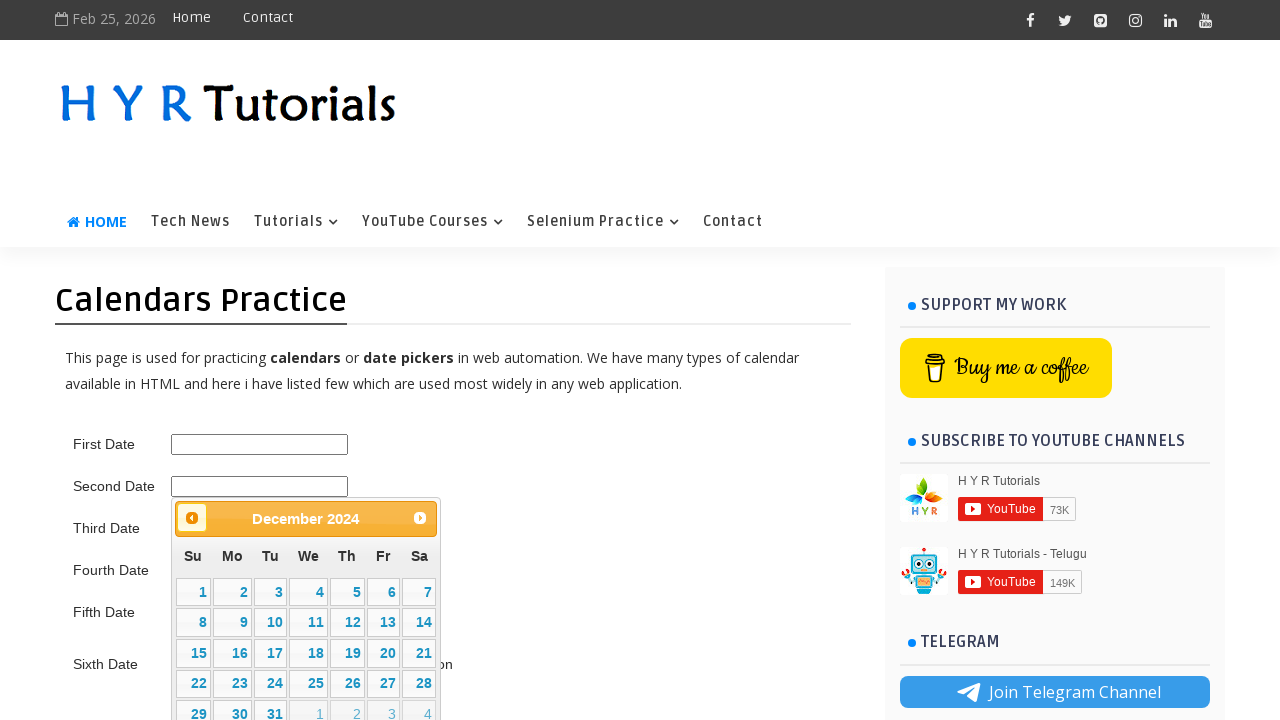

Clicked previous button to navigate to earlier month at (192, 518) on .ui-datepicker-prev
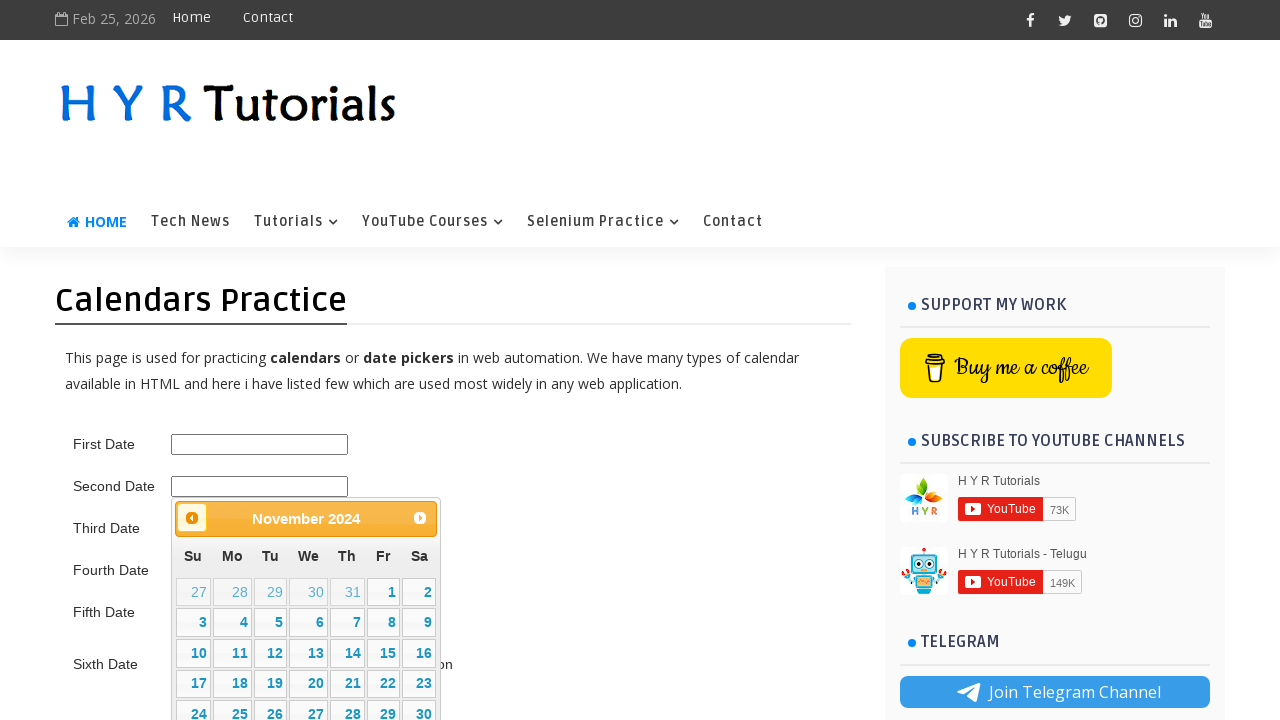

Waited for calendar animation
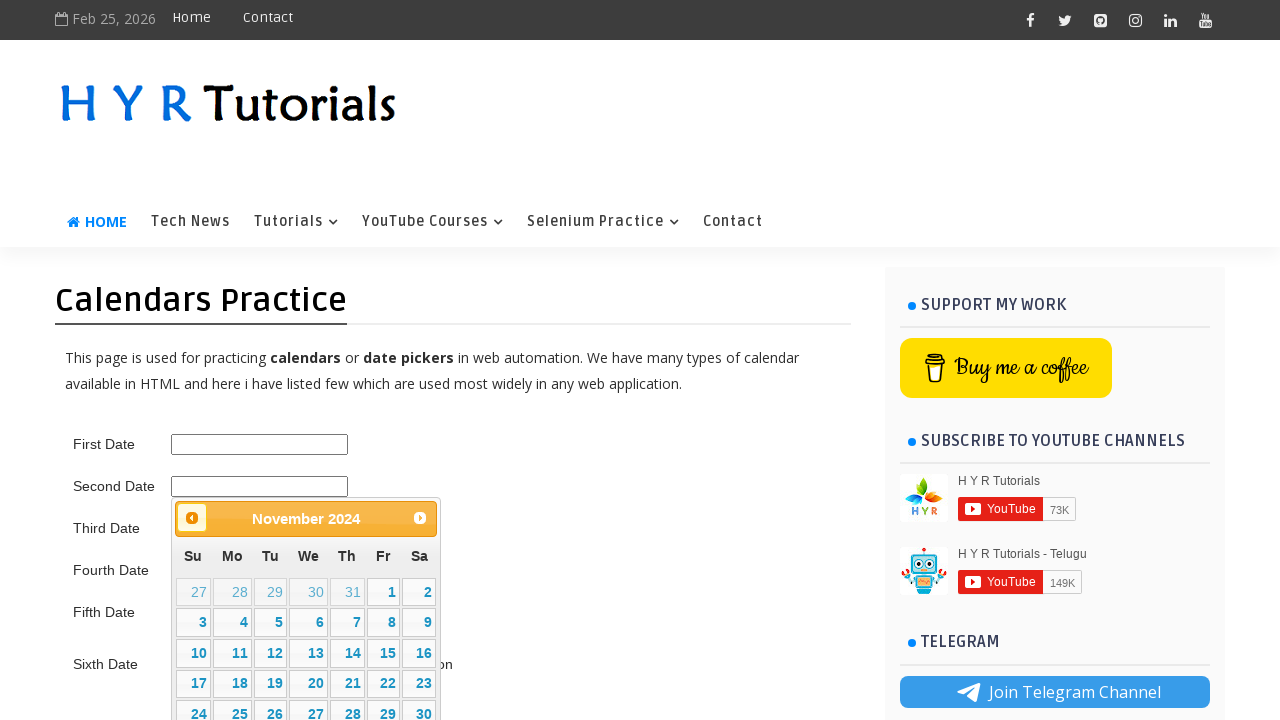

Retrieved updated calendar month/year text
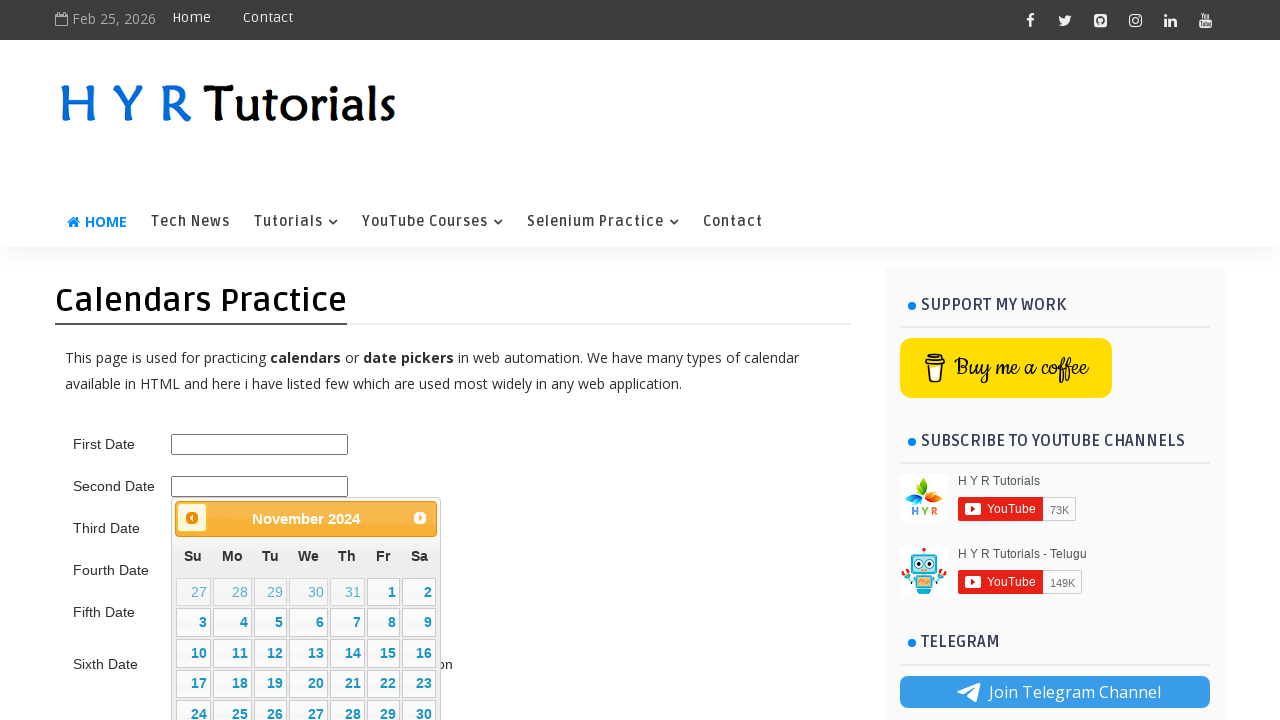

Parsed updated calendar date: 10/2024
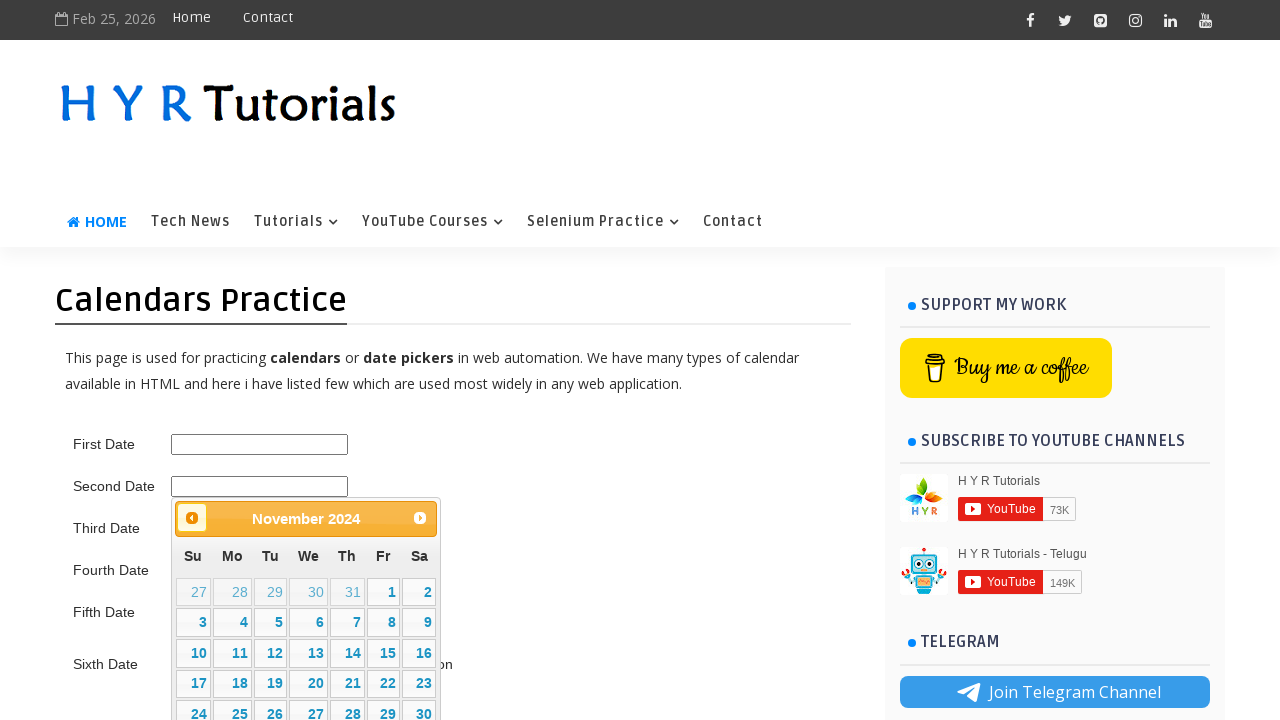

Clicked previous button to navigate to earlier month at (192, 518) on .ui-datepicker-prev
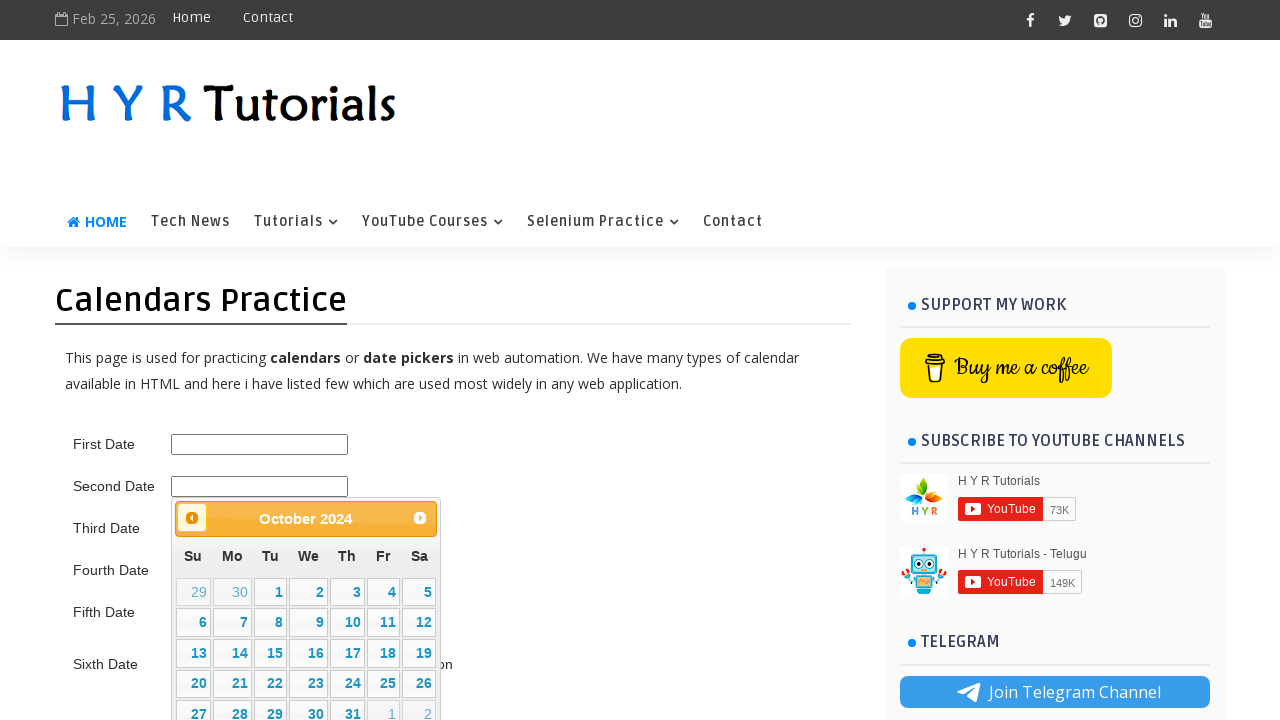

Waited for calendar animation
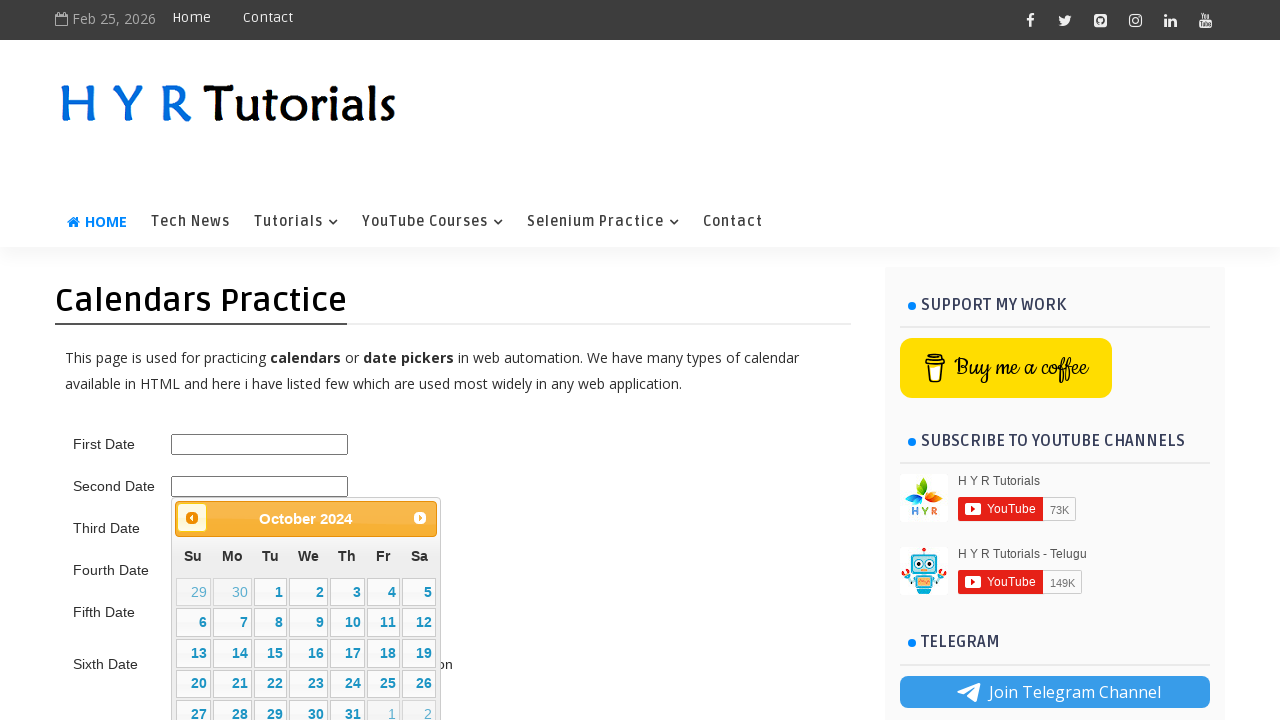

Retrieved updated calendar month/year text
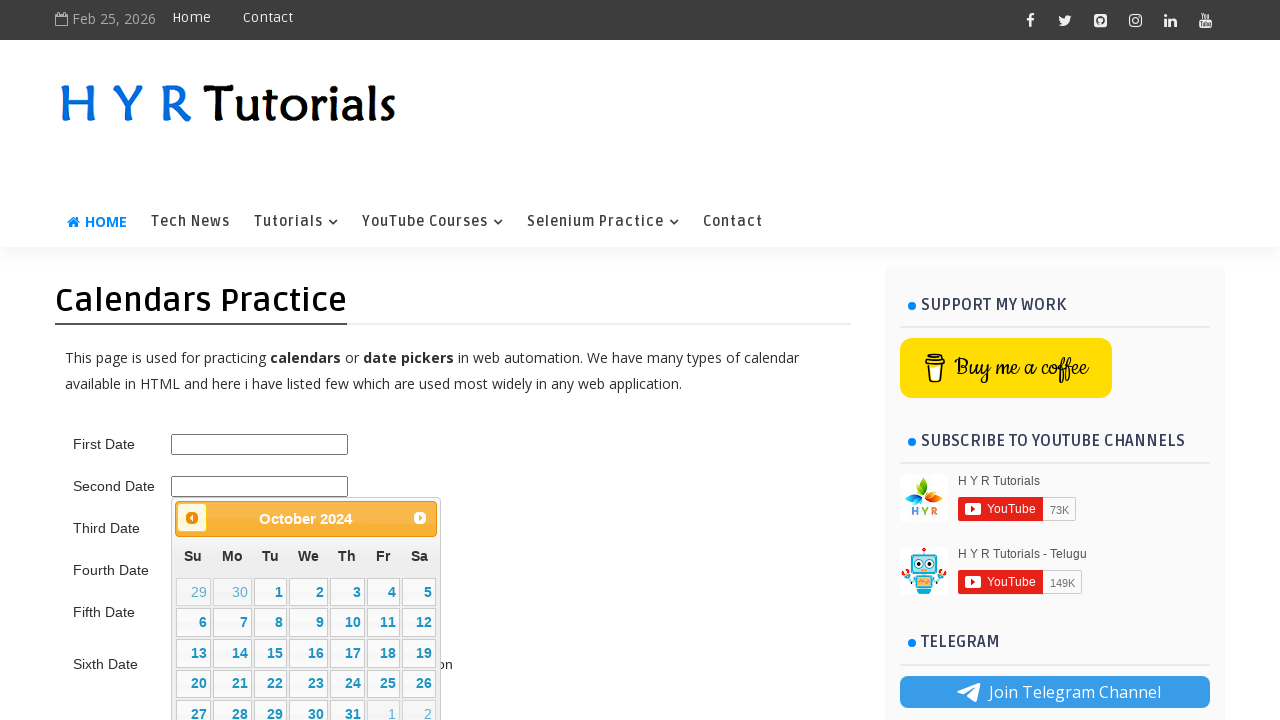

Parsed updated calendar date: 9/2024
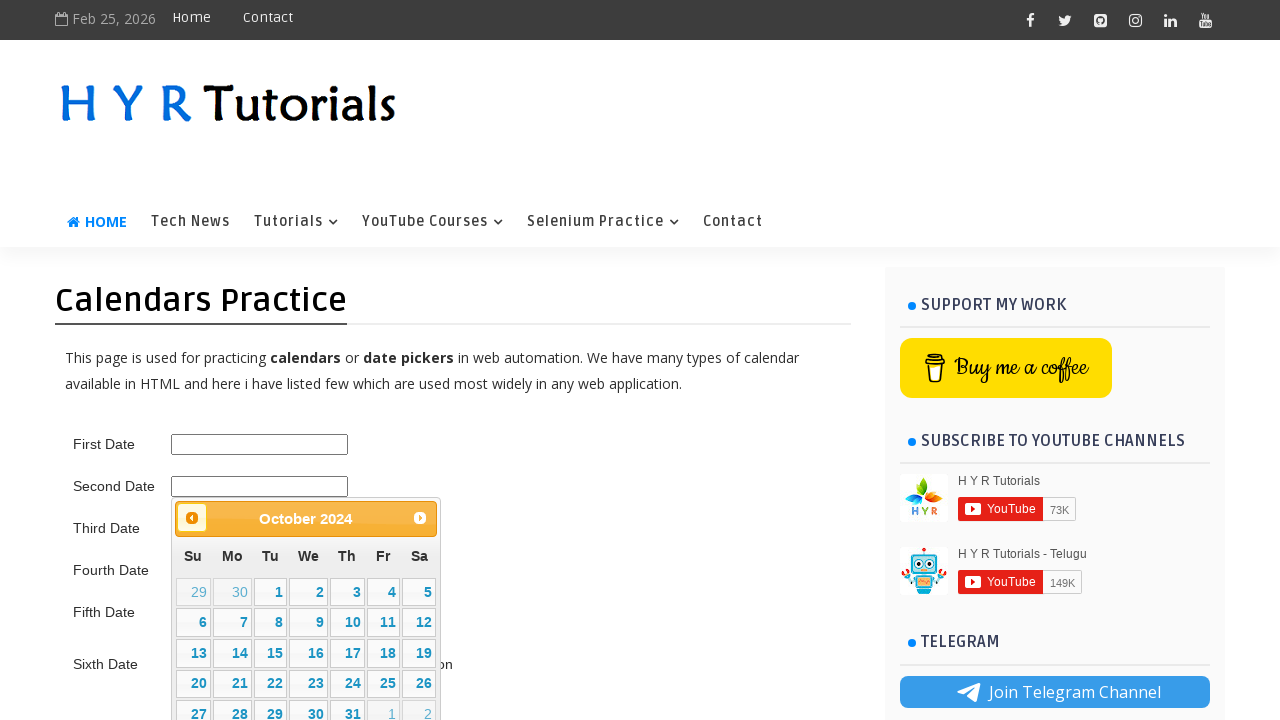

Clicked previous button to navigate to earlier month at (192, 518) on .ui-datepicker-prev
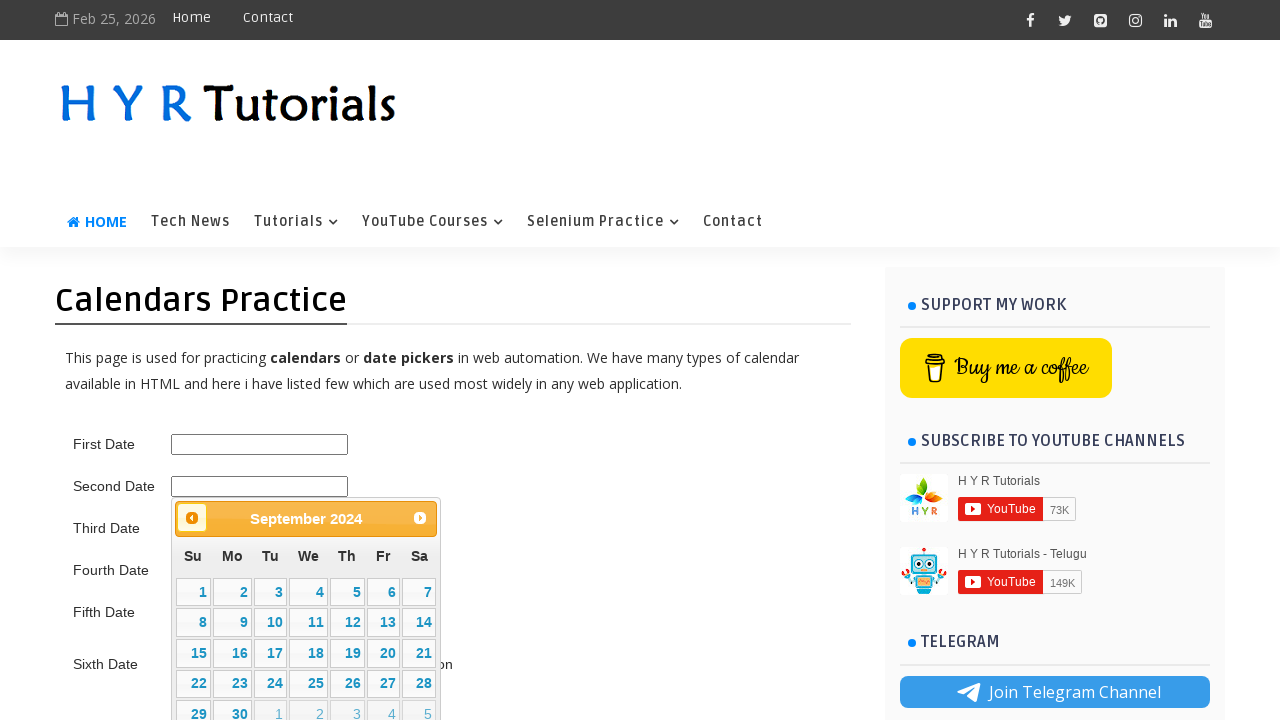

Waited for calendar animation
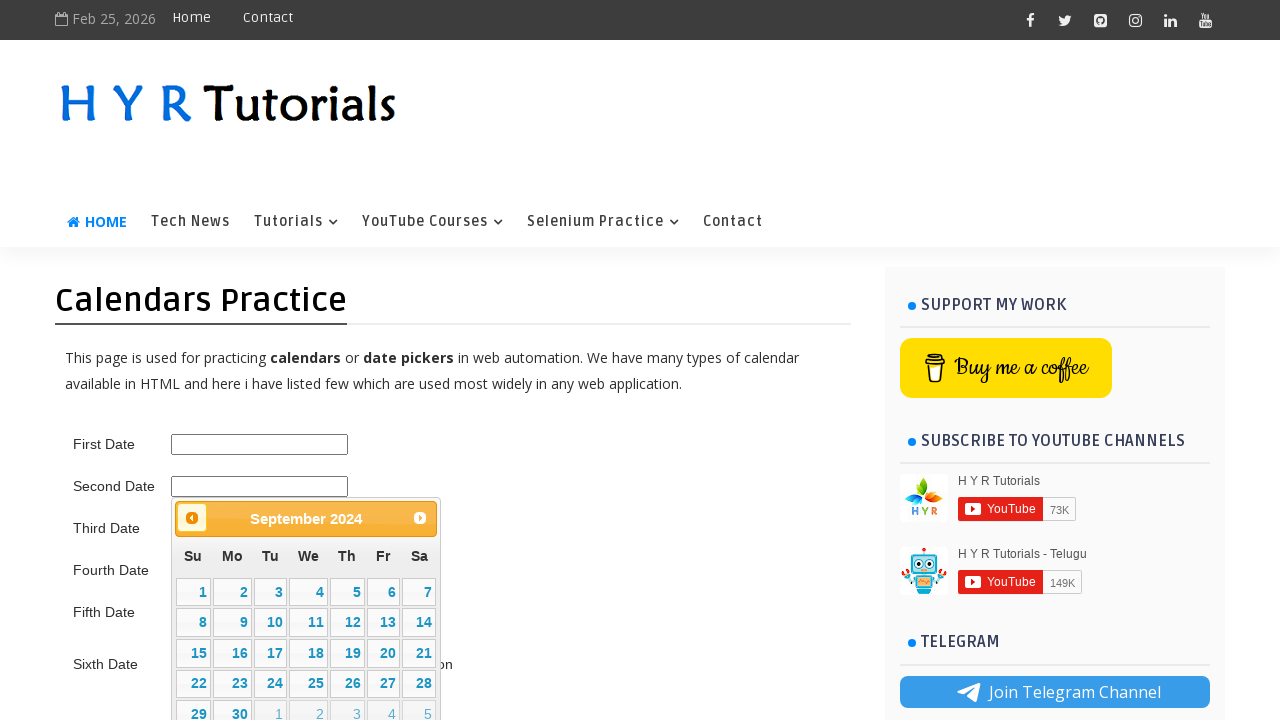

Retrieved updated calendar month/year text
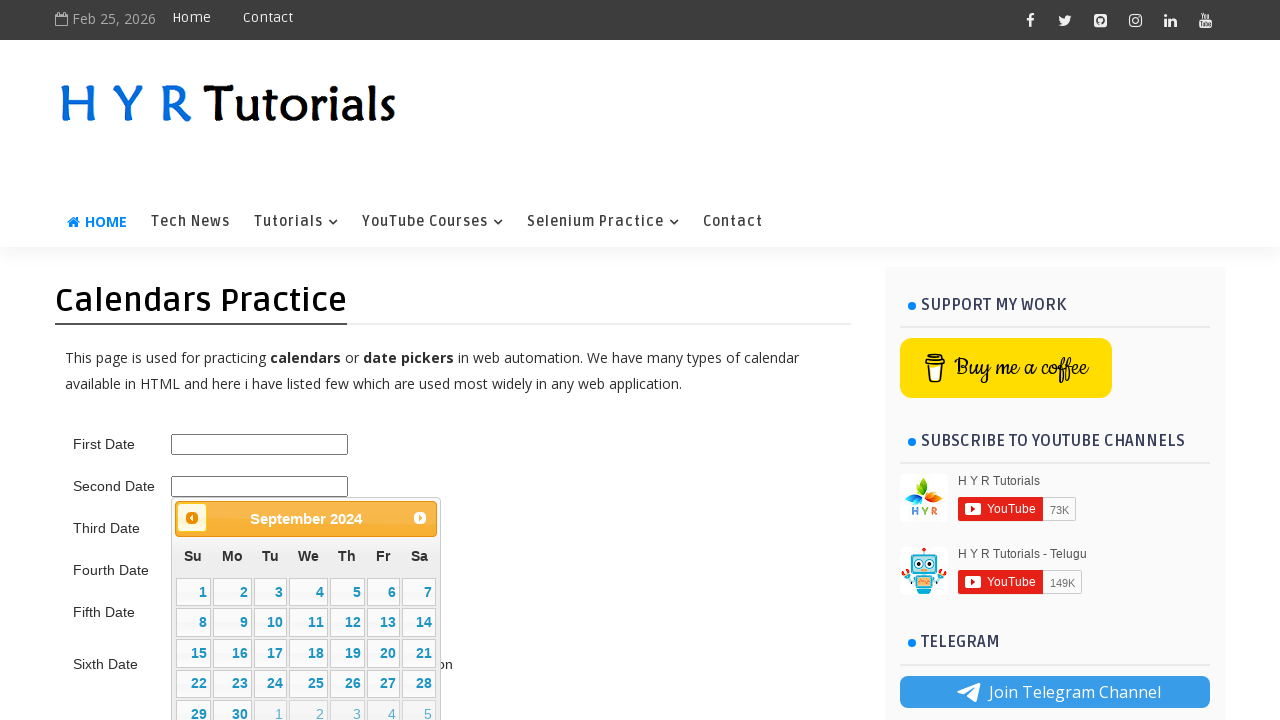

Parsed updated calendar date: 8/2024
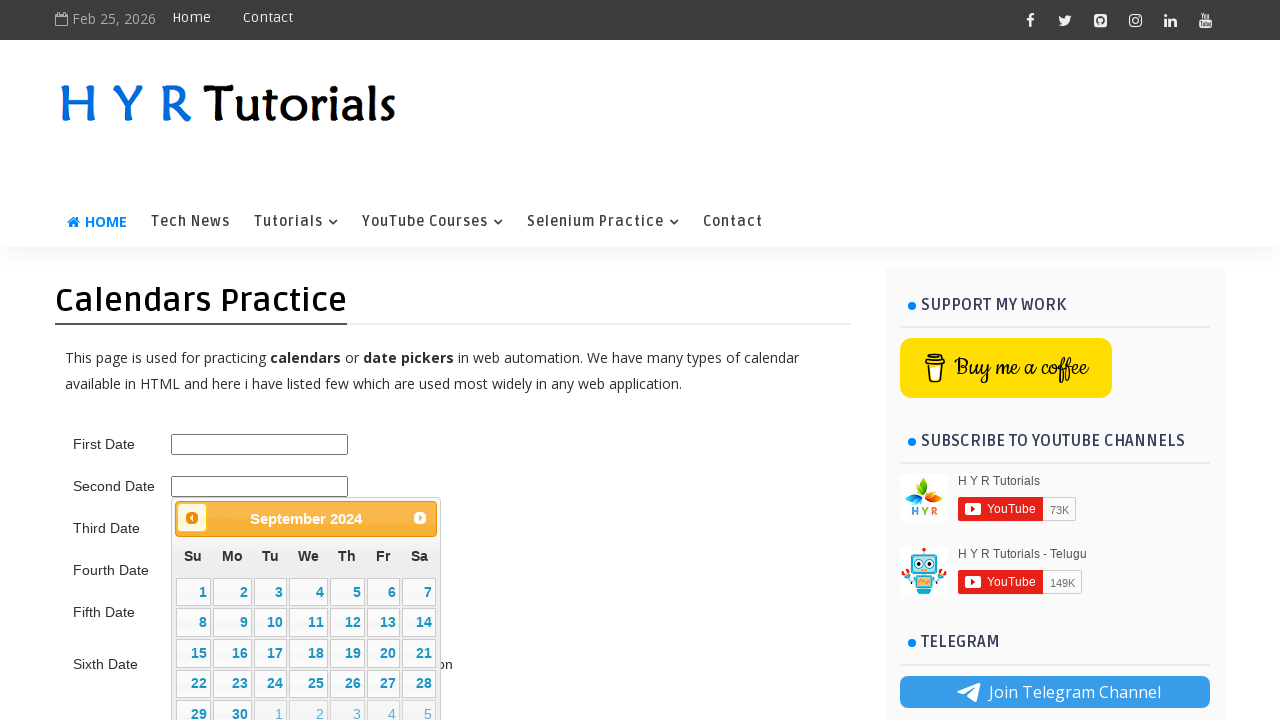

Clicked previous button to navigate to earlier month at (192, 518) on .ui-datepicker-prev
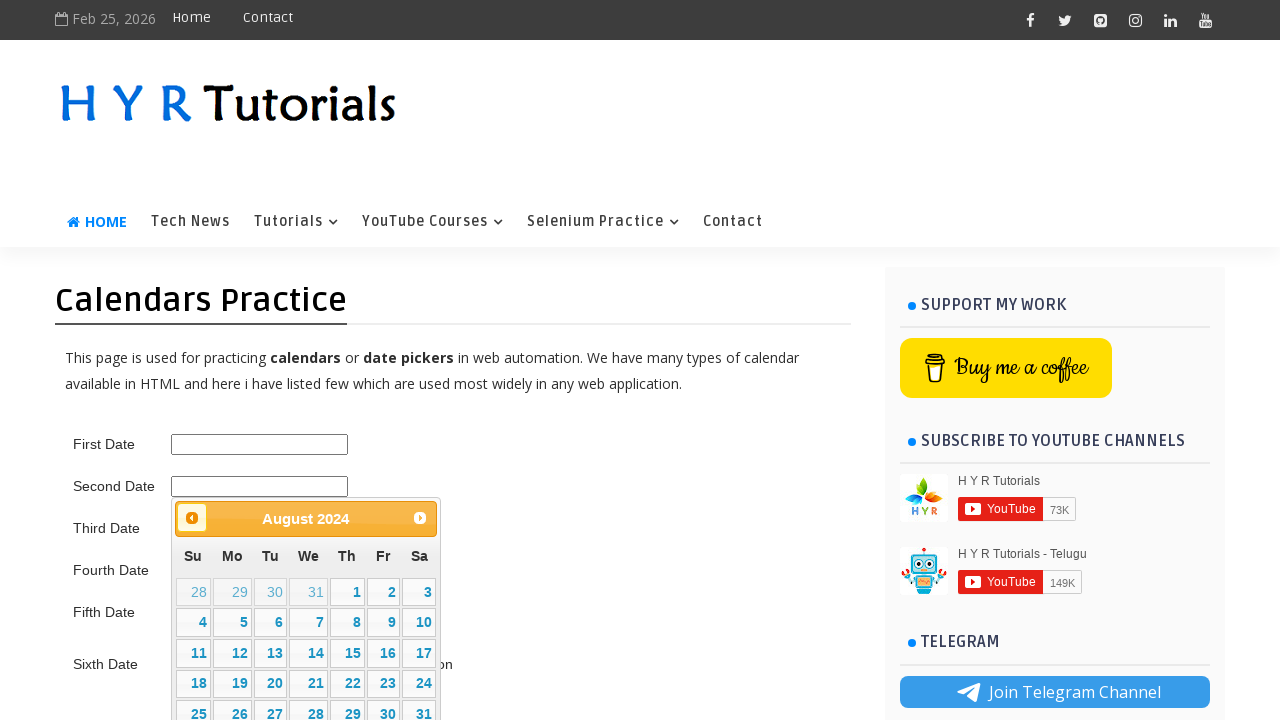

Waited for calendar animation
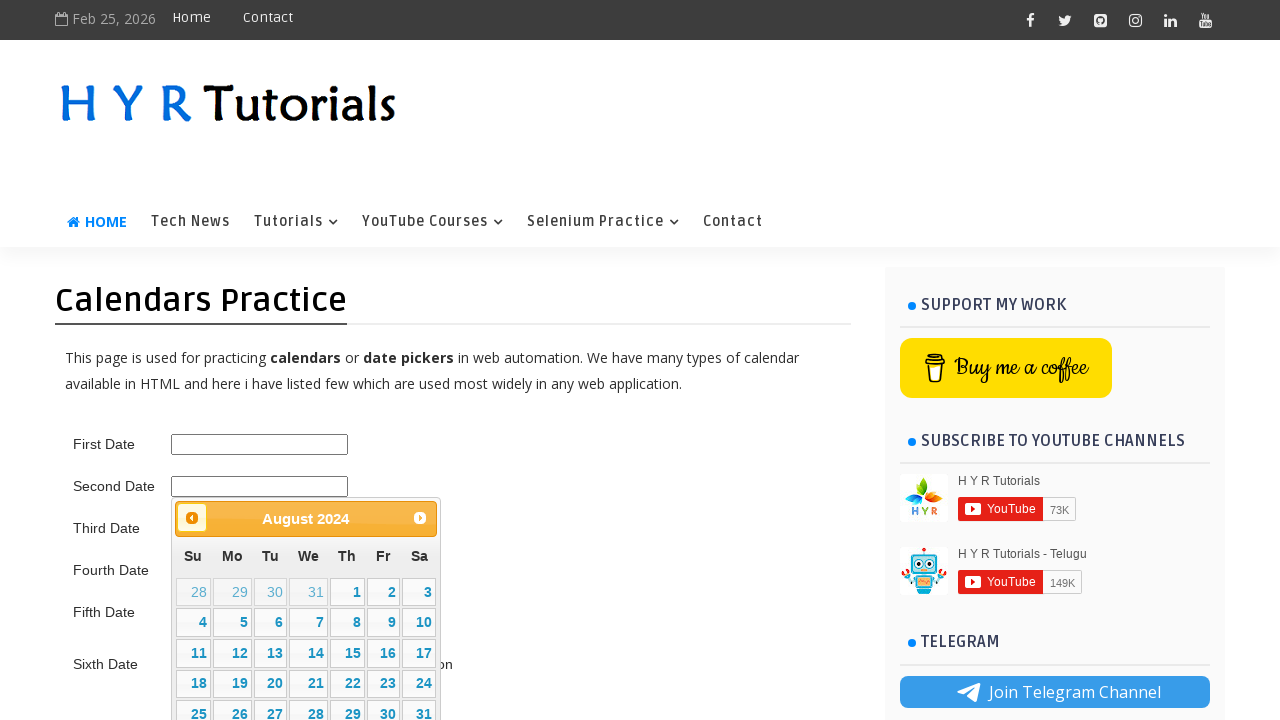

Retrieved updated calendar month/year text
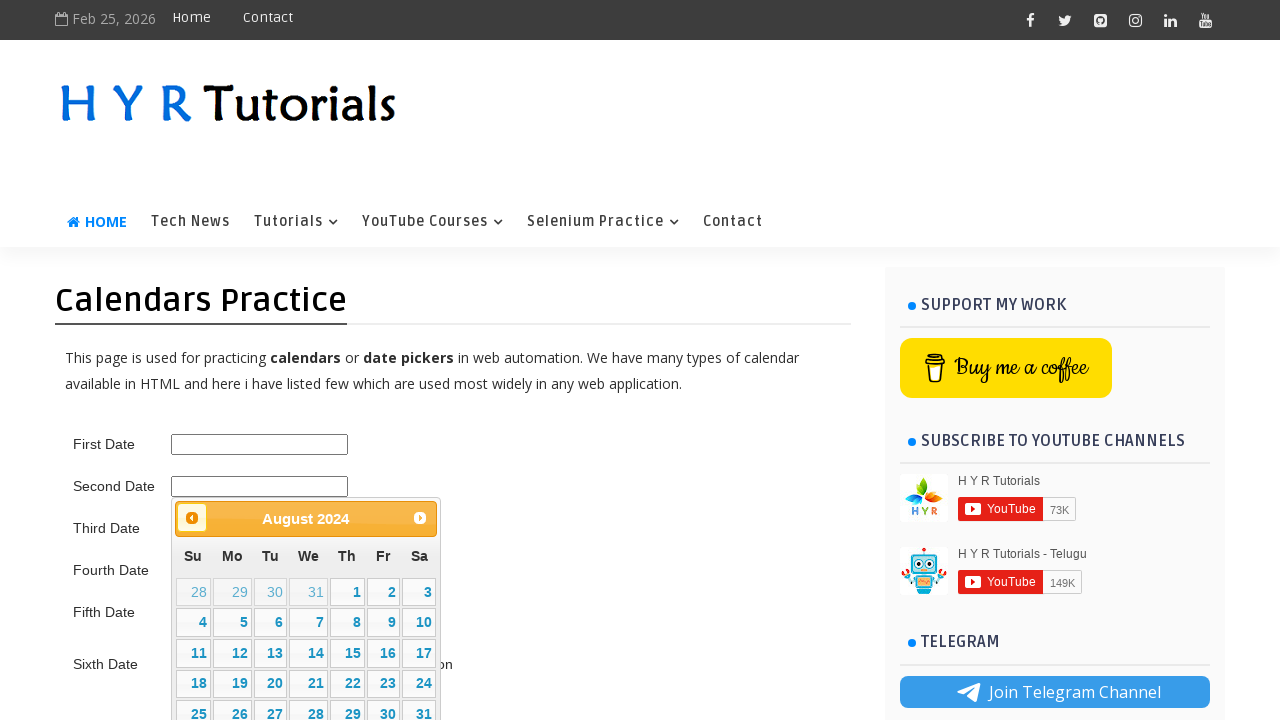

Parsed updated calendar date: 7/2024
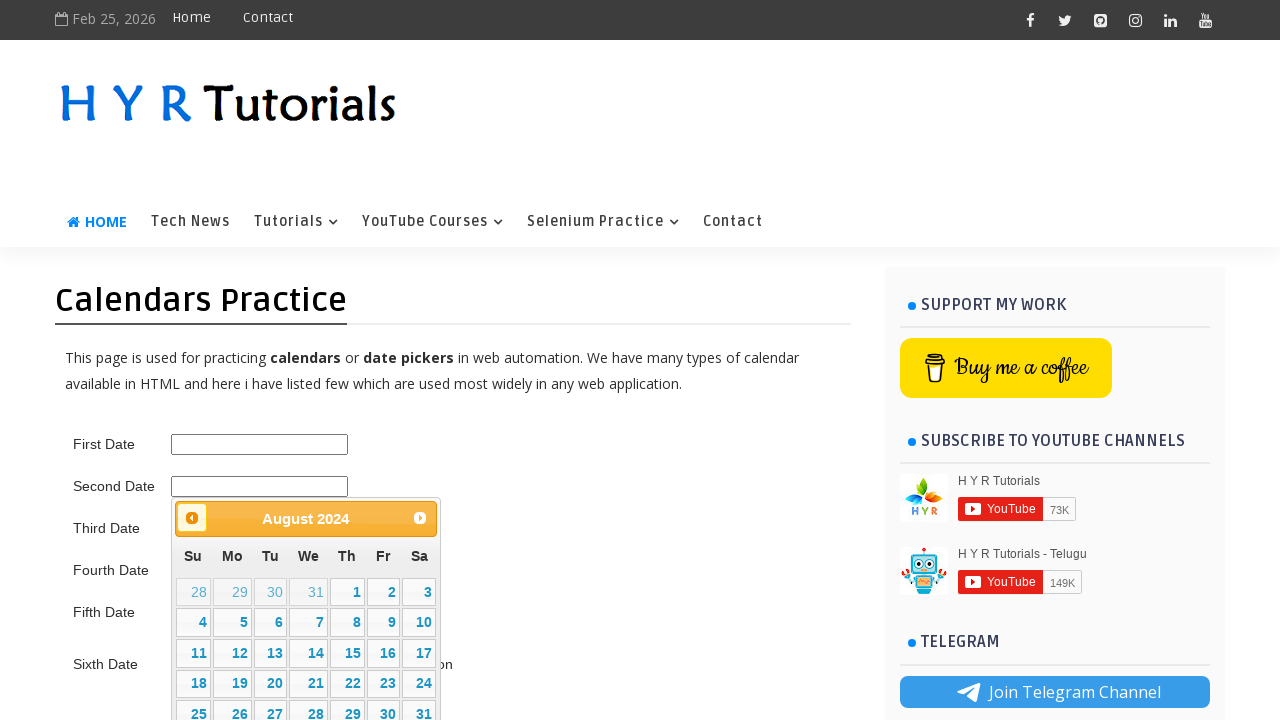

Clicked previous button to navigate to earlier month at (192, 518) on .ui-datepicker-prev
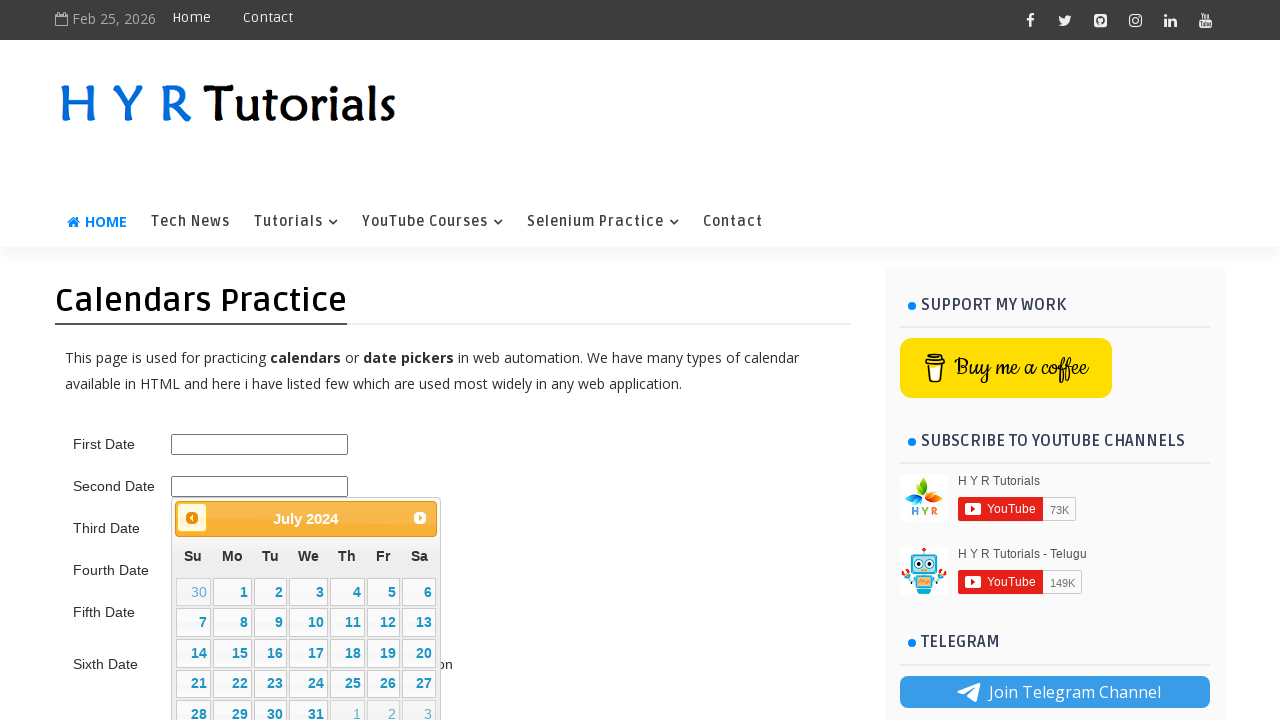

Waited for calendar animation
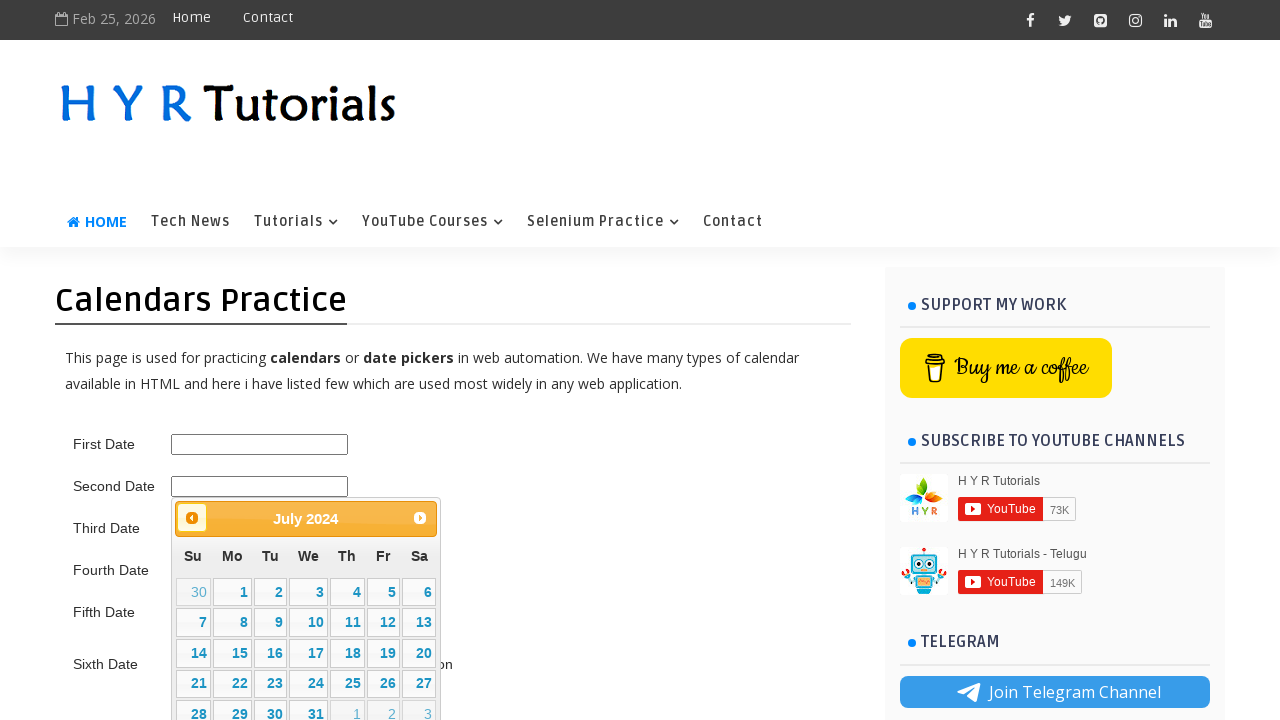

Retrieved updated calendar month/year text
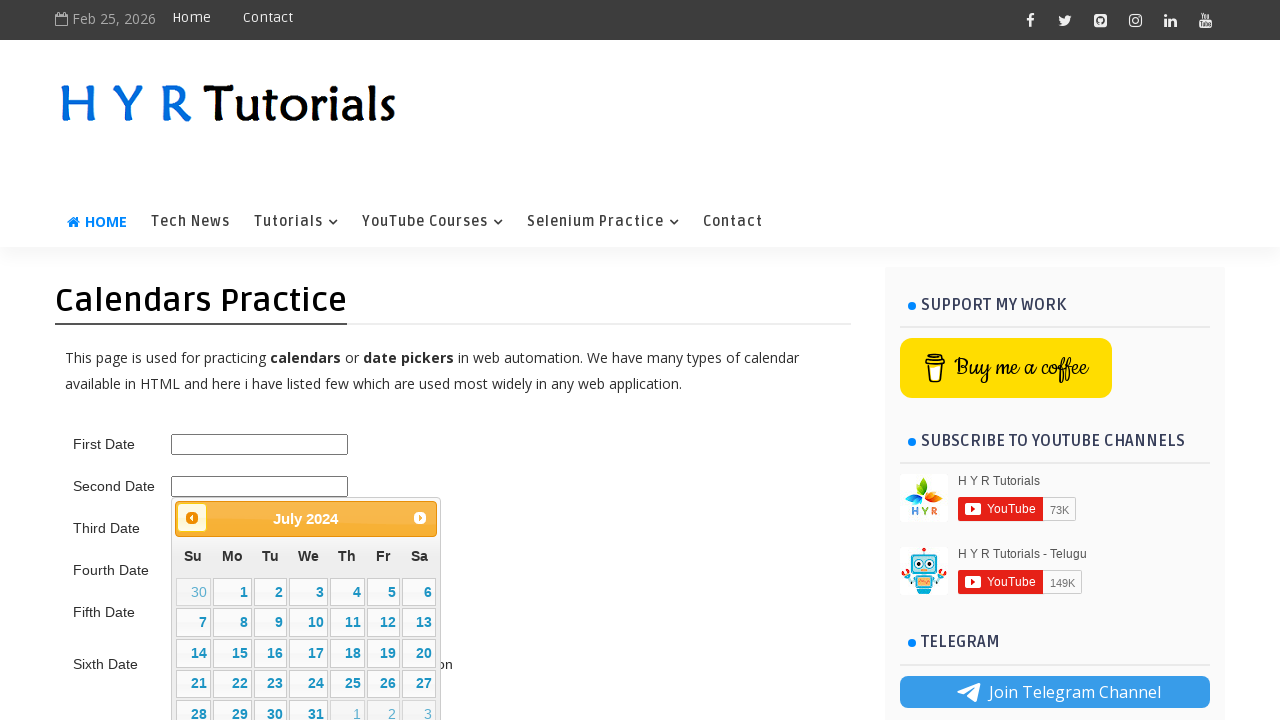

Parsed updated calendar date: 6/2024
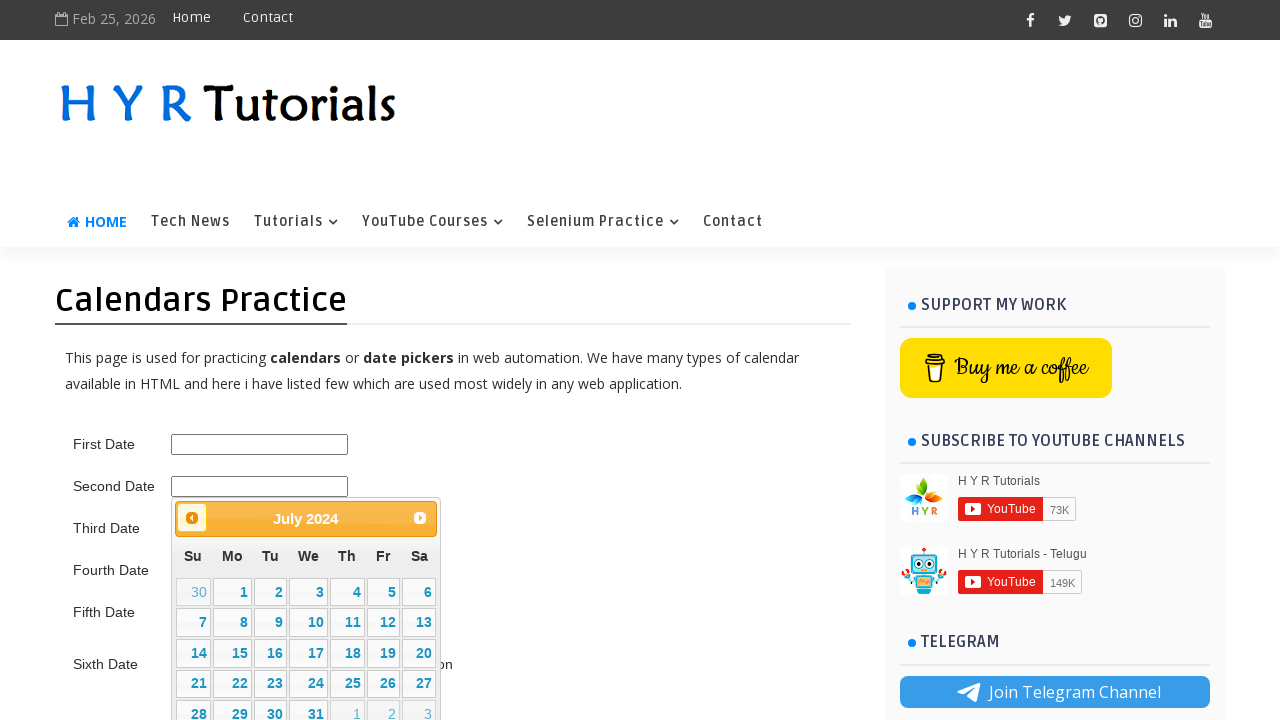

Clicked previous button to navigate to earlier month at (192, 518) on .ui-datepicker-prev
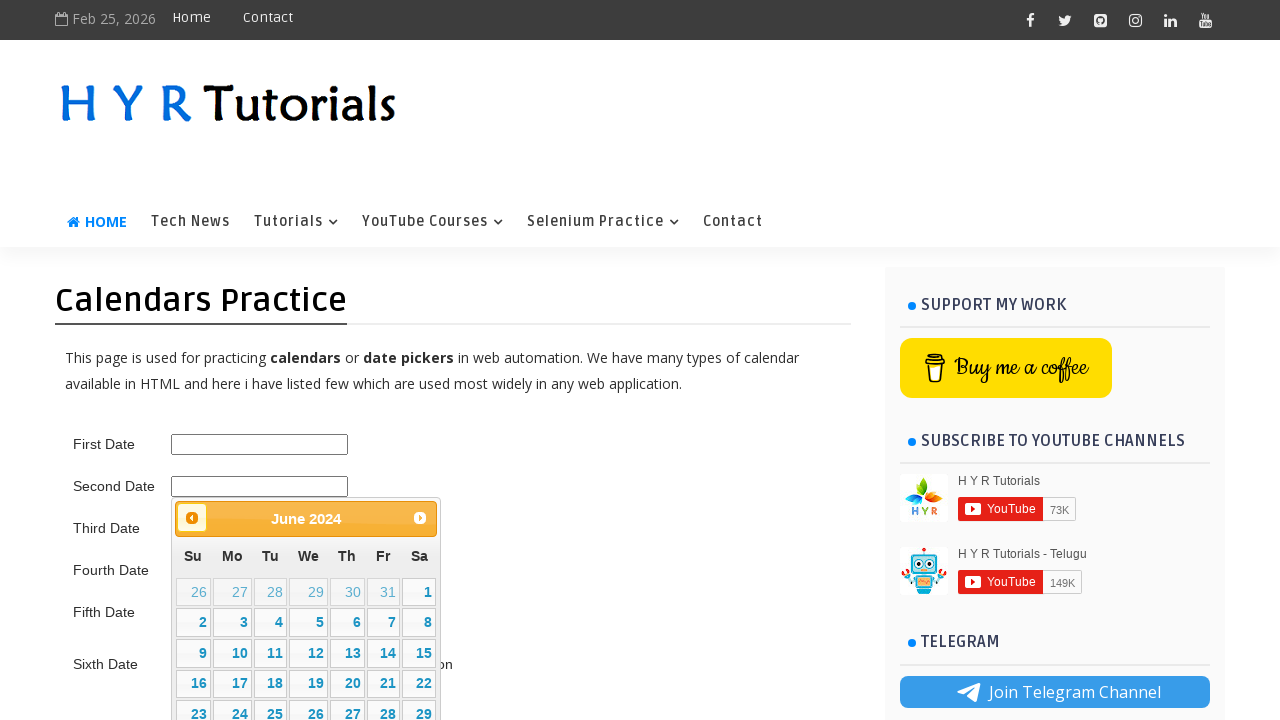

Waited for calendar animation
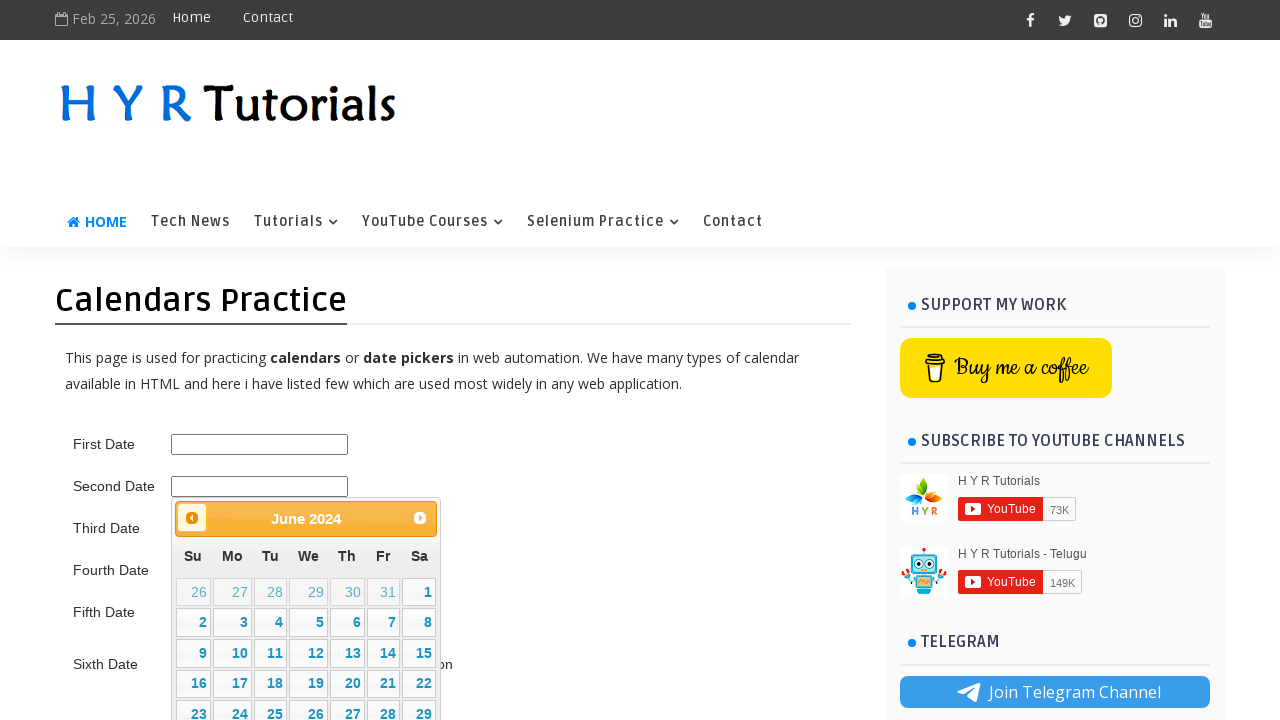

Retrieved updated calendar month/year text
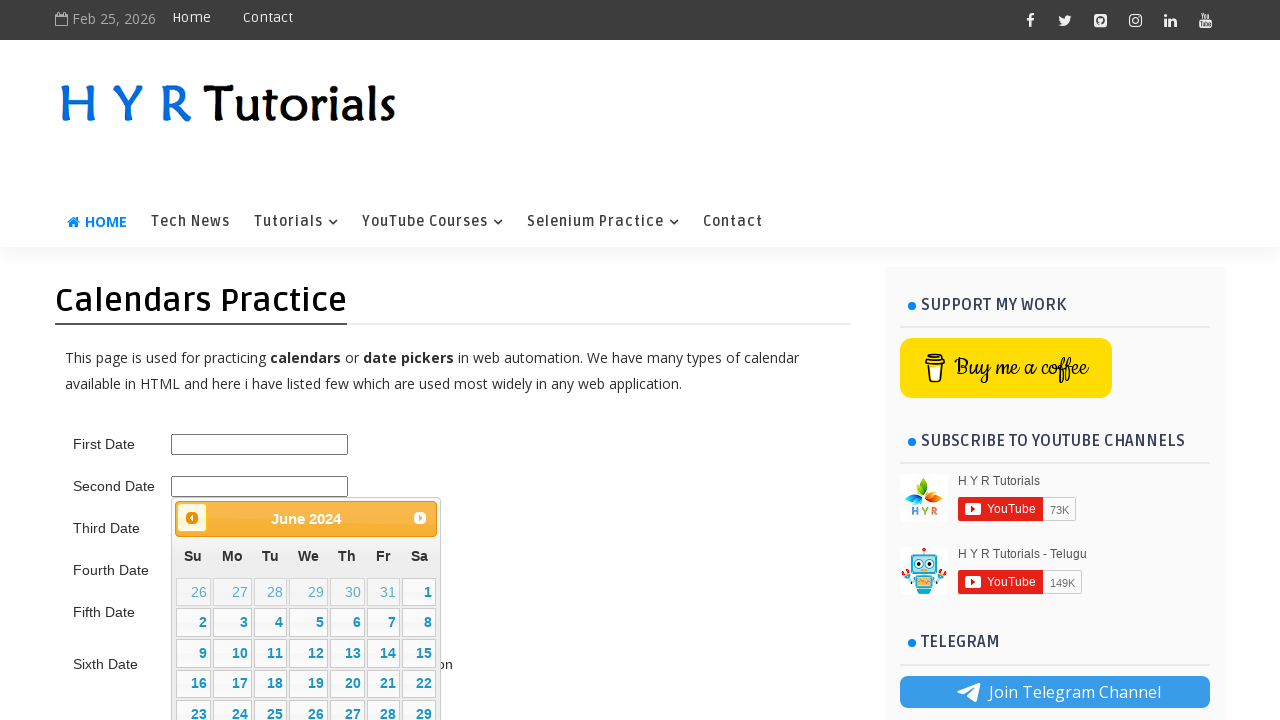

Parsed updated calendar date: 5/2024
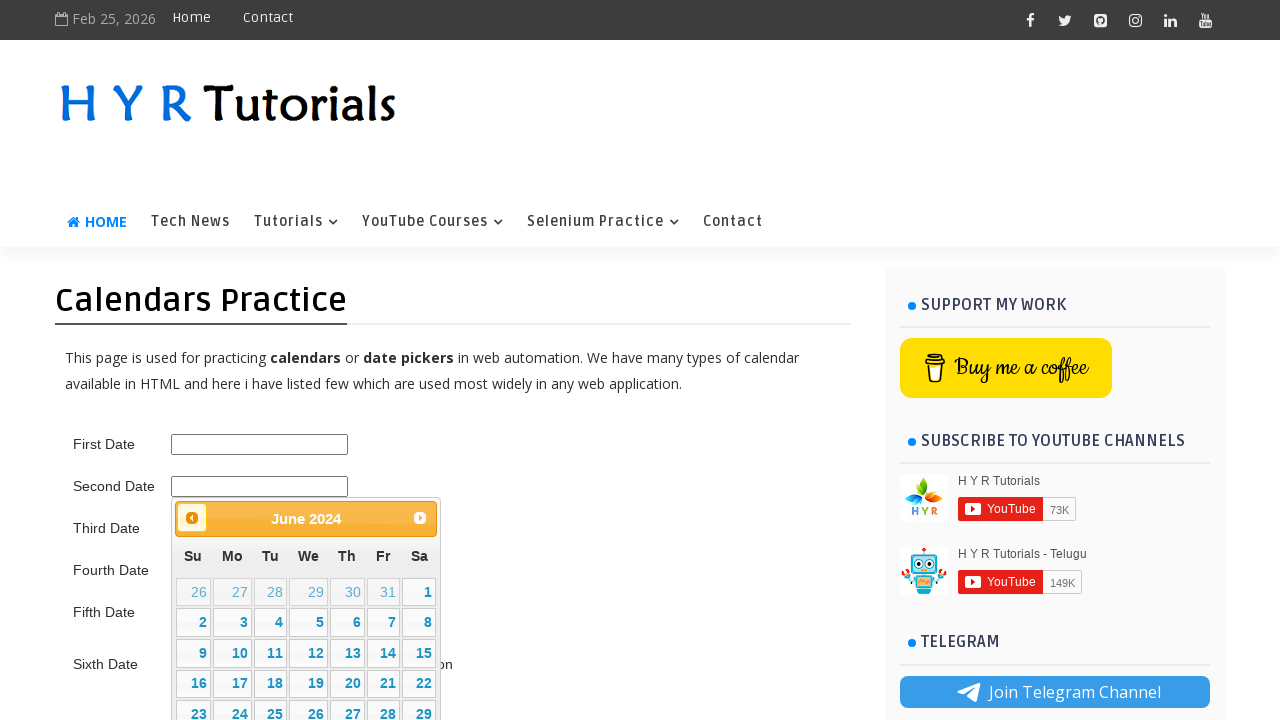

Clicked previous button to navigate to earlier month at (192, 518) on .ui-datepicker-prev
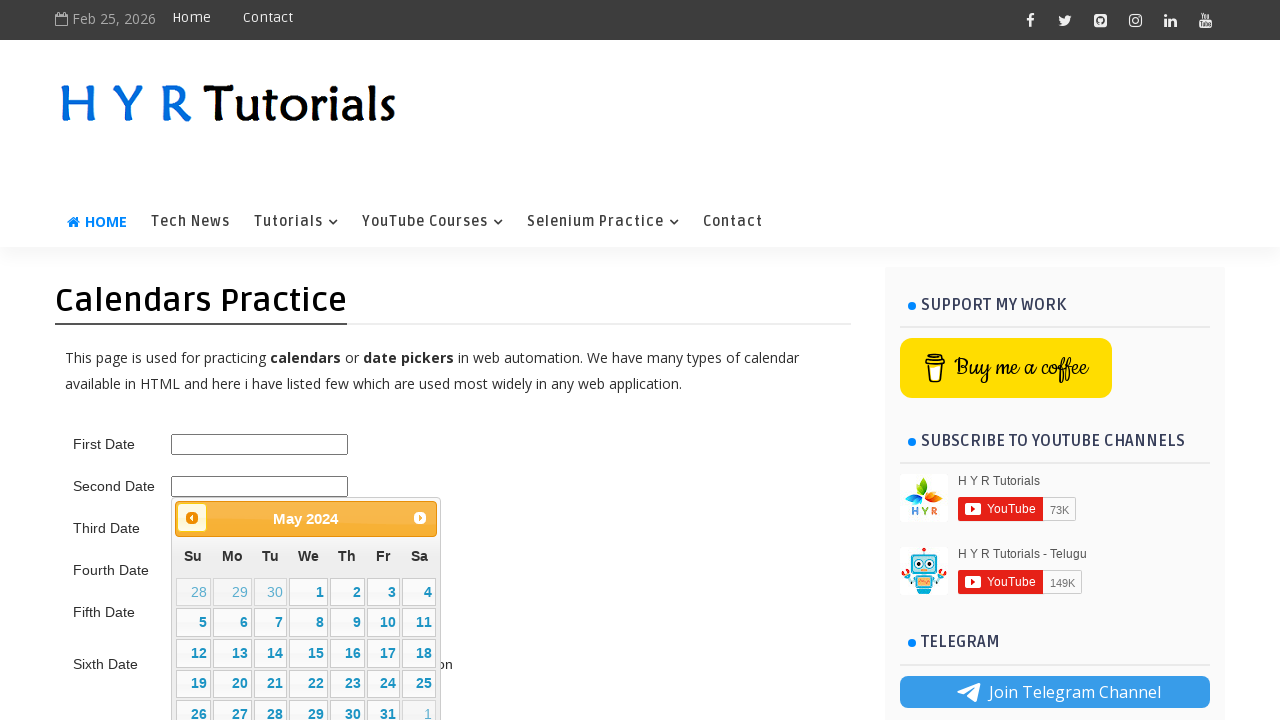

Waited for calendar animation
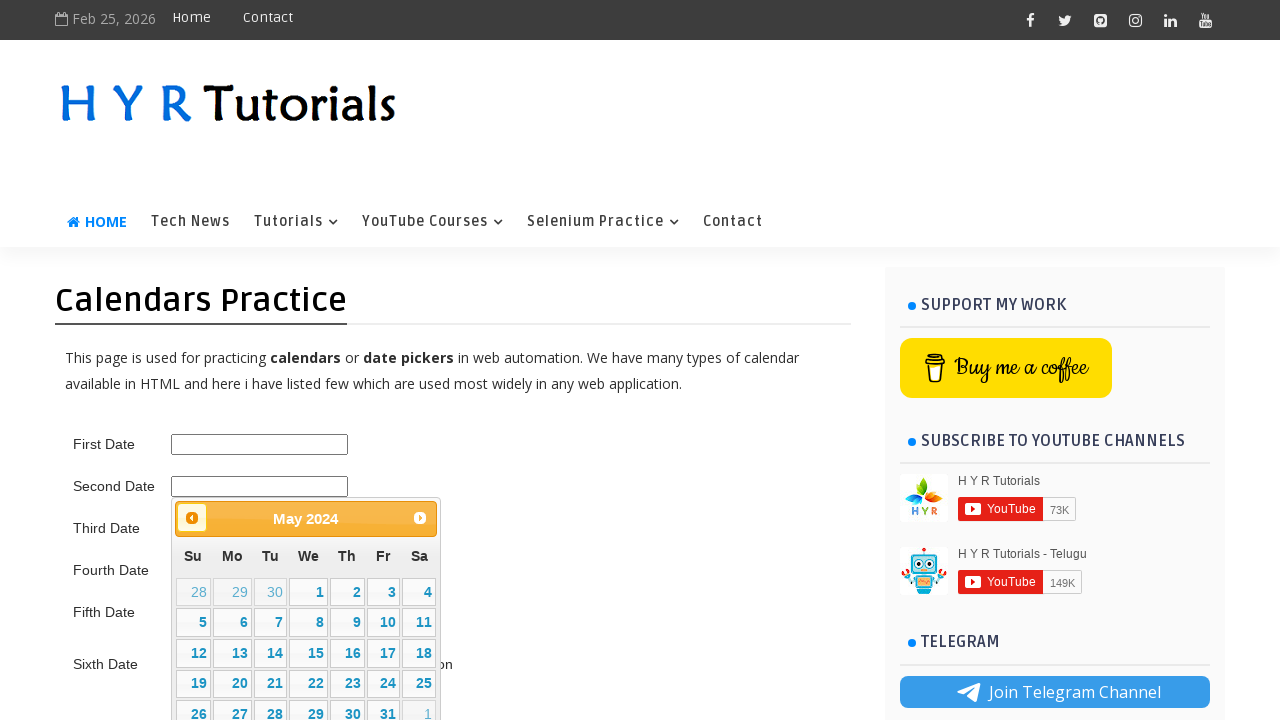

Retrieved updated calendar month/year text
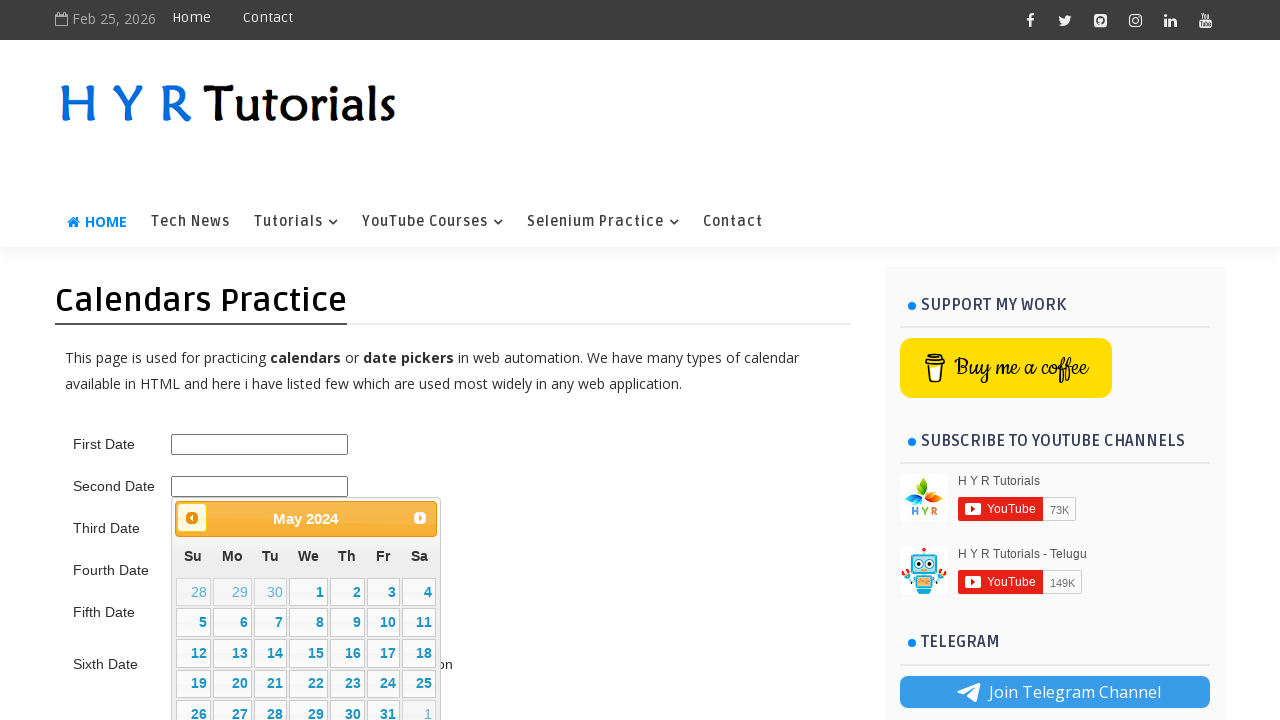

Parsed updated calendar date: 4/2024
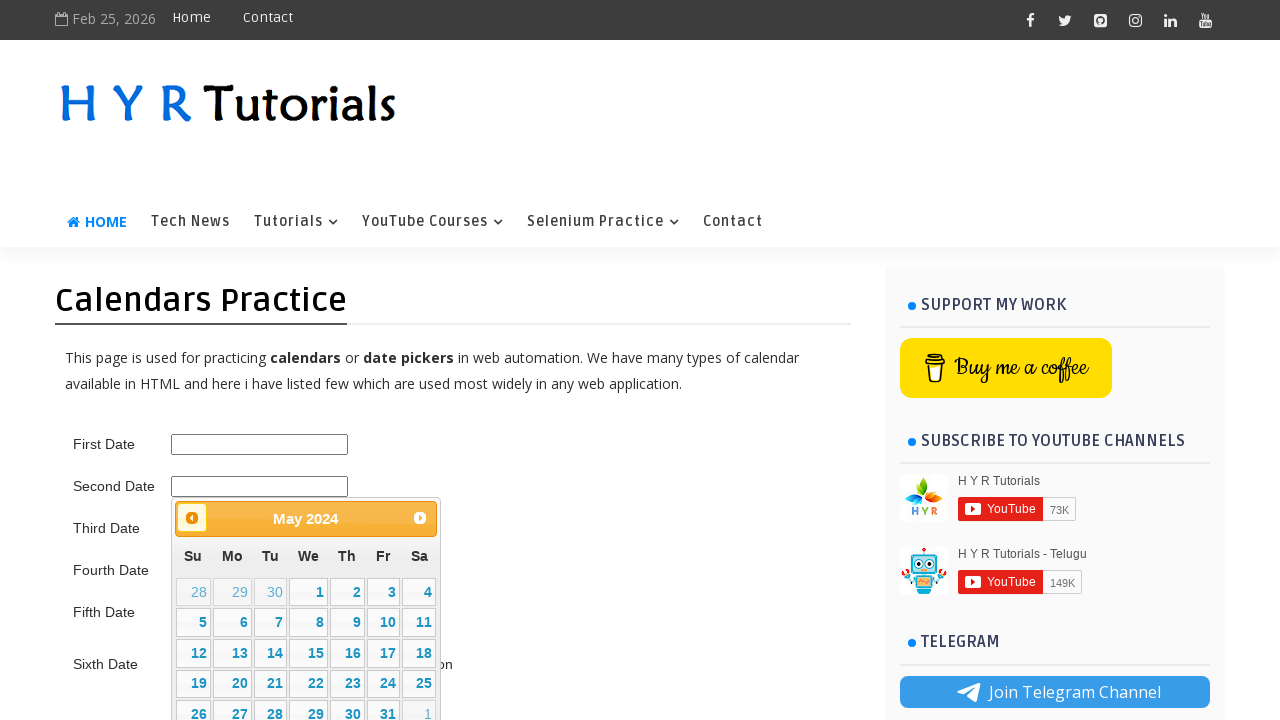

Clicked previous button to navigate to earlier month at (192, 518) on .ui-datepicker-prev
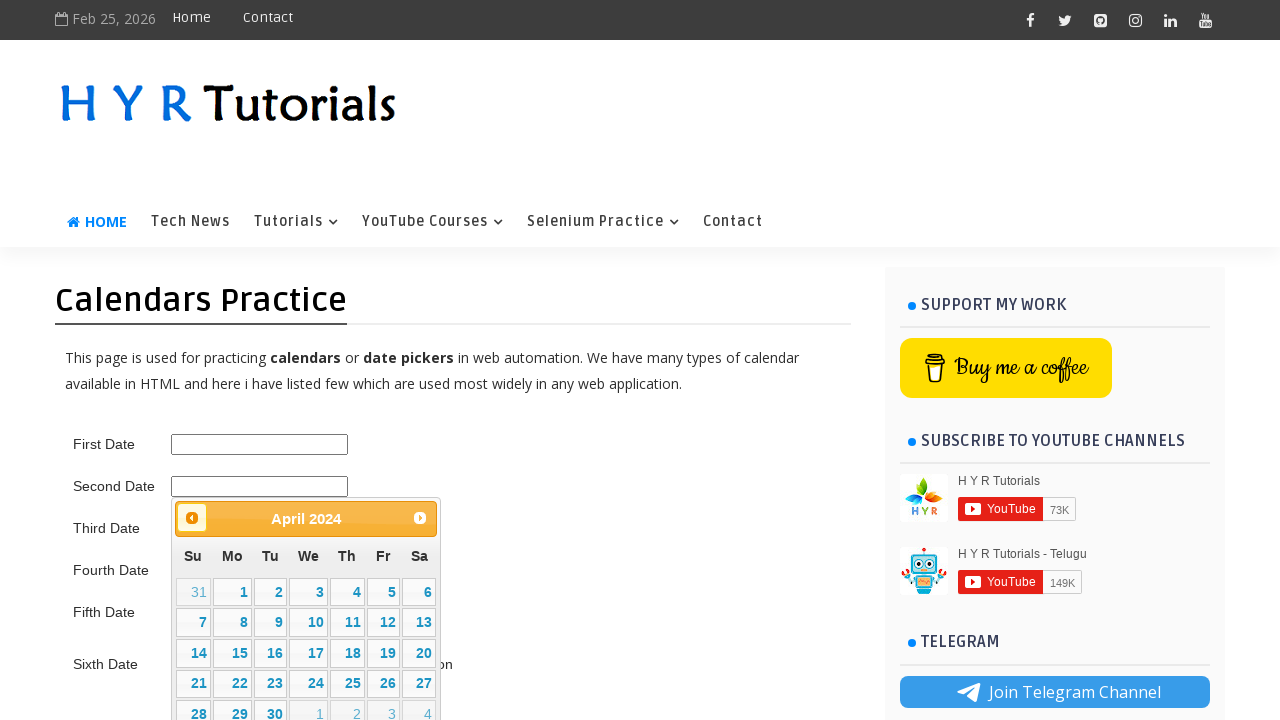

Waited for calendar animation
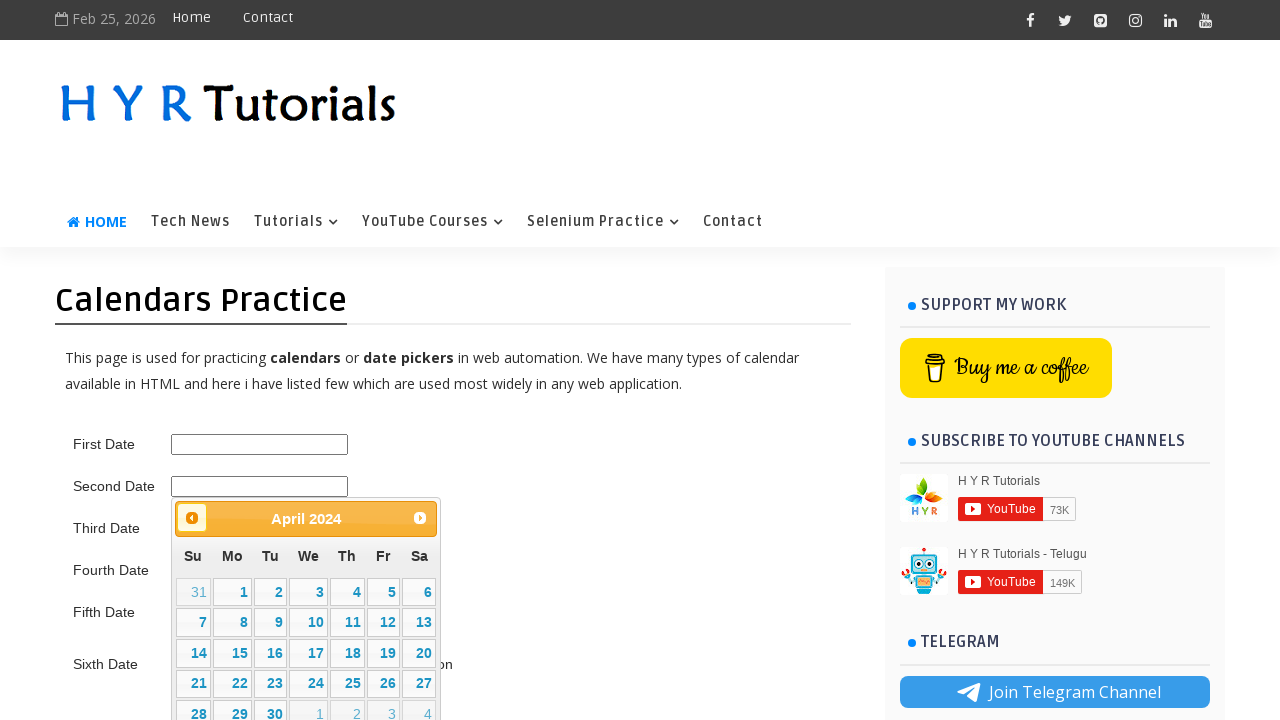

Retrieved updated calendar month/year text
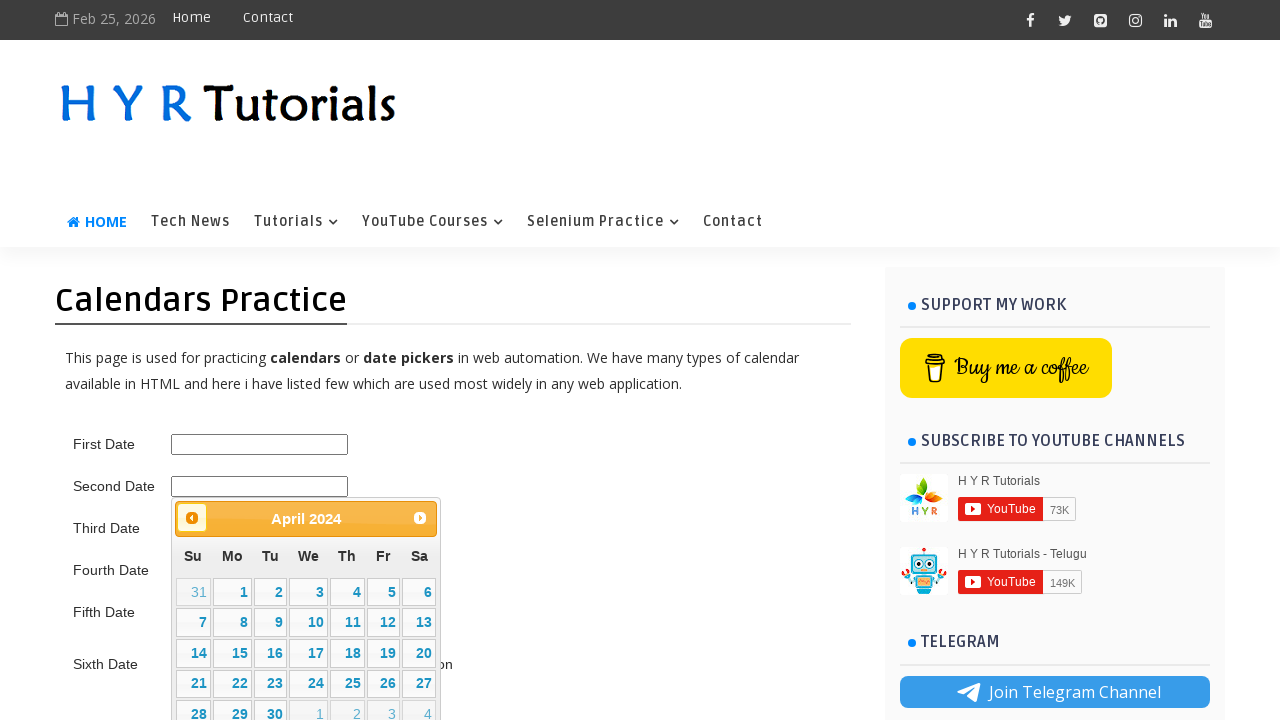

Parsed updated calendar date: 3/2024
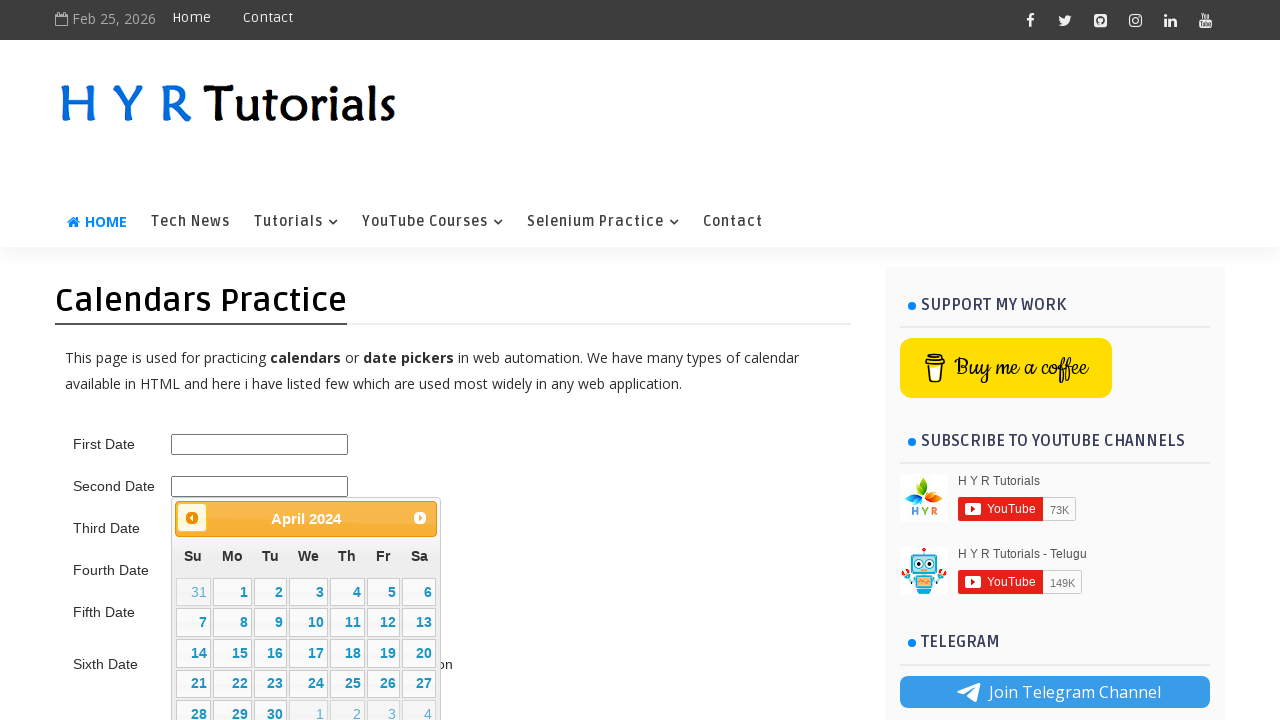

Clicked previous button to navigate to earlier month at (192, 518) on .ui-datepicker-prev
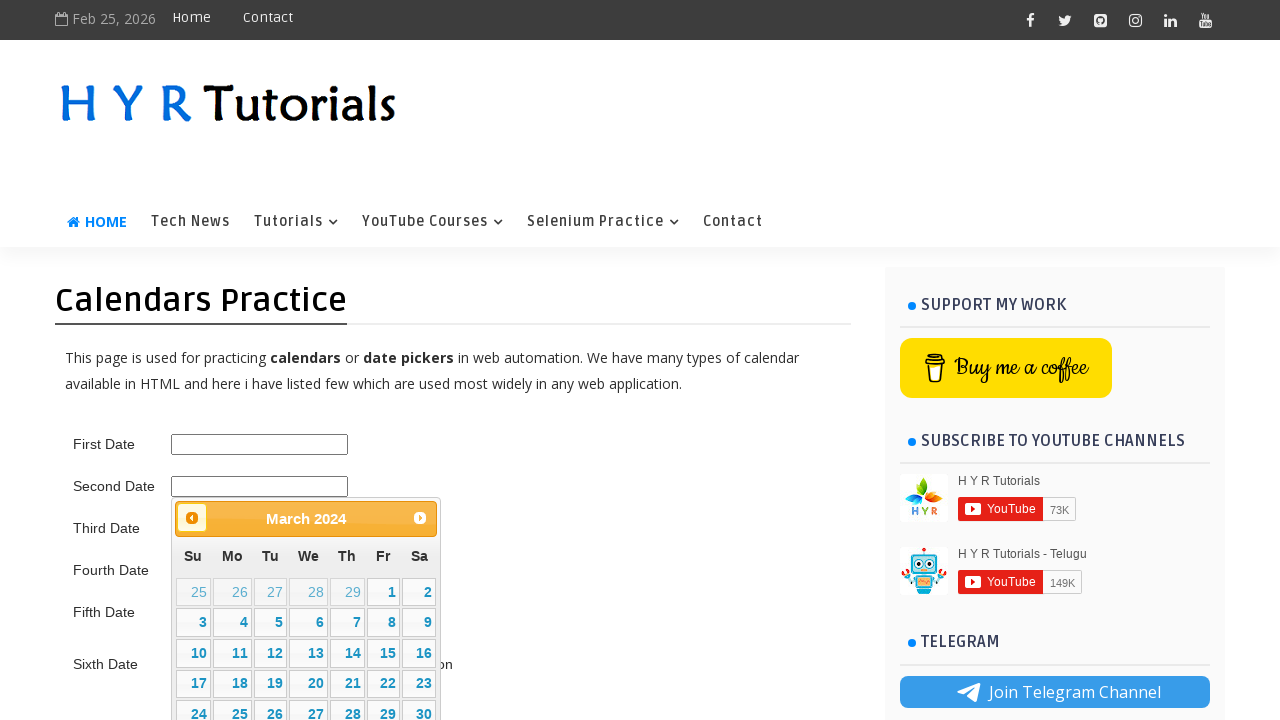

Waited for calendar animation
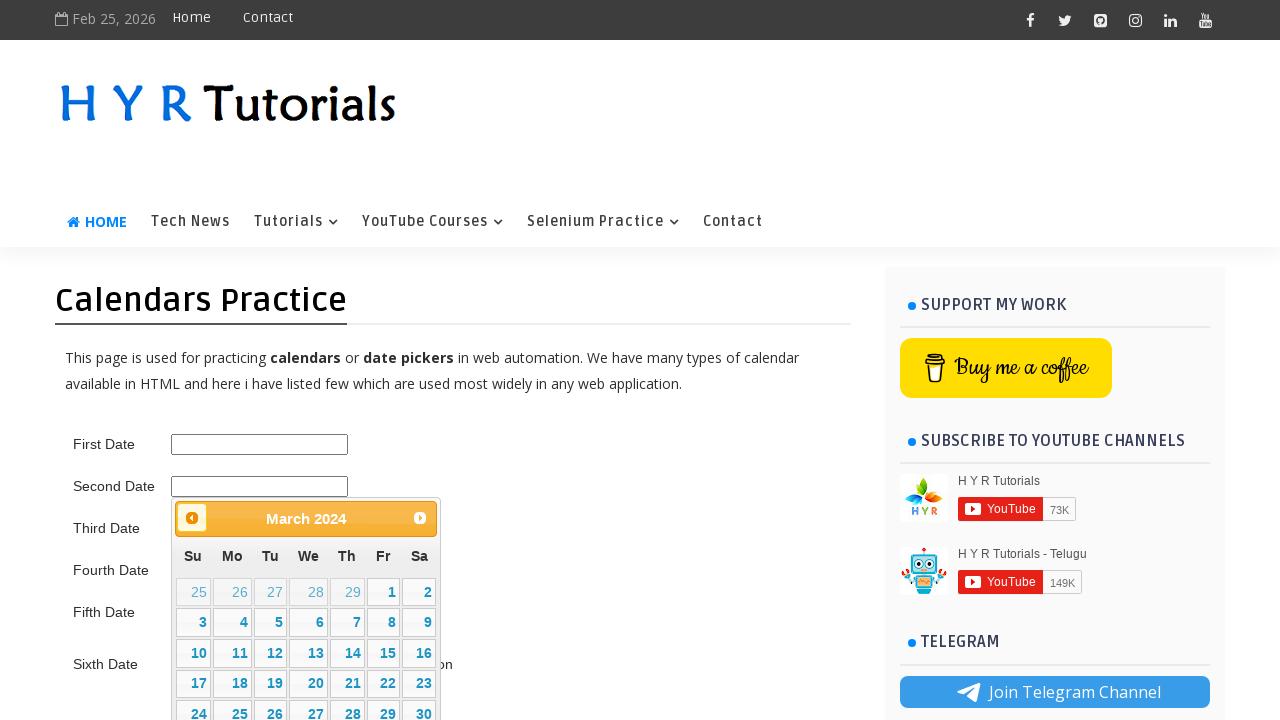

Retrieved updated calendar month/year text
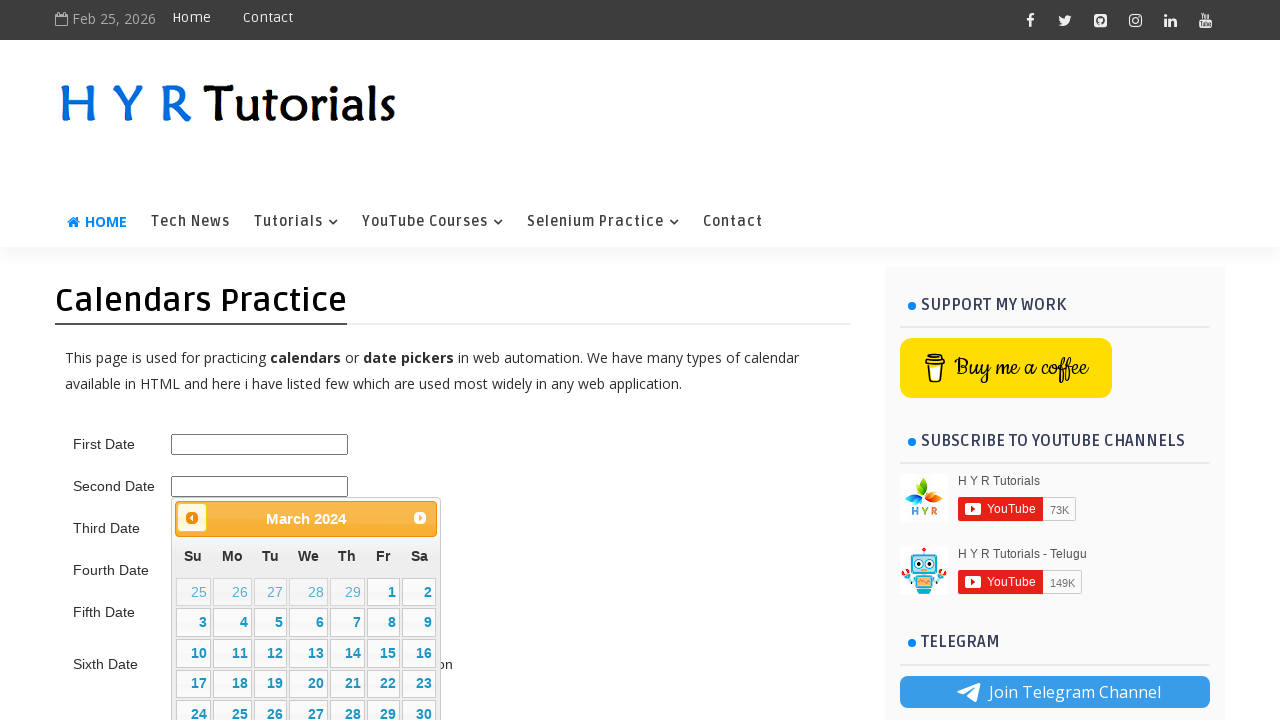

Parsed updated calendar date: 2/2024
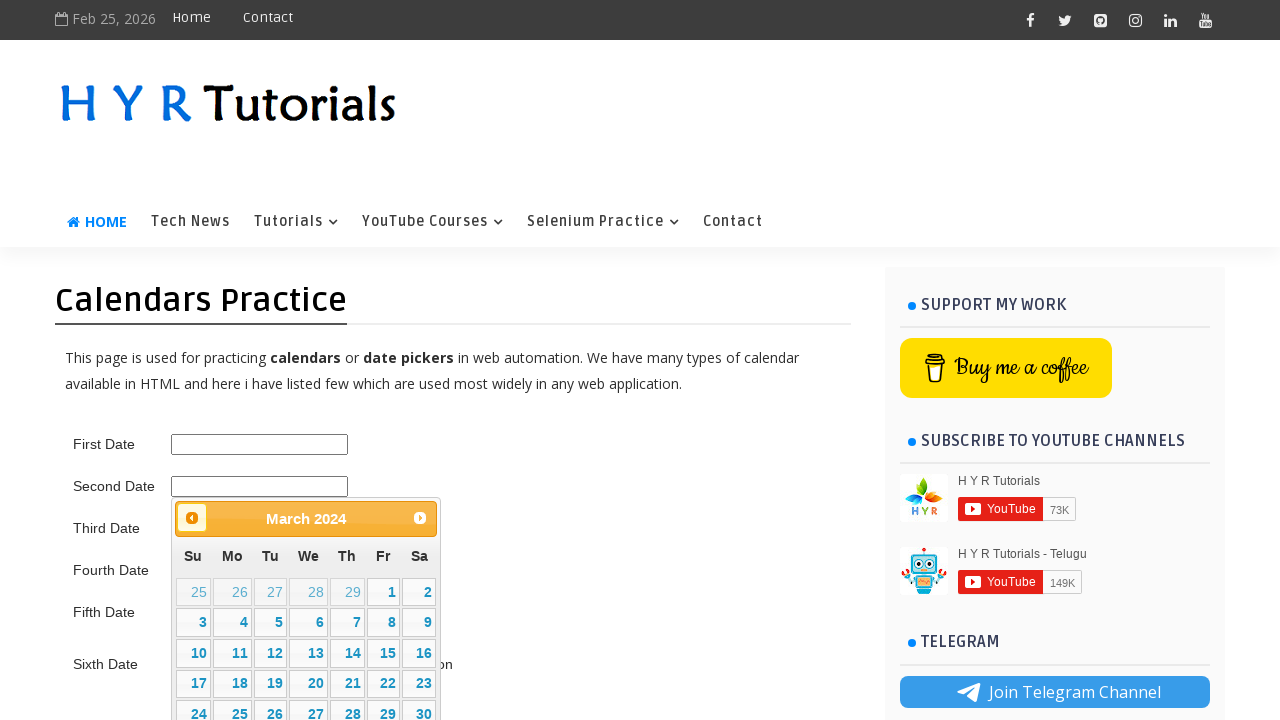

Clicked previous button to navigate to earlier month at (192, 518) on .ui-datepicker-prev
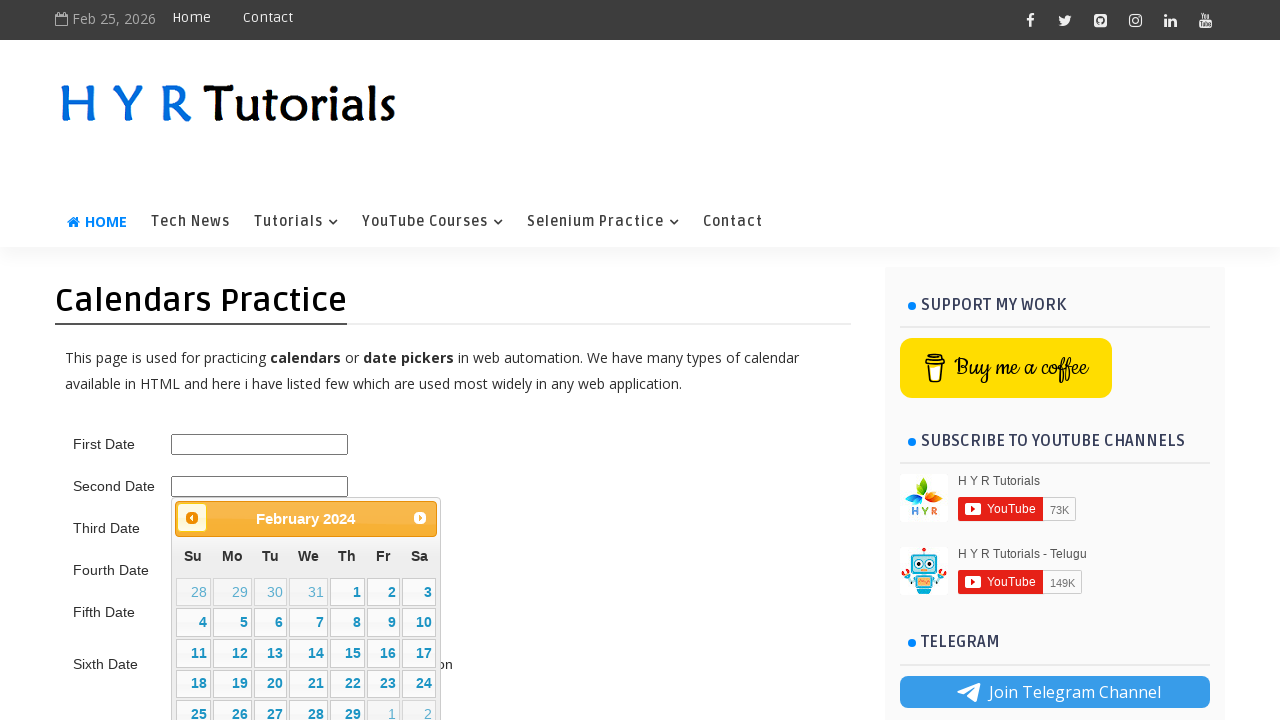

Waited for calendar animation
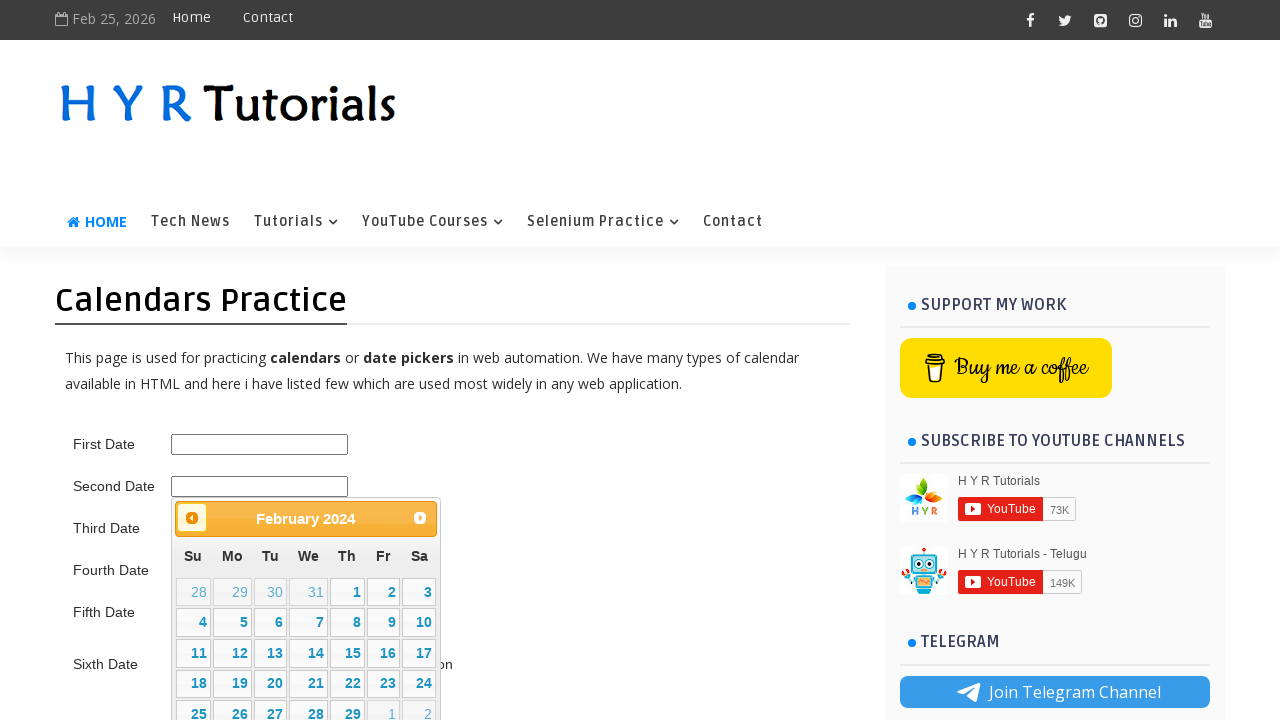

Retrieved updated calendar month/year text
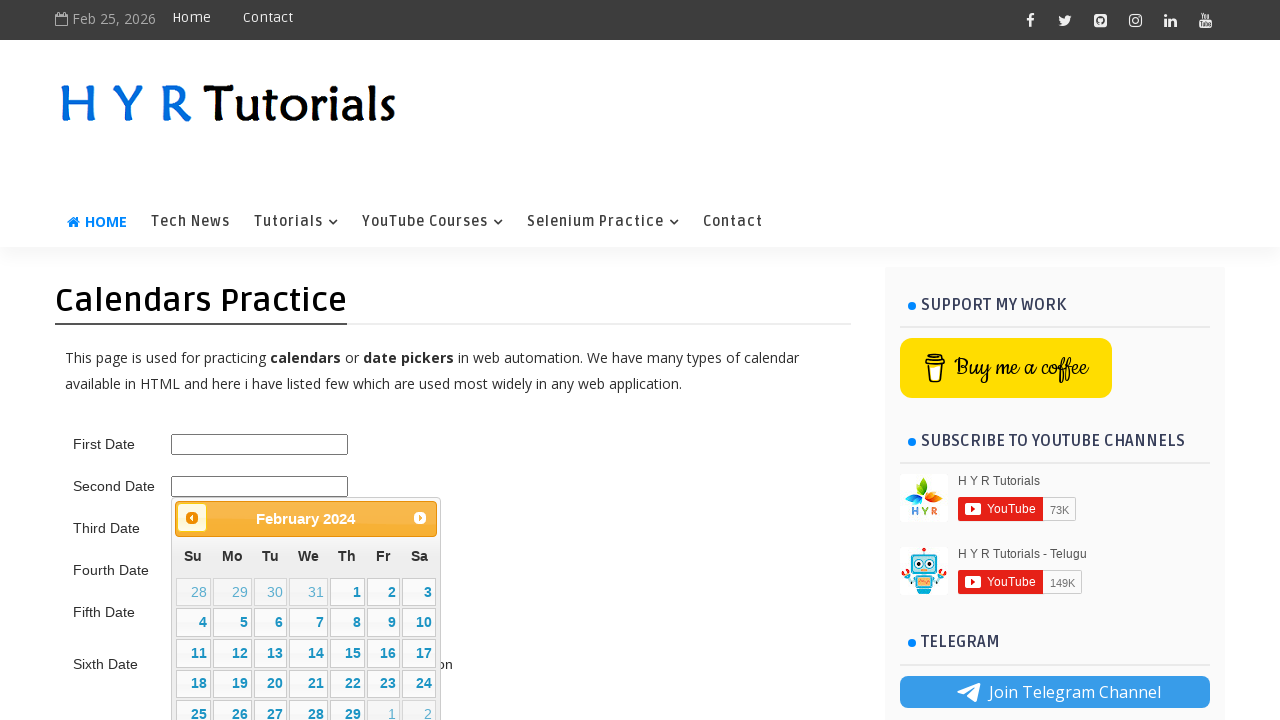

Parsed updated calendar date: 1/2024
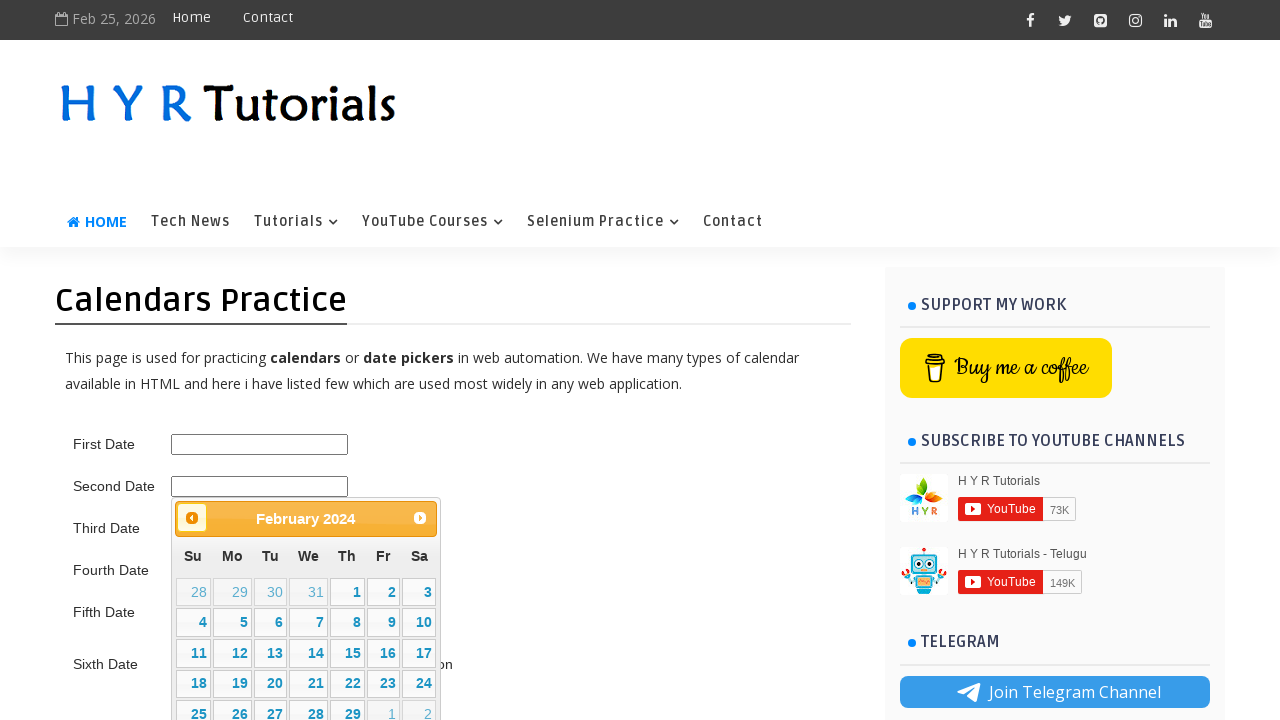

Clicked previous button to navigate to earlier month at (192, 518) on .ui-datepicker-prev
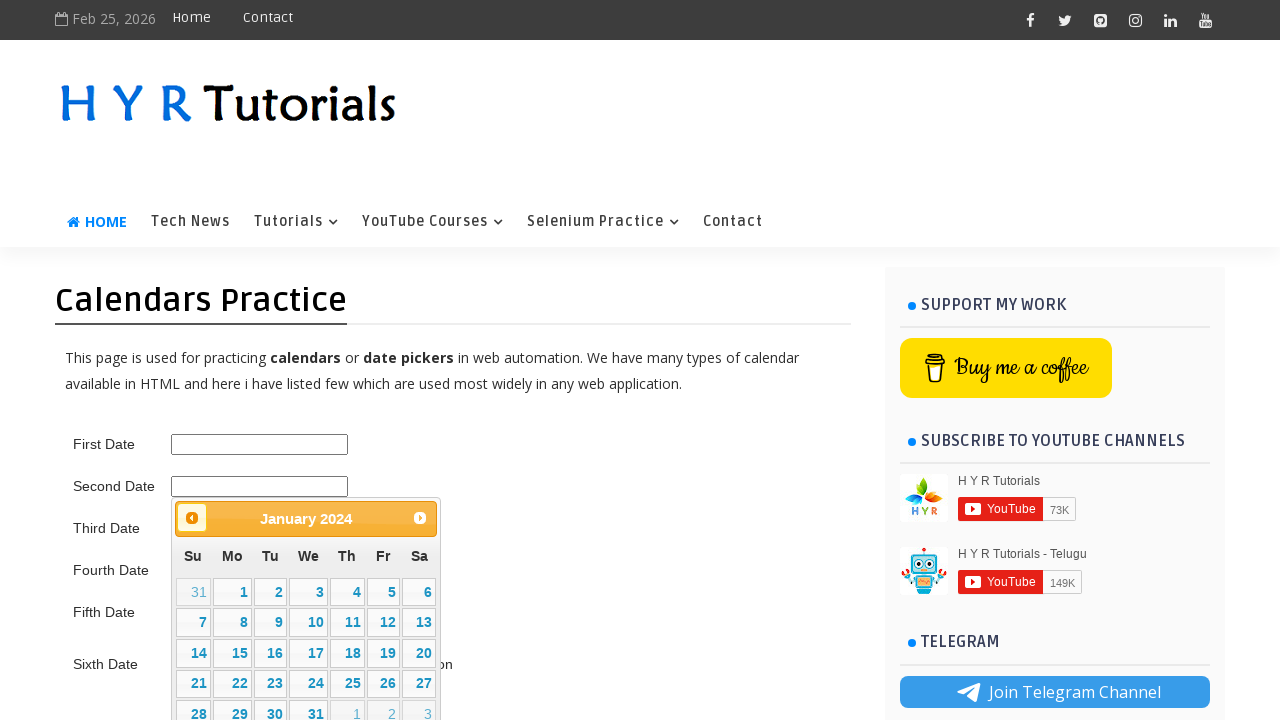

Waited for calendar animation
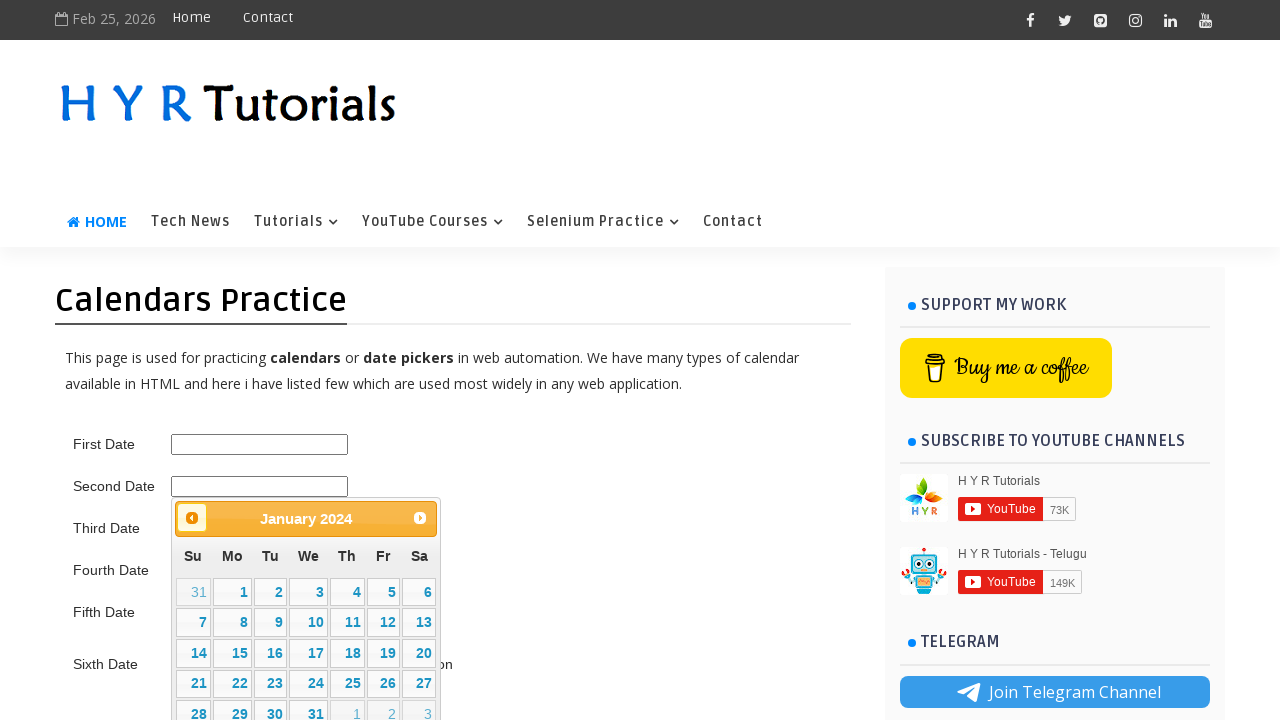

Retrieved updated calendar month/year text
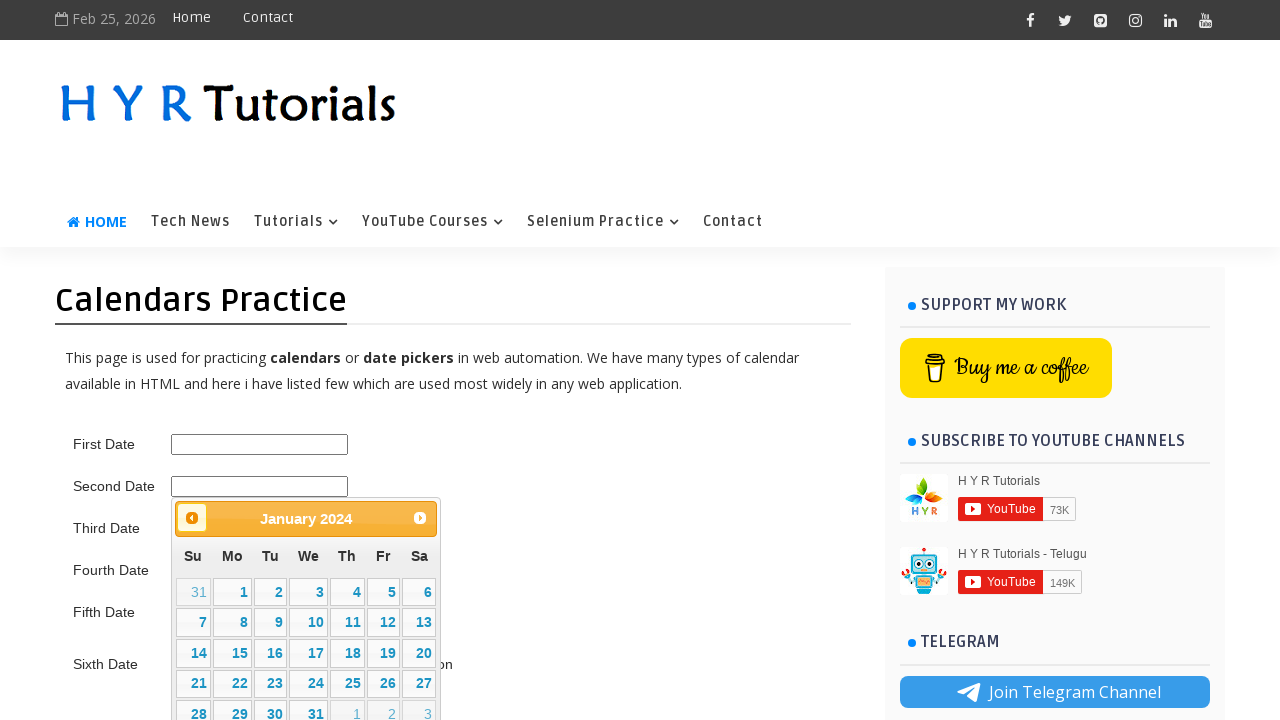

Parsed updated calendar date: 0/2024
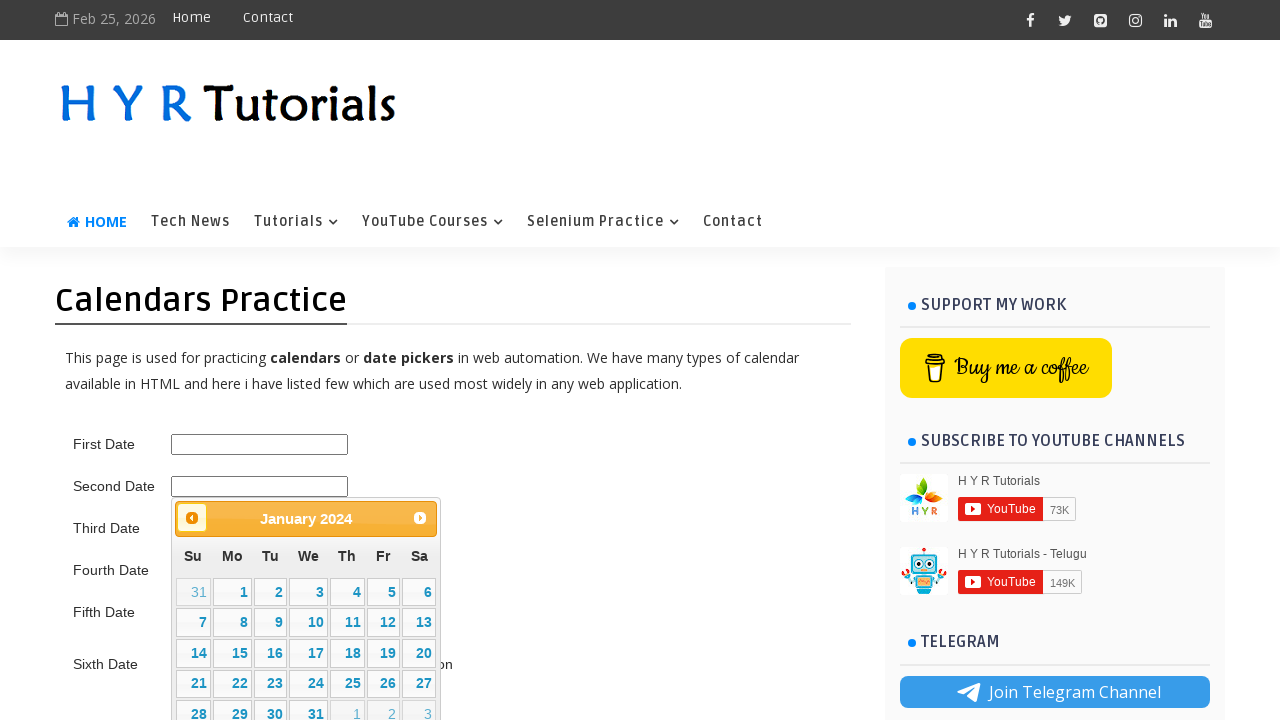

Clicked previous button to navigate to earlier month at (192, 518) on .ui-datepicker-prev
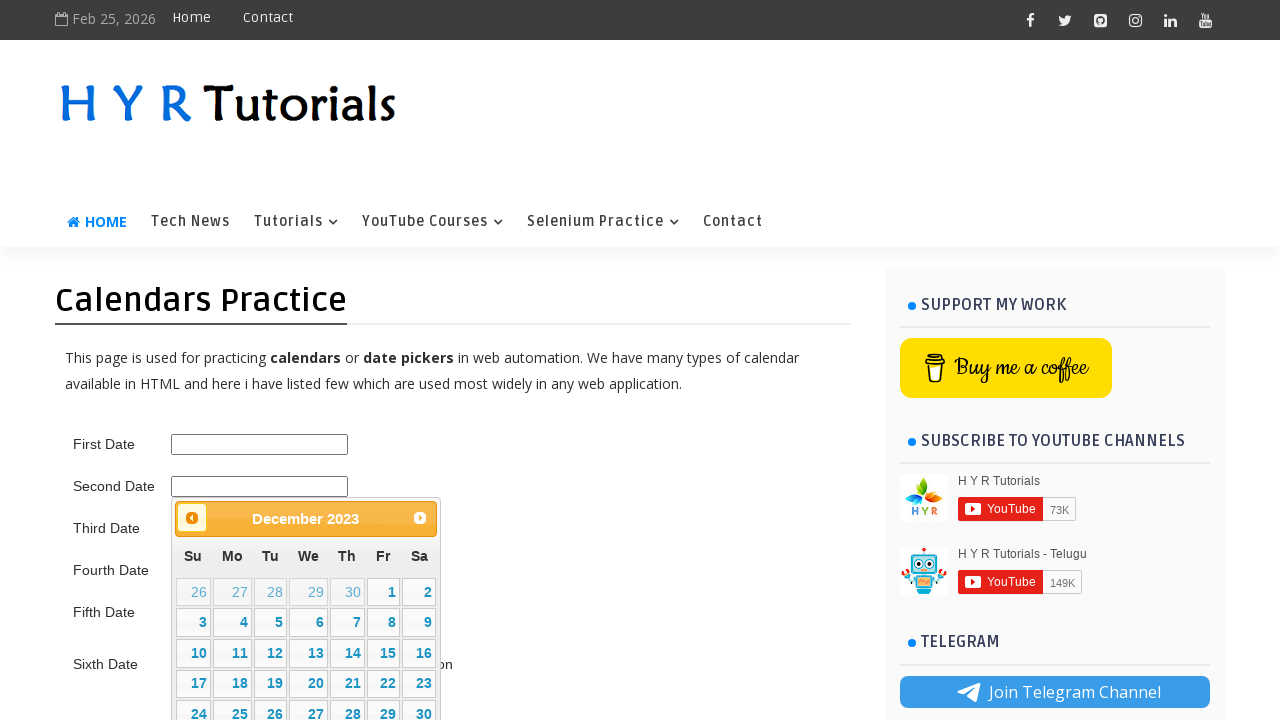

Waited for calendar animation
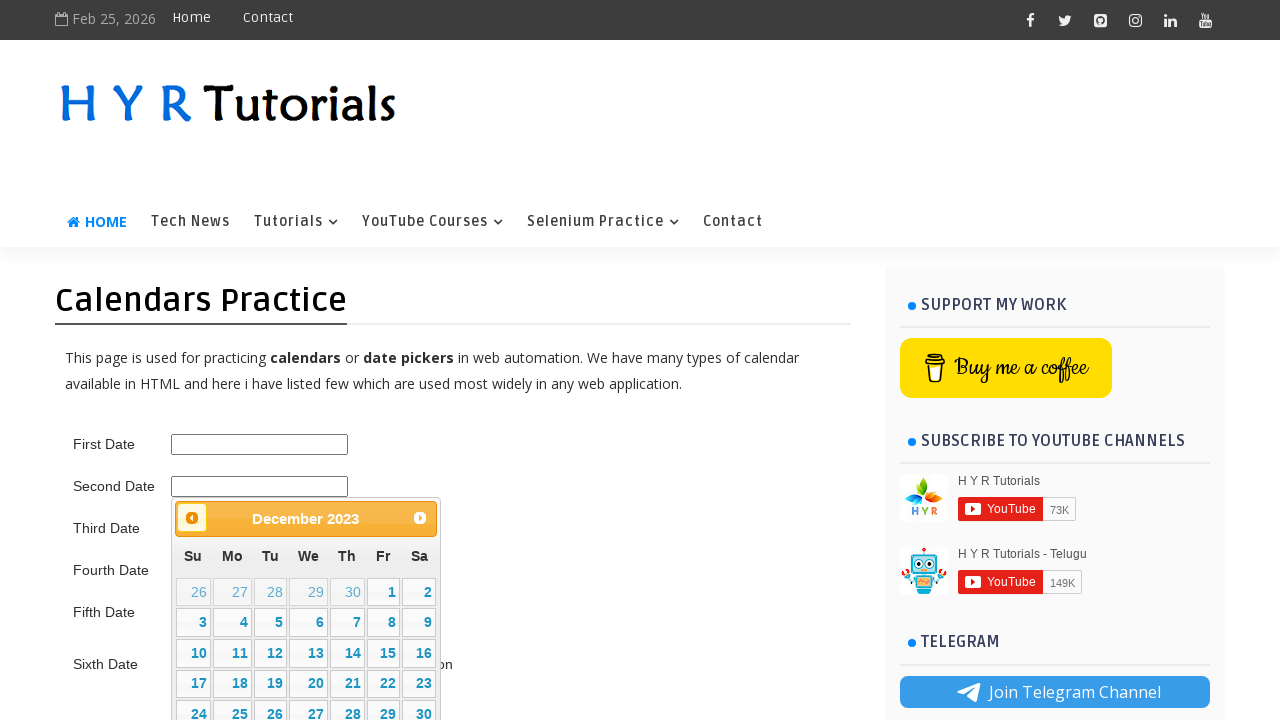

Retrieved updated calendar month/year text
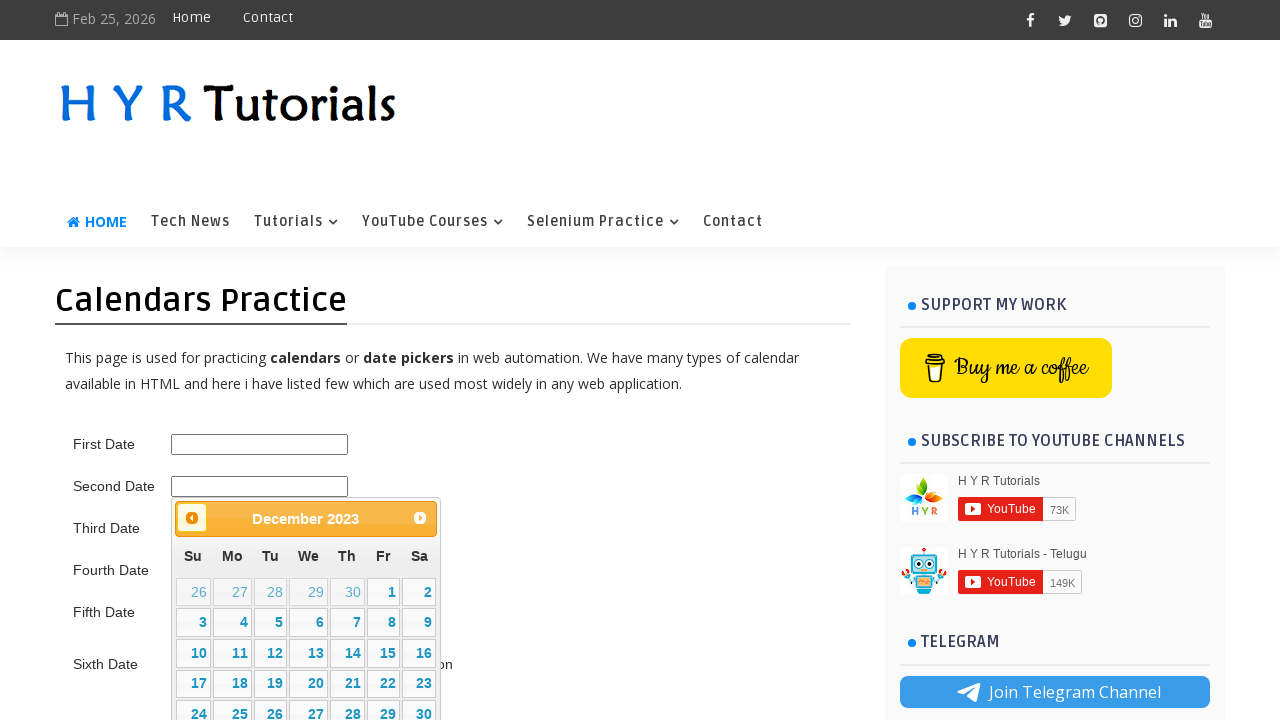

Parsed updated calendar date: 11/2023
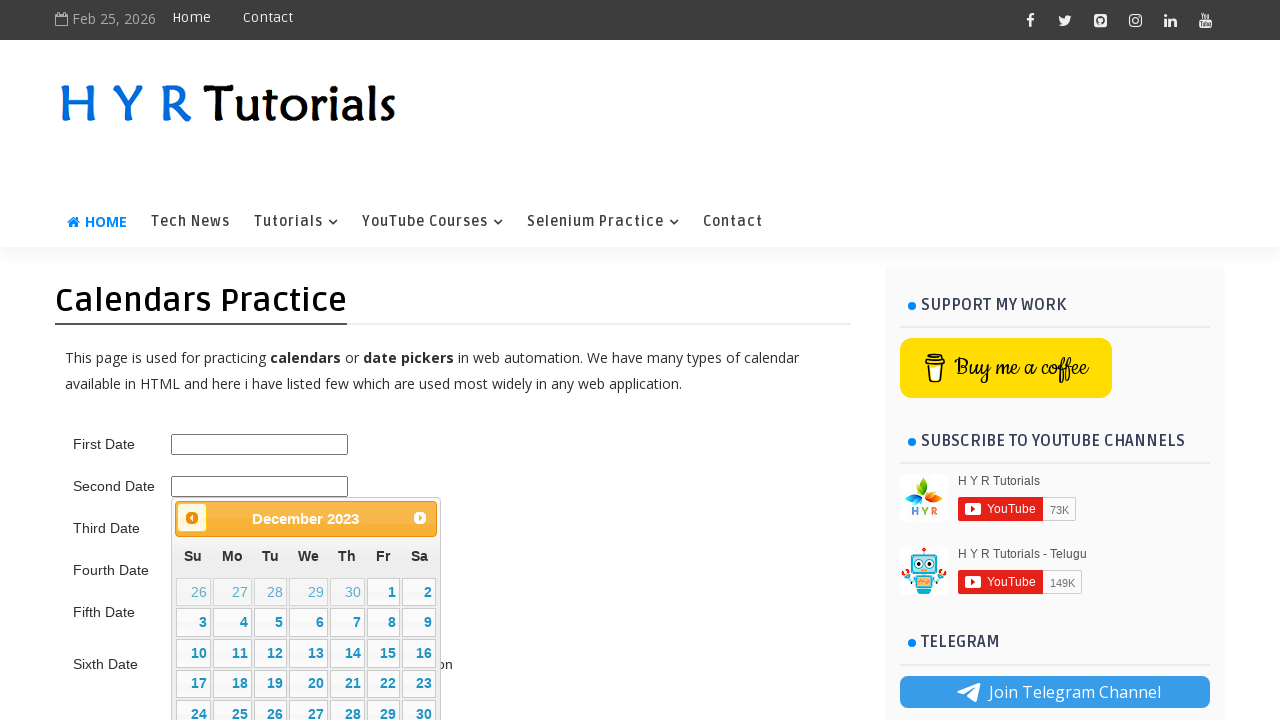

Clicked on date 23 in calendar at (419, 684) on //table[@class='ui-datepicker-calendar']//td[not(contains(@class,'ui-datepicker-
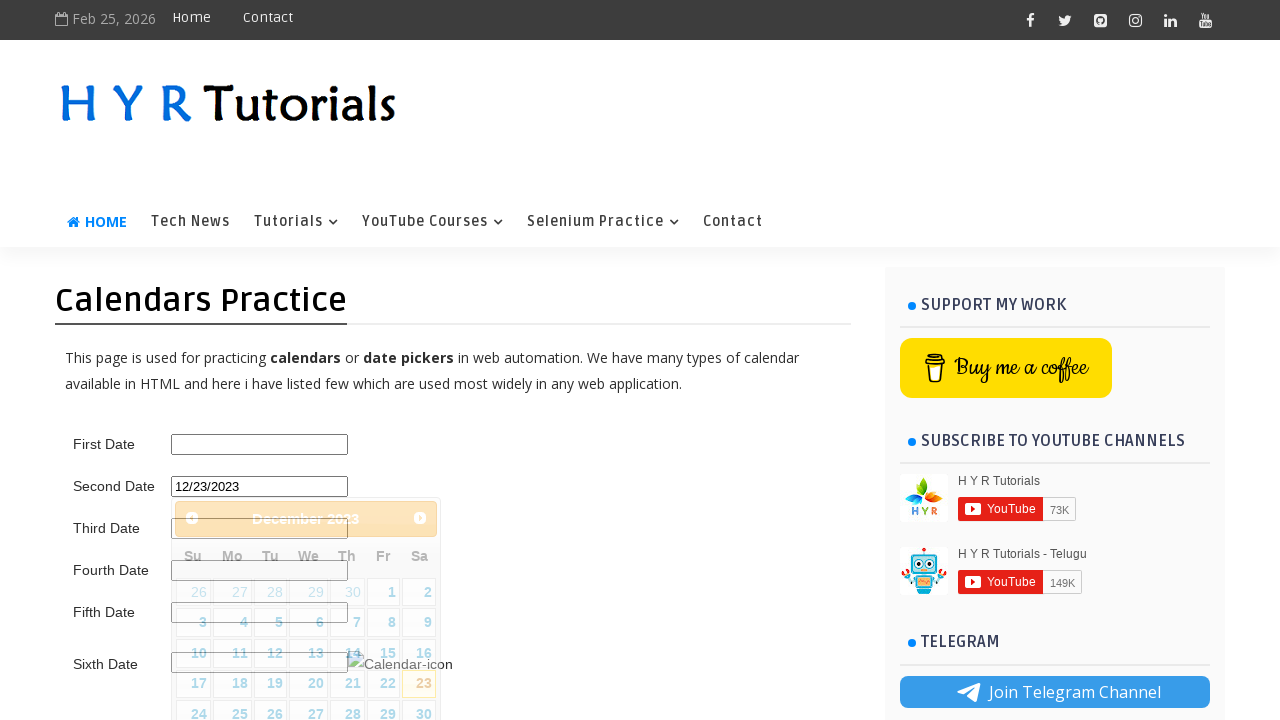

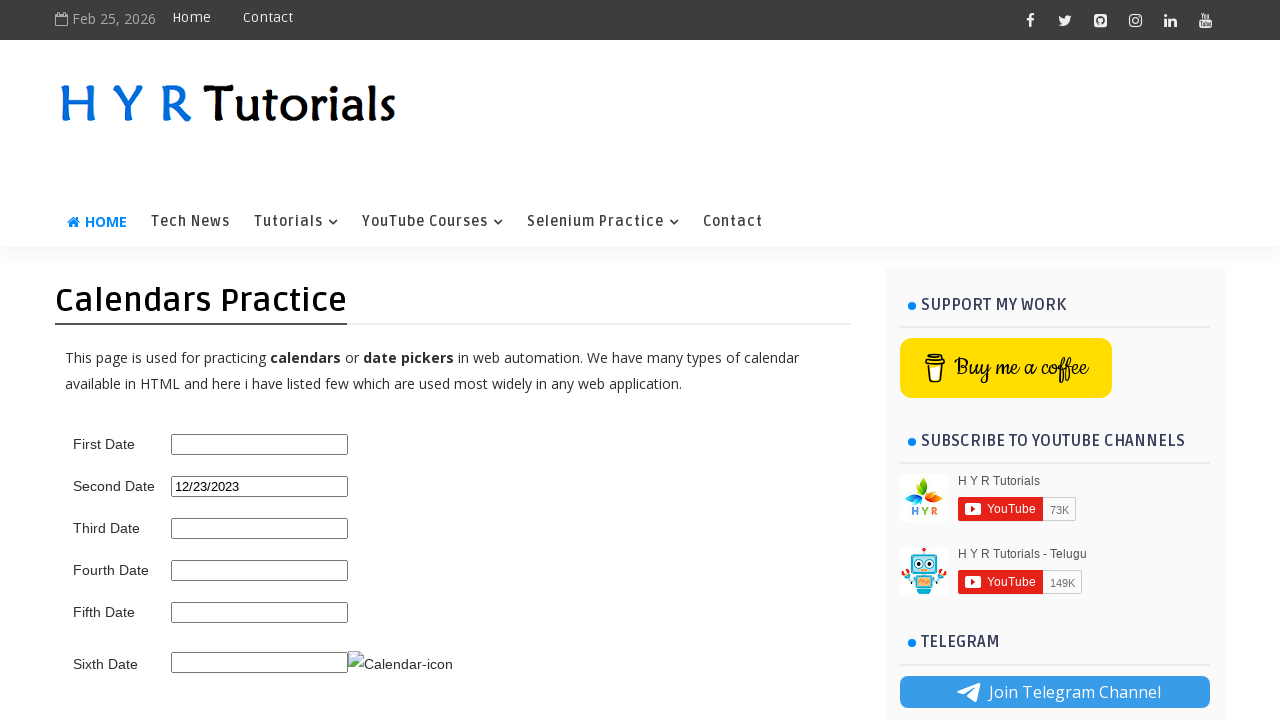